Tests a large form by filling all text input fields with sample data and submitting the form via the submit button

Starting URL: http://suninjuly.github.io/huge_form.html

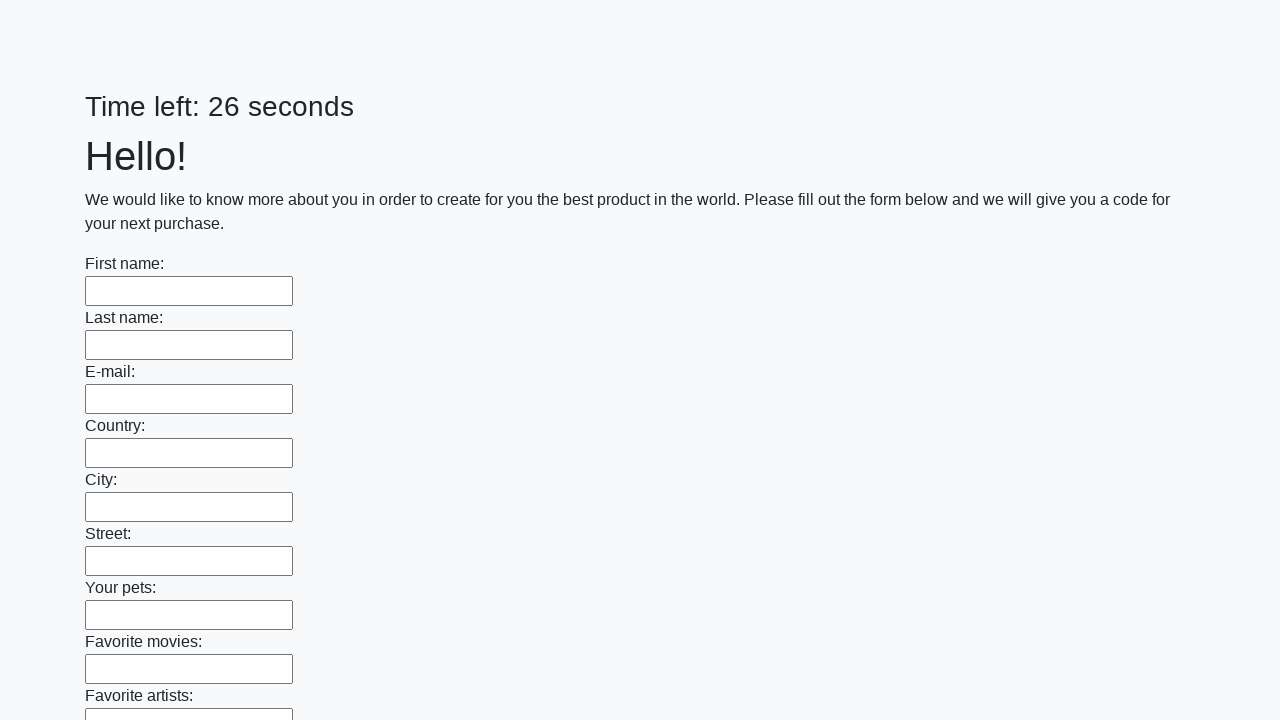

Located all text input fields on the huge form
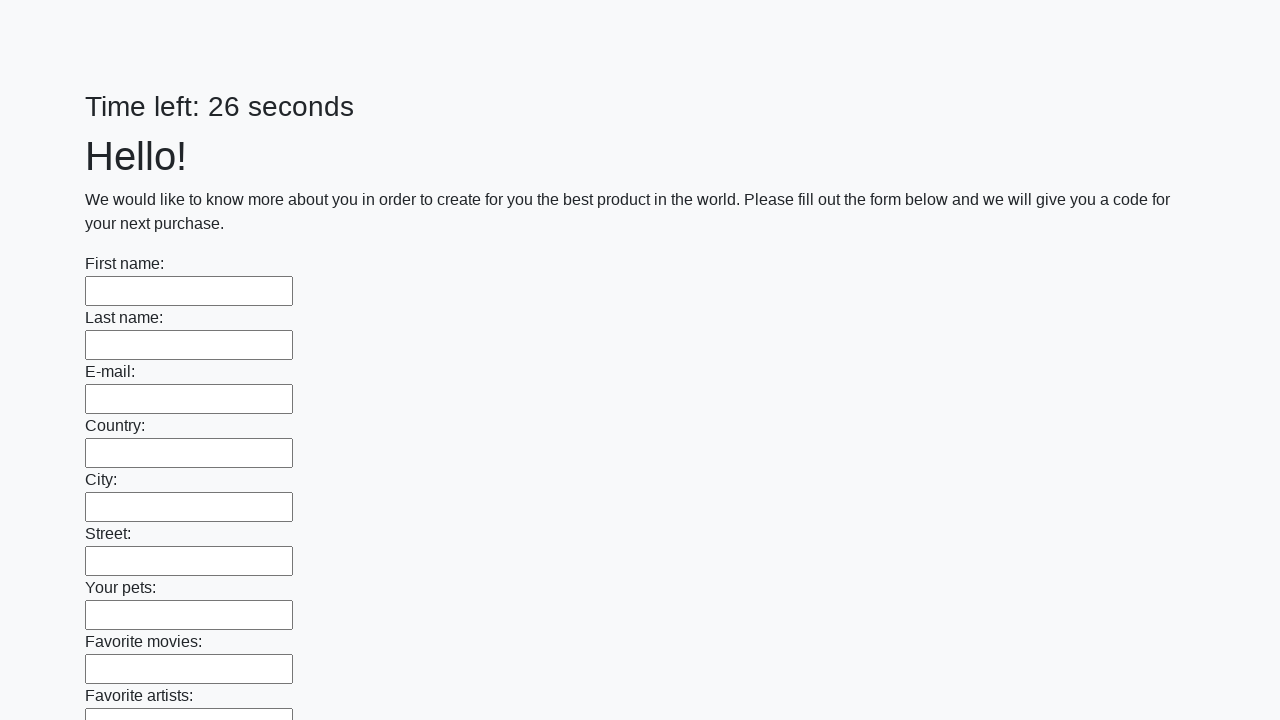

Counted 100 text input fields
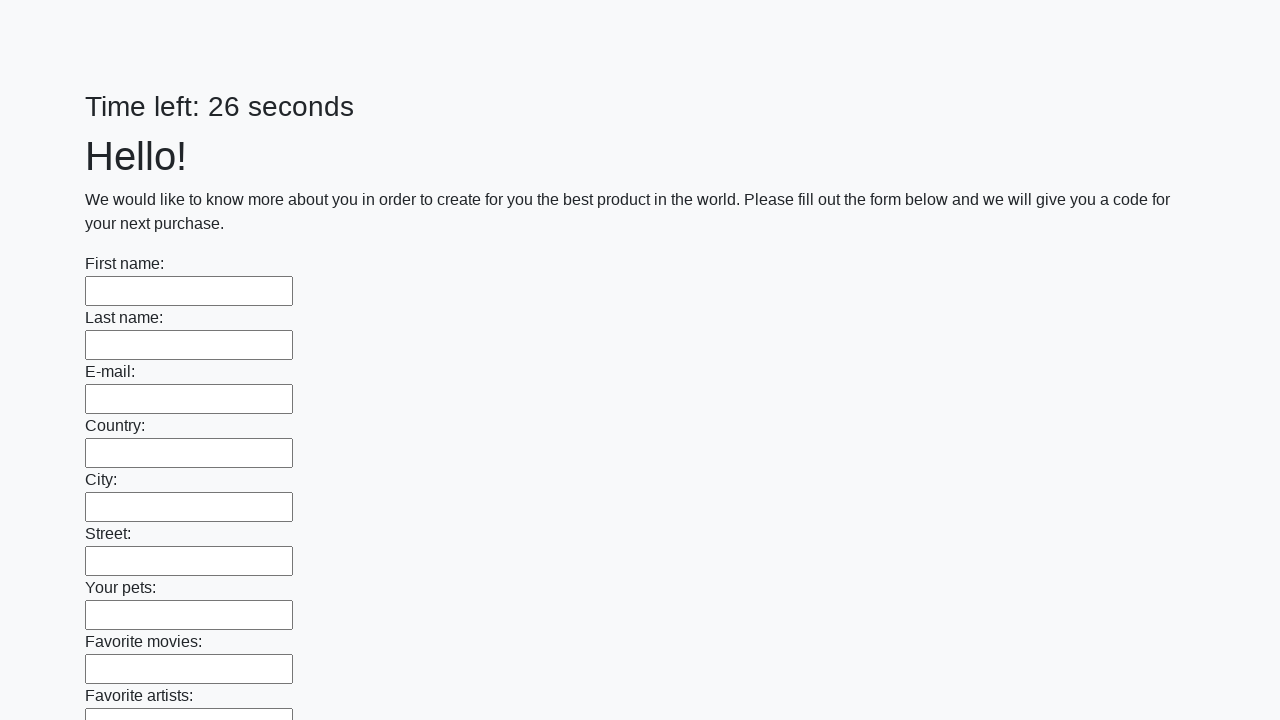

Filled text input field 1 of 100 with 'TestData123' on [type="text"] >> nth=0
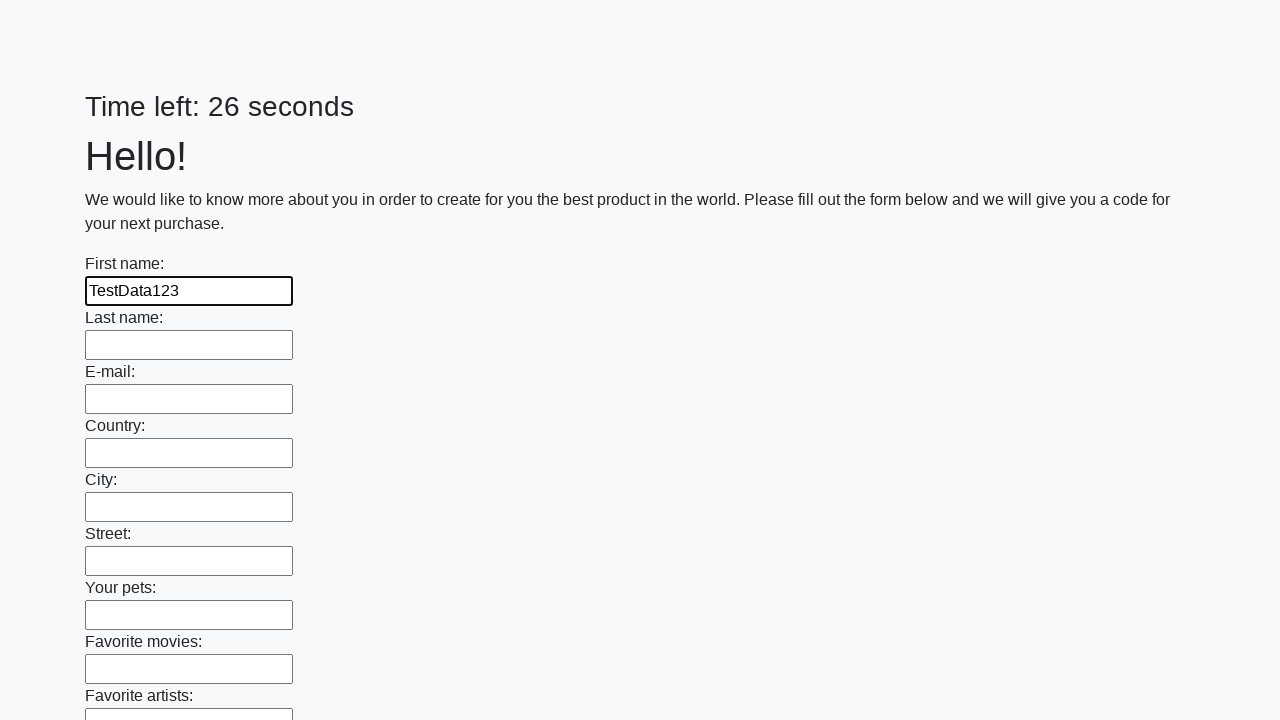

Filled text input field 2 of 100 with 'TestData123' on [type="text"] >> nth=1
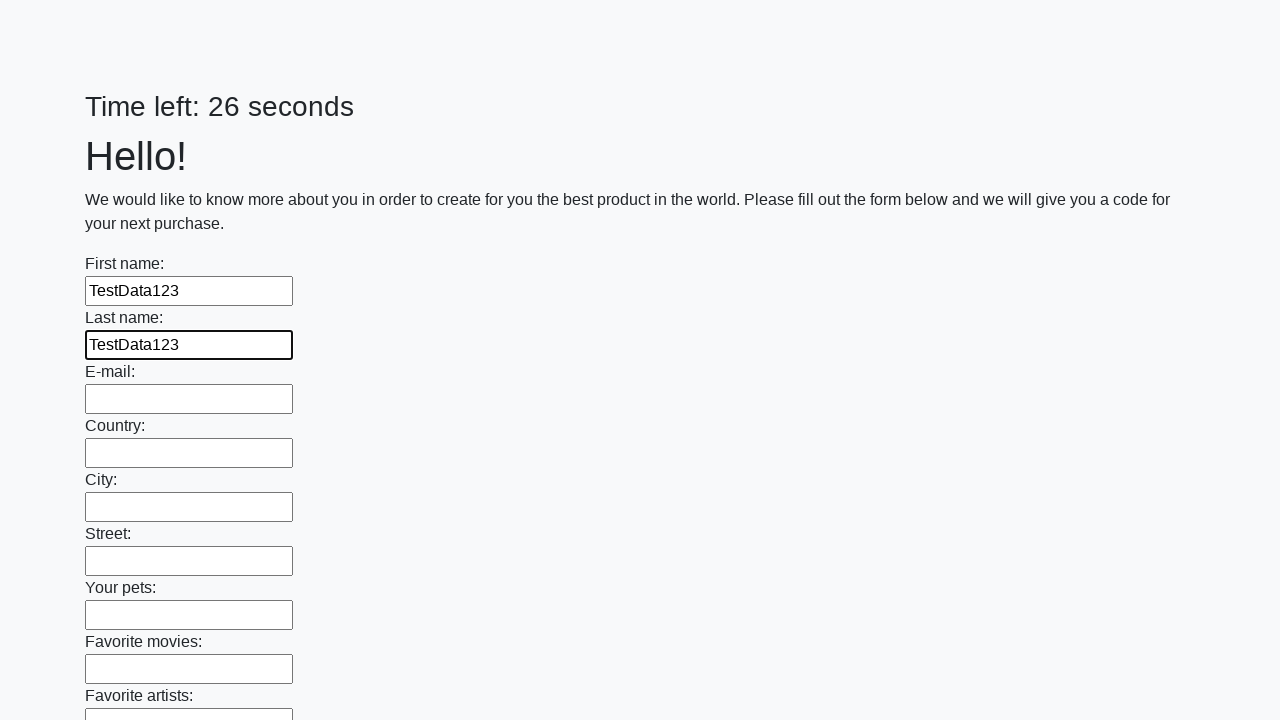

Filled text input field 3 of 100 with 'TestData123' on [type="text"] >> nth=2
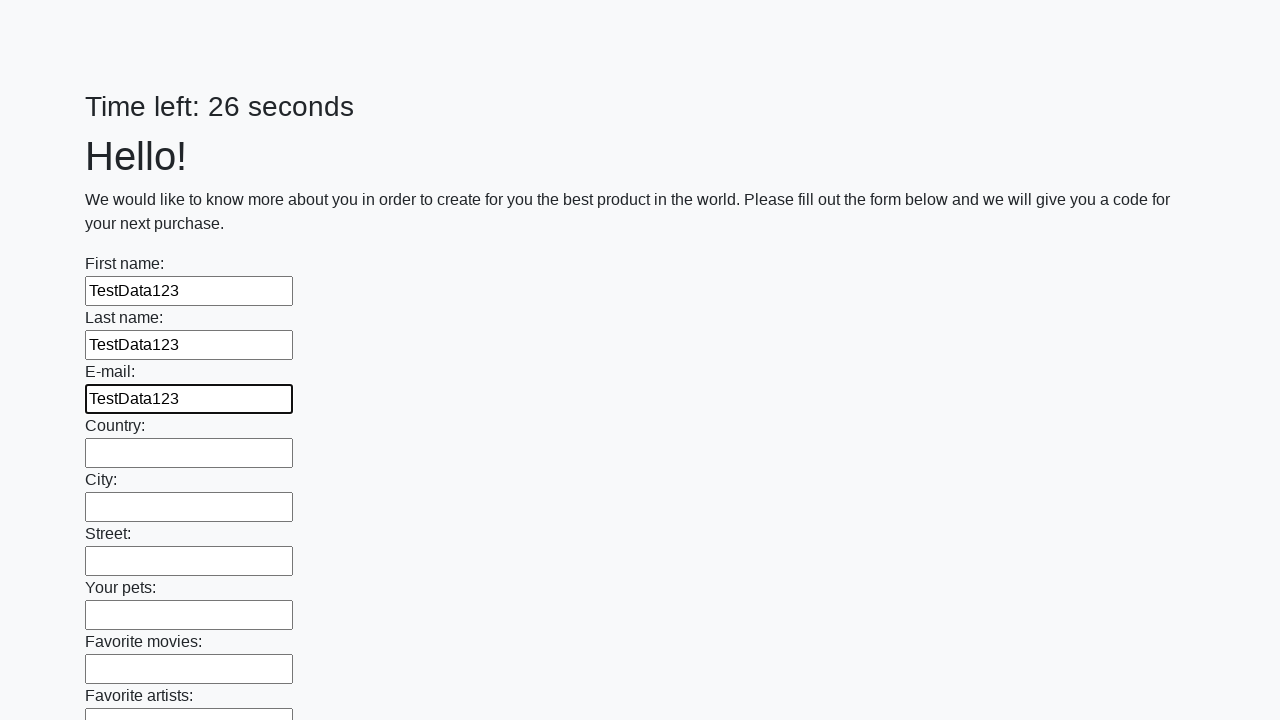

Filled text input field 4 of 100 with 'TestData123' on [type="text"] >> nth=3
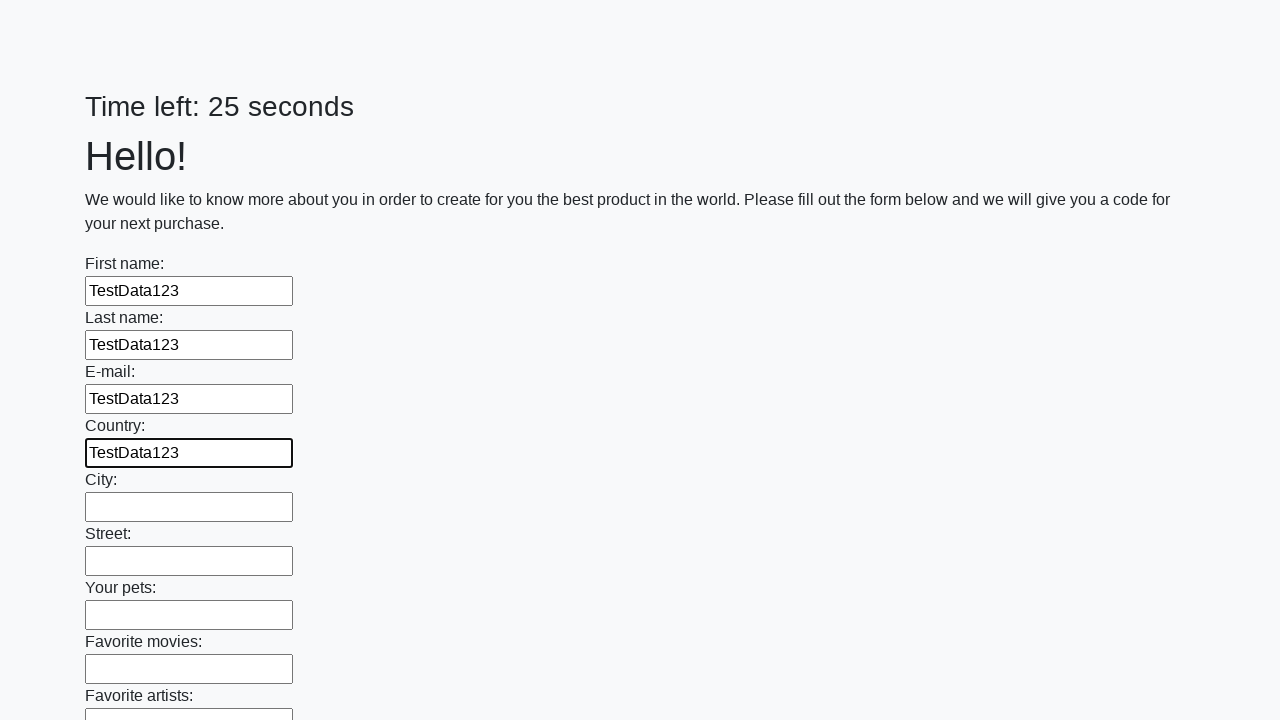

Filled text input field 5 of 100 with 'TestData123' on [type="text"] >> nth=4
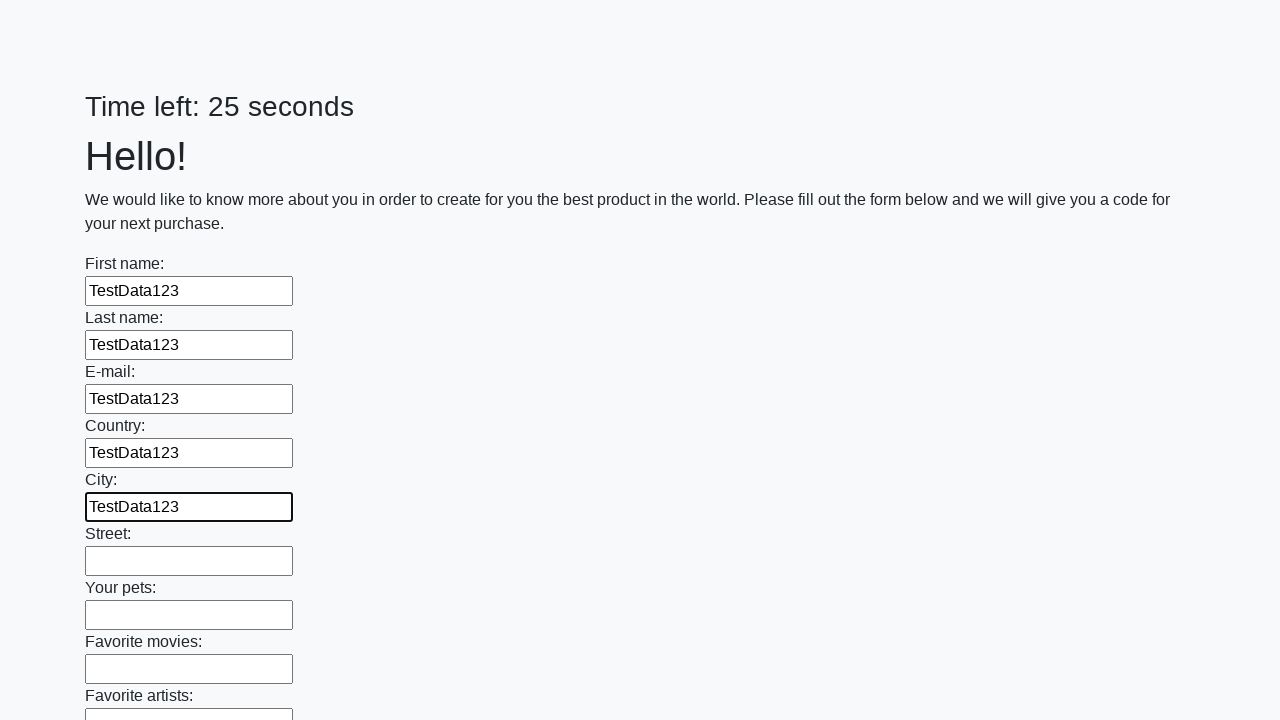

Filled text input field 6 of 100 with 'TestData123' on [type="text"] >> nth=5
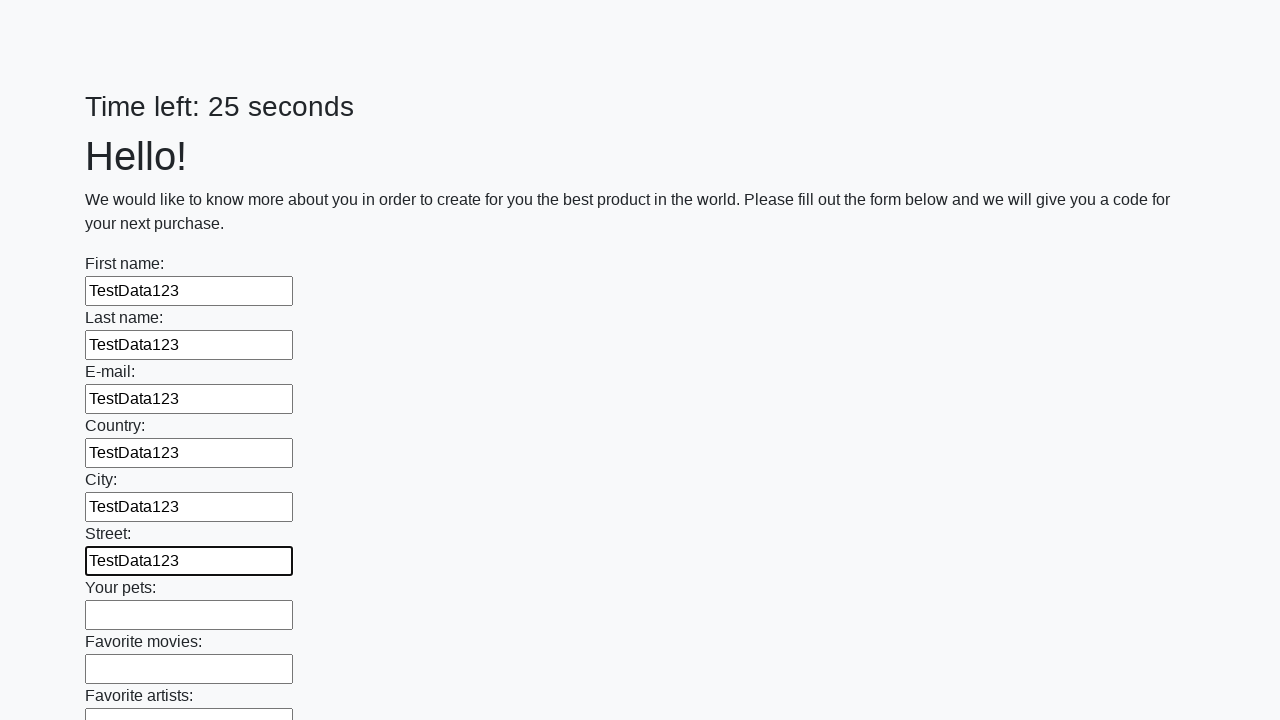

Filled text input field 7 of 100 with 'TestData123' on [type="text"] >> nth=6
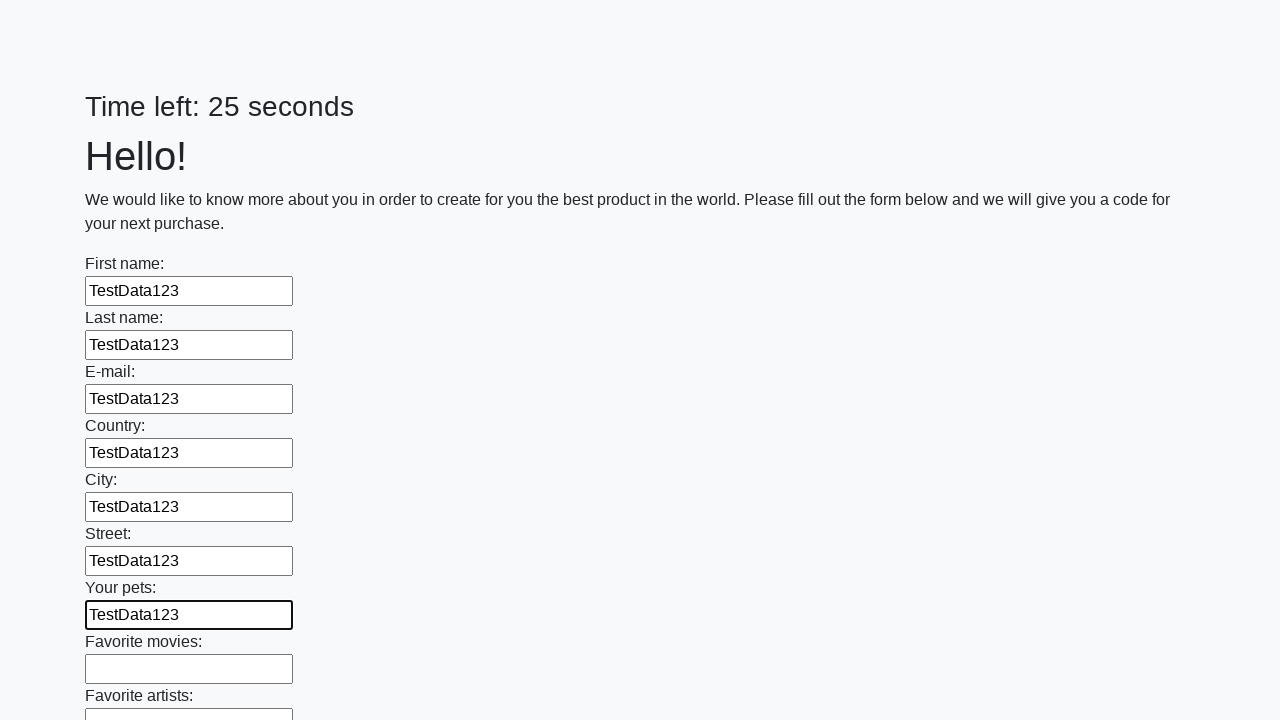

Filled text input field 8 of 100 with 'TestData123' on [type="text"] >> nth=7
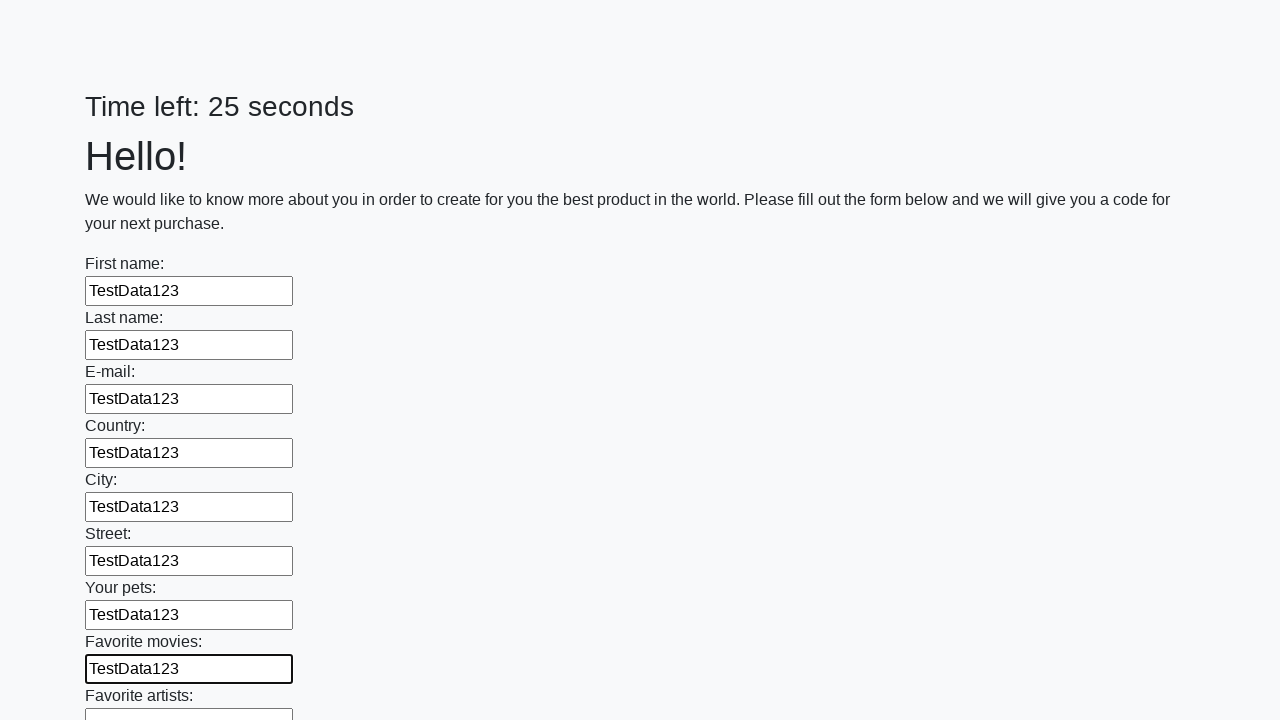

Filled text input field 9 of 100 with 'TestData123' on [type="text"] >> nth=8
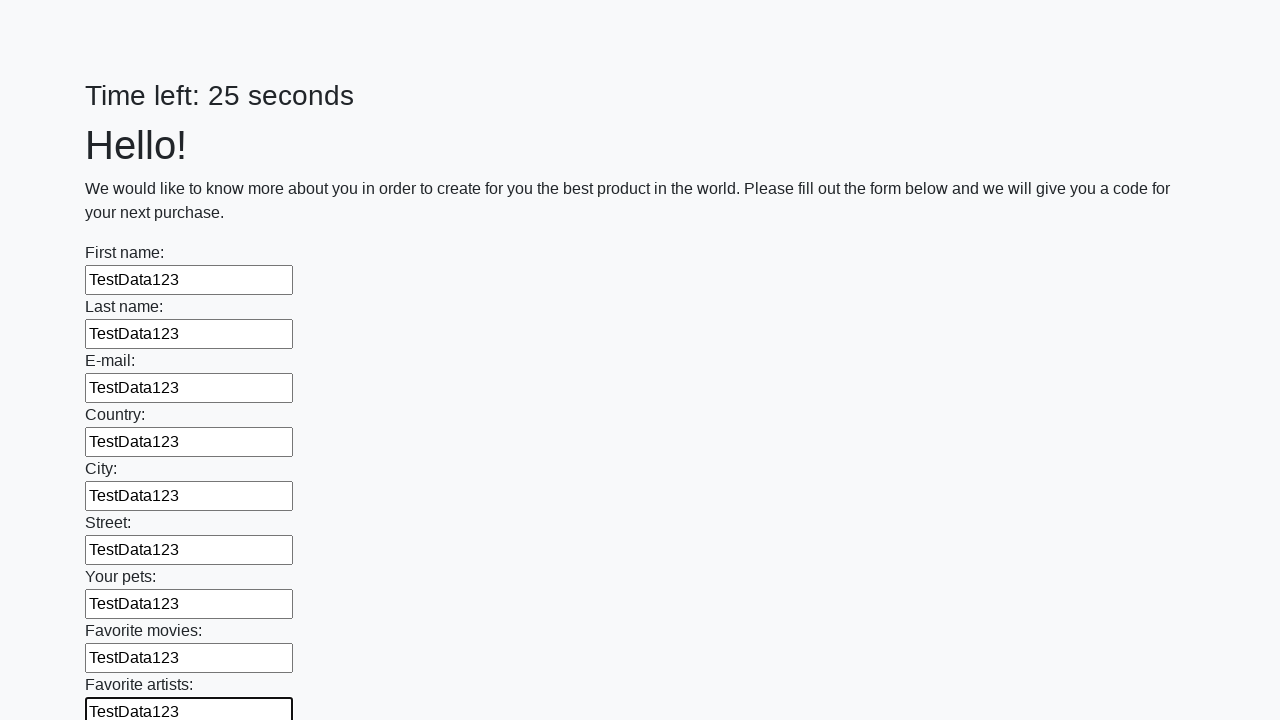

Filled text input field 10 of 100 with 'TestData123' on [type="text"] >> nth=9
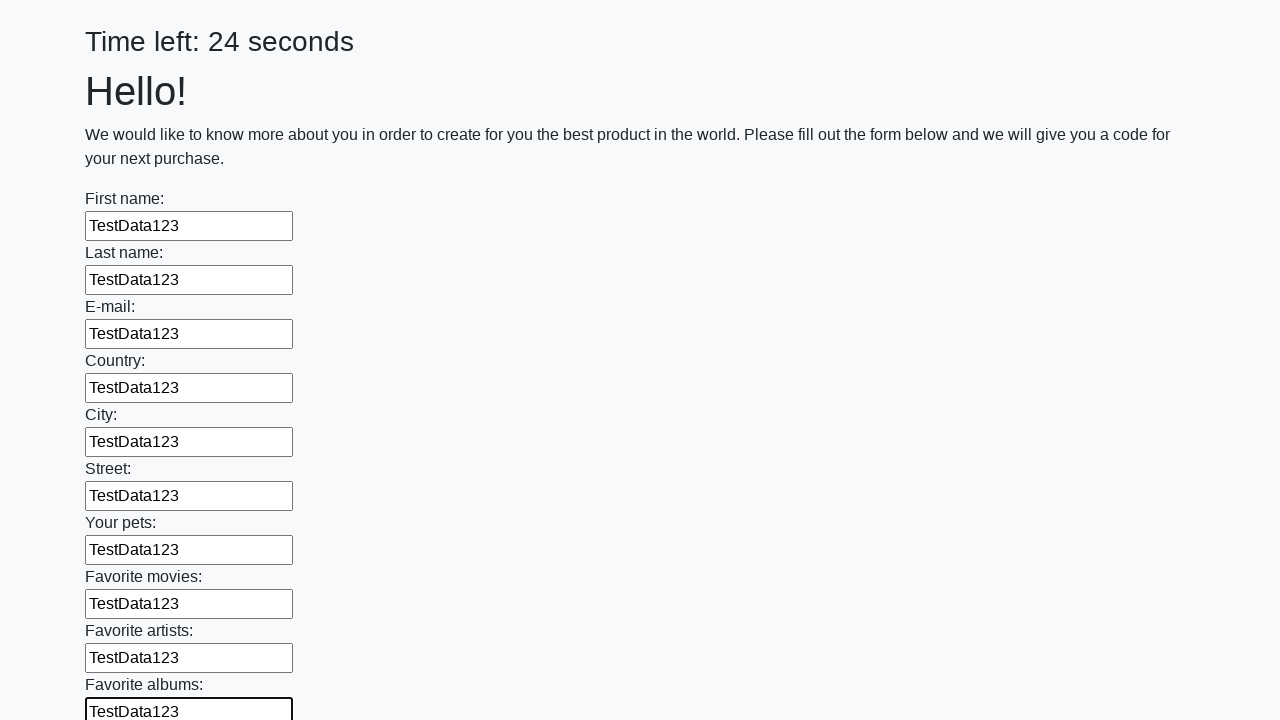

Filled text input field 11 of 100 with 'TestData123' on [type="text"] >> nth=10
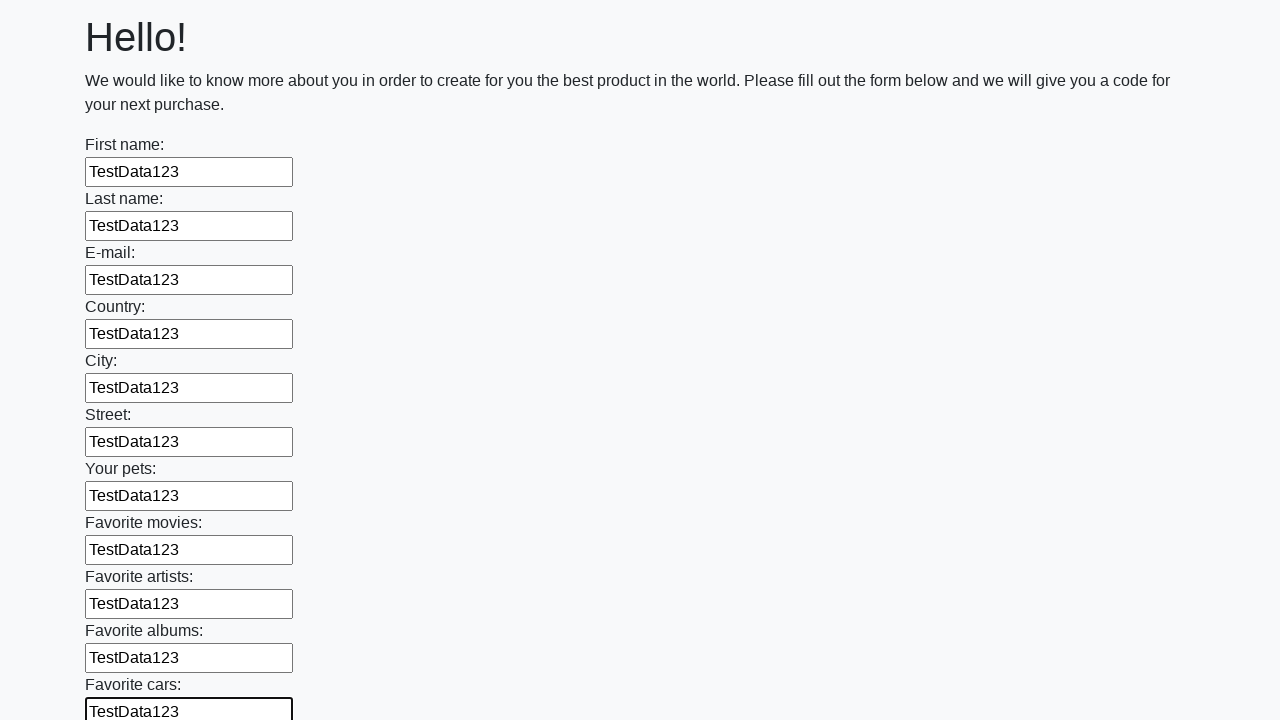

Filled text input field 12 of 100 with 'TestData123' on [type="text"] >> nth=11
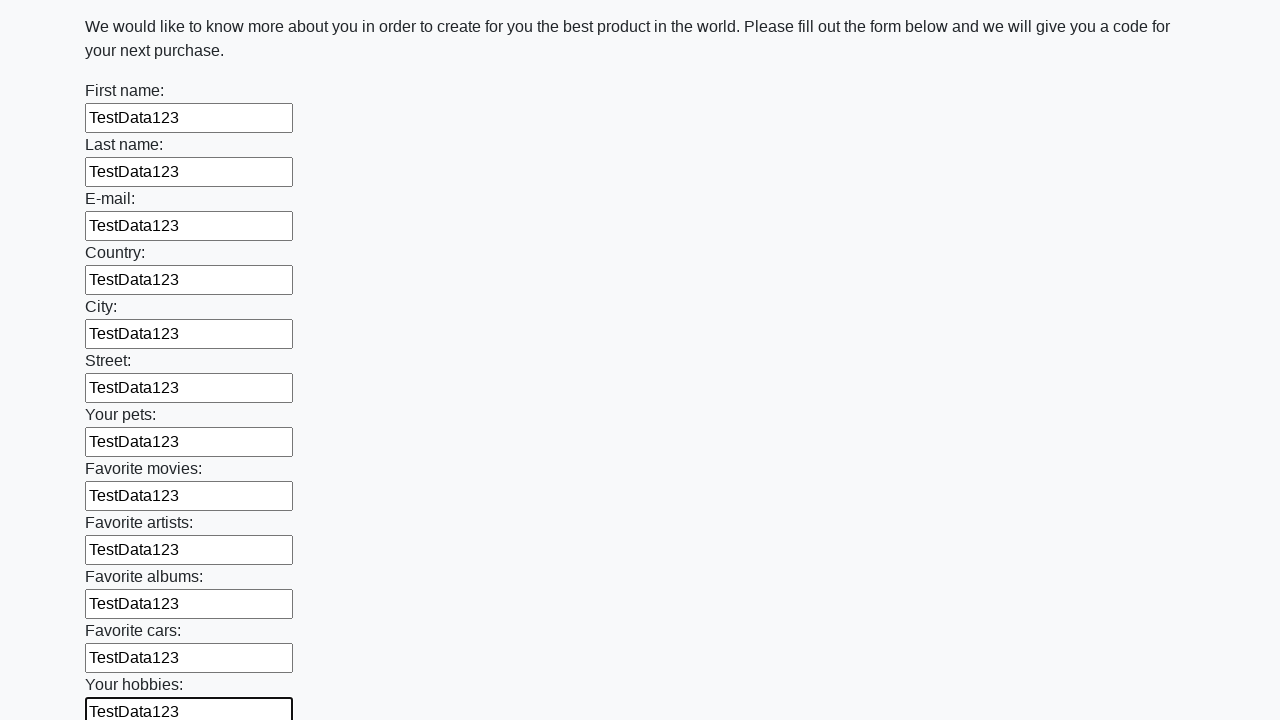

Filled text input field 13 of 100 with 'TestData123' on [type="text"] >> nth=12
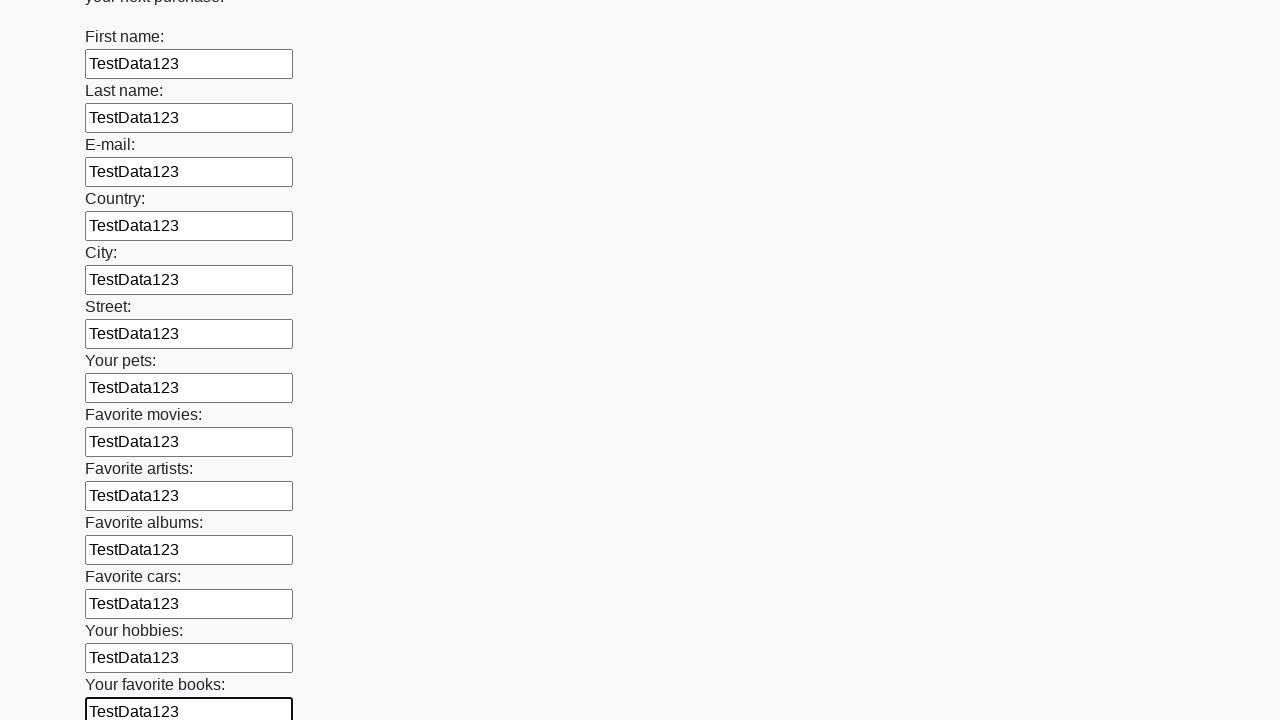

Filled text input field 14 of 100 with 'TestData123' on [type="text"] >> nth=13
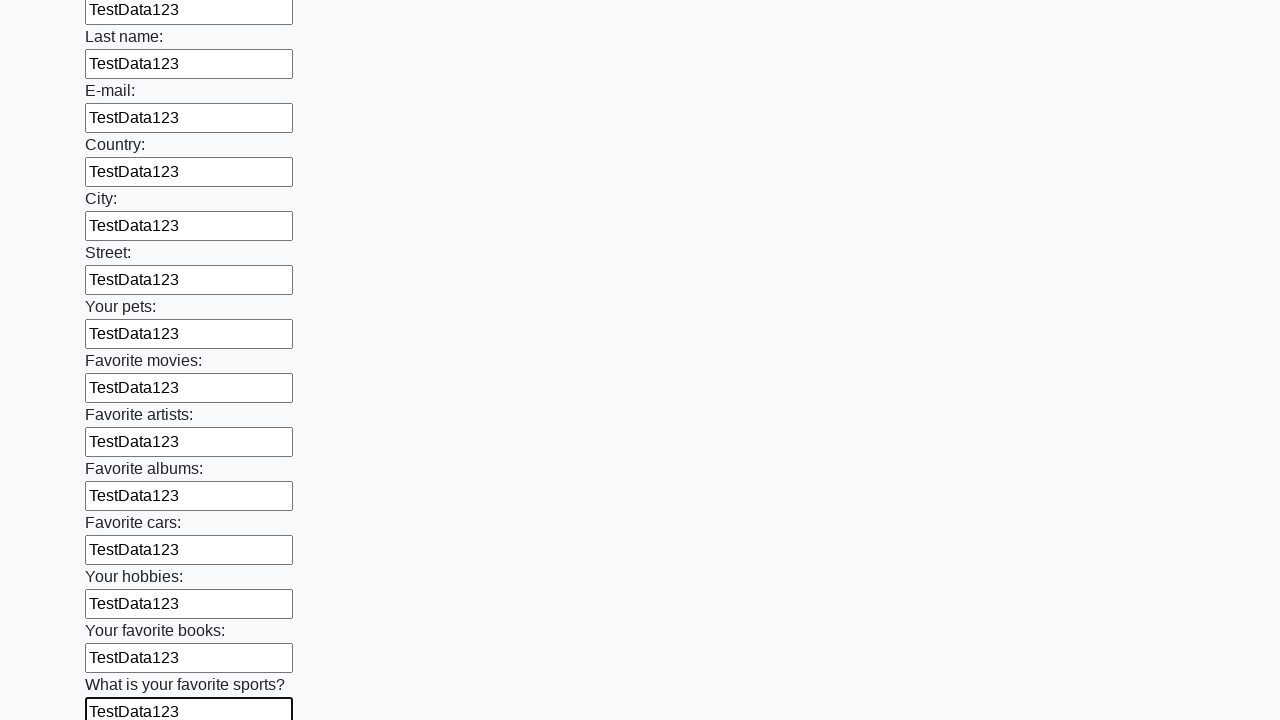

Filled text input field 15 of 100 with 'TestData123' on [type="text"] >> nth=14
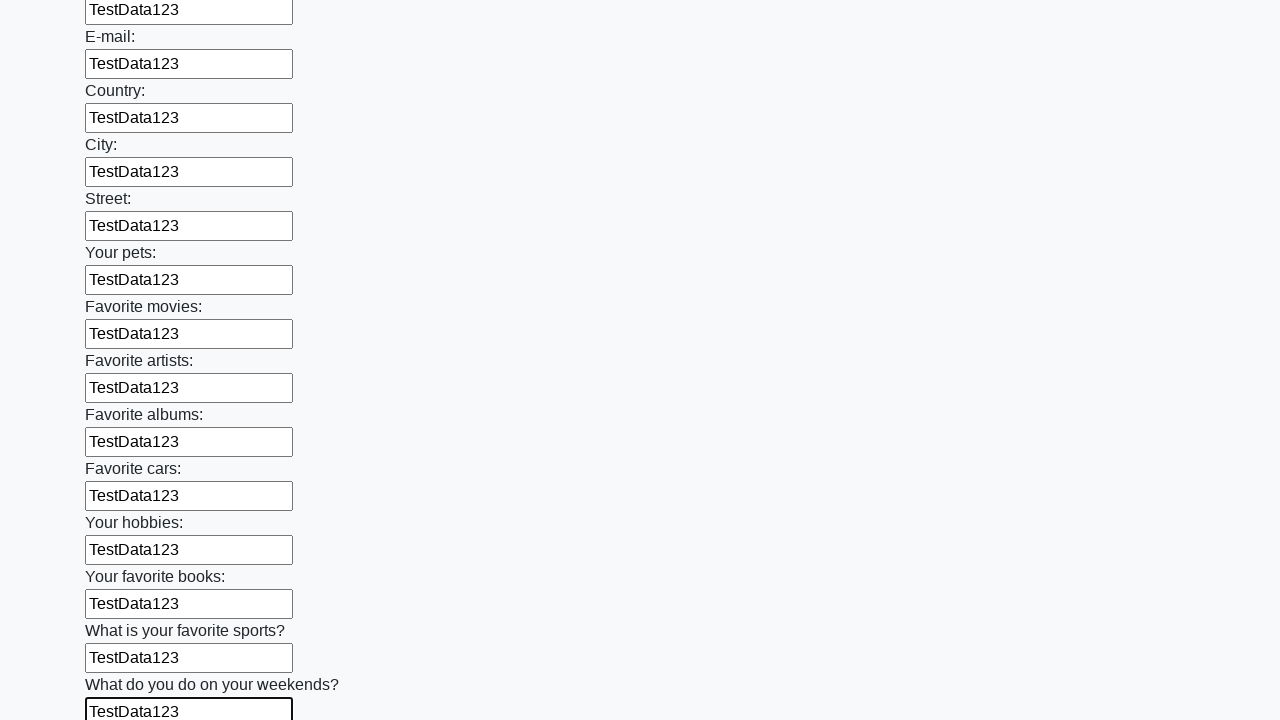

Filled text input field 16 of 100 with 'TestData123' on [type="text"] >> nth=15
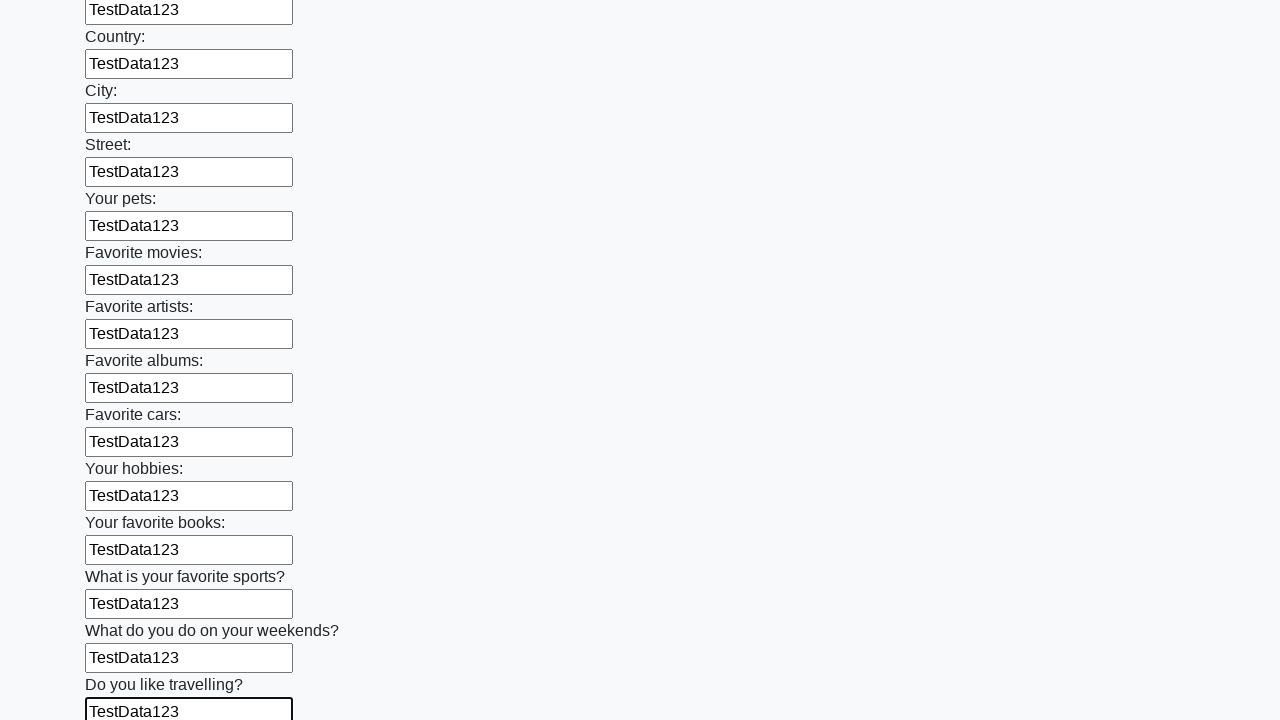

Filled text input field 17 of 100 with 'TestData123' on [type="text"] >> nth=16
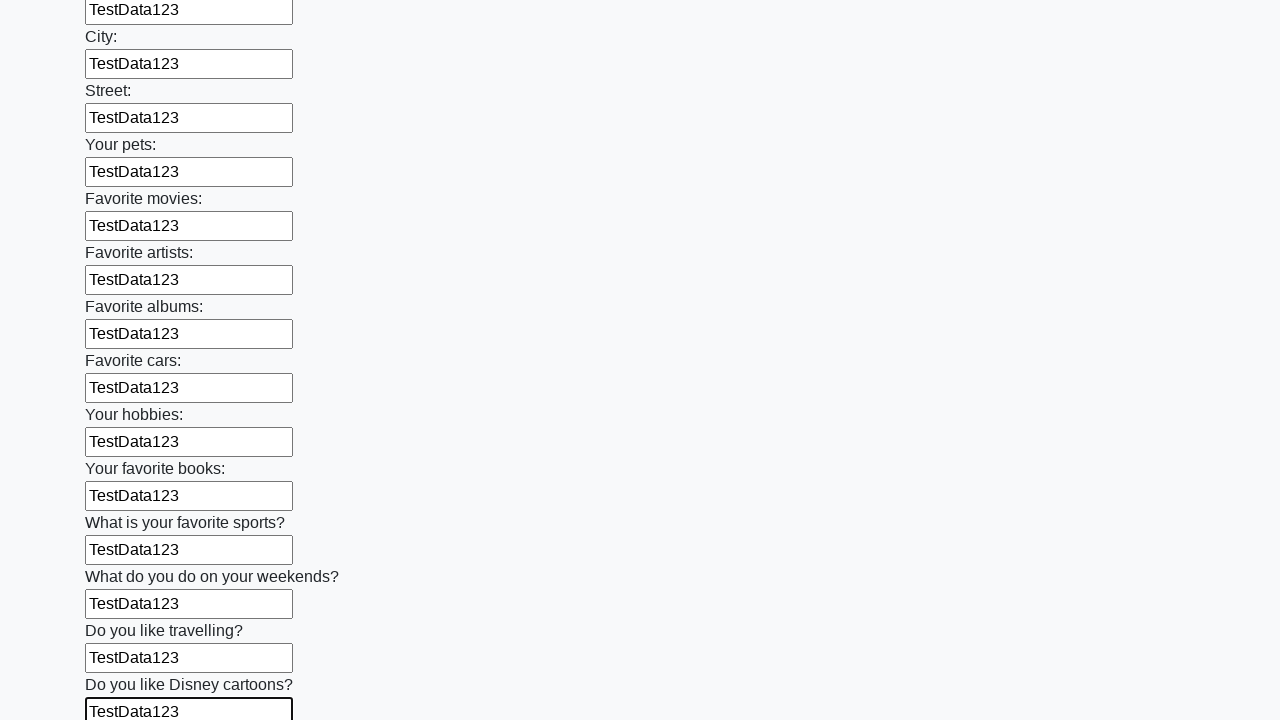

Filled text input field 18 of 100 with 'TestData123' on [type="text"] >> nth=17
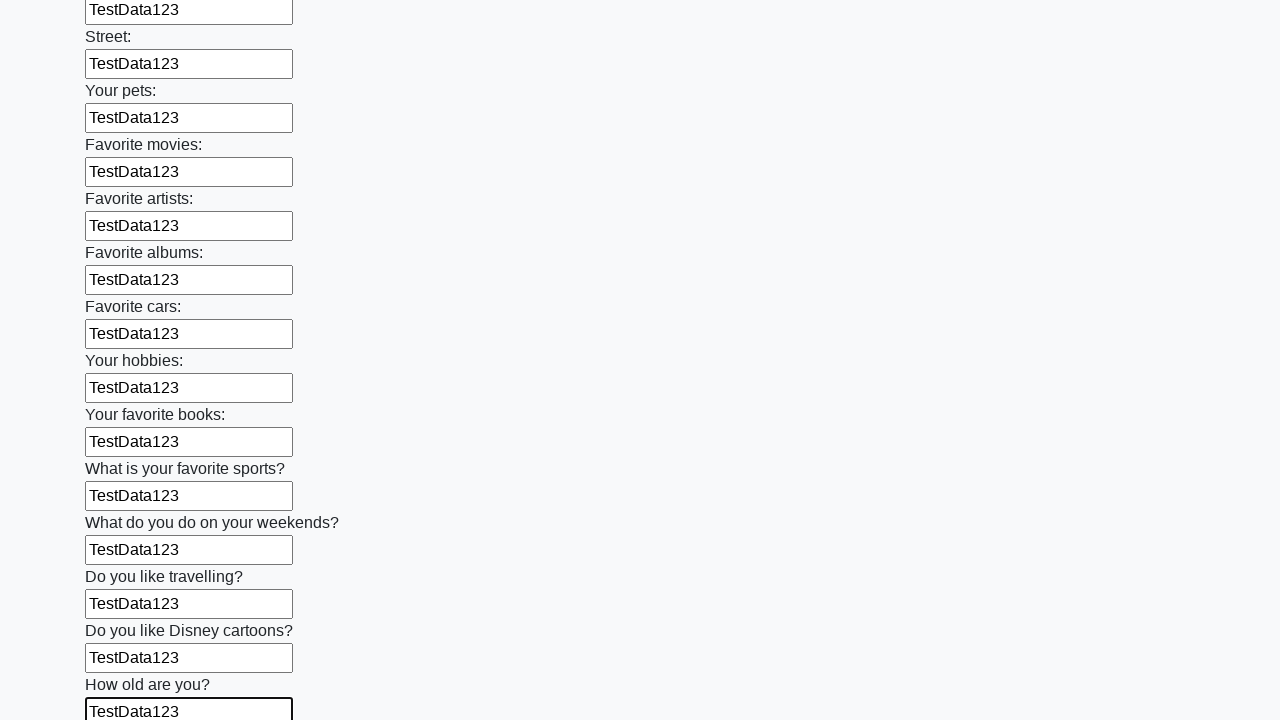

Filled text input field 19 of 100 with 'TestData123' on [type="text"] >> nth=18
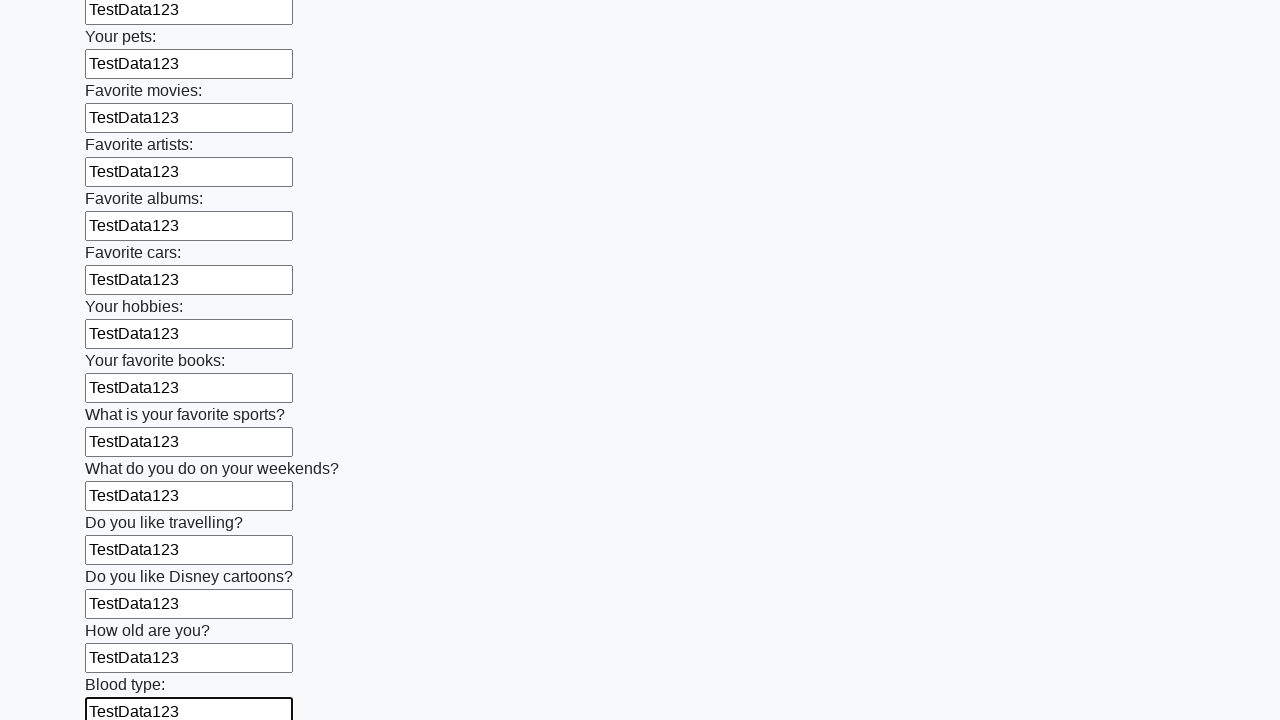

Filled text input field 20 of 100 with 'TestData123' on [type="text"] >> nth=19
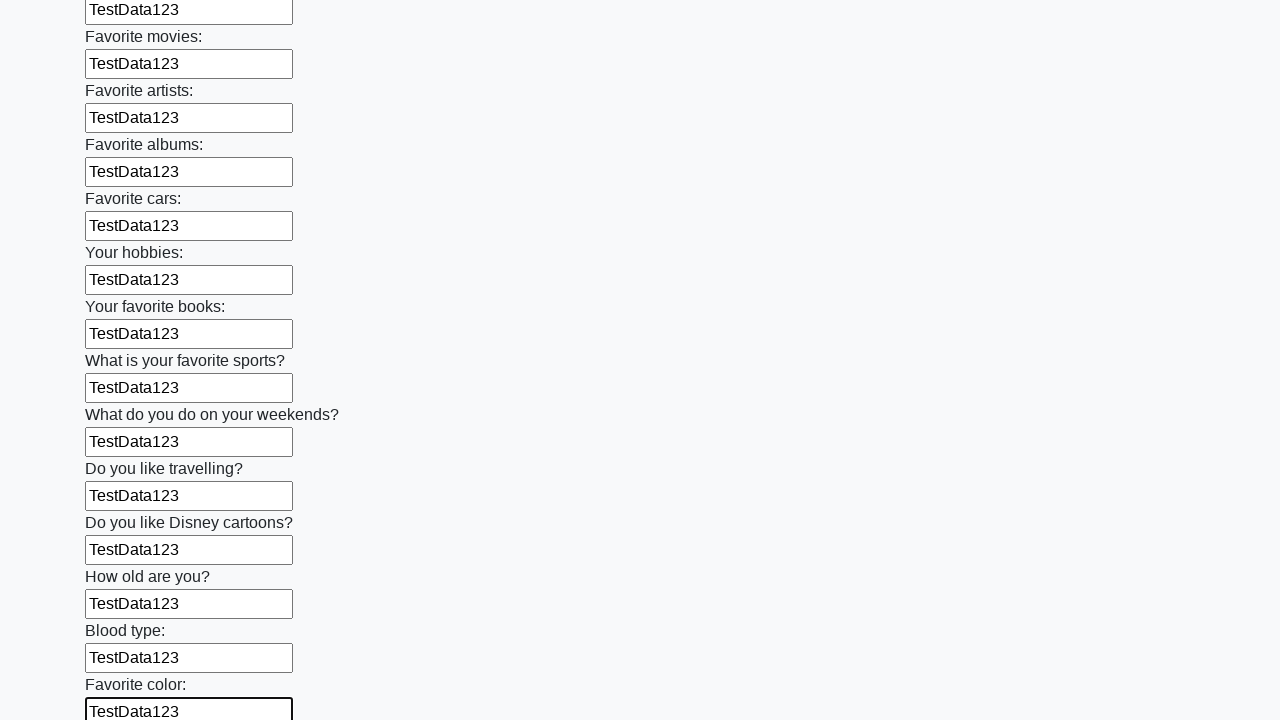

Filled text input field 21 of 100 with 'TestData123' on [type="text"] >> nth=20
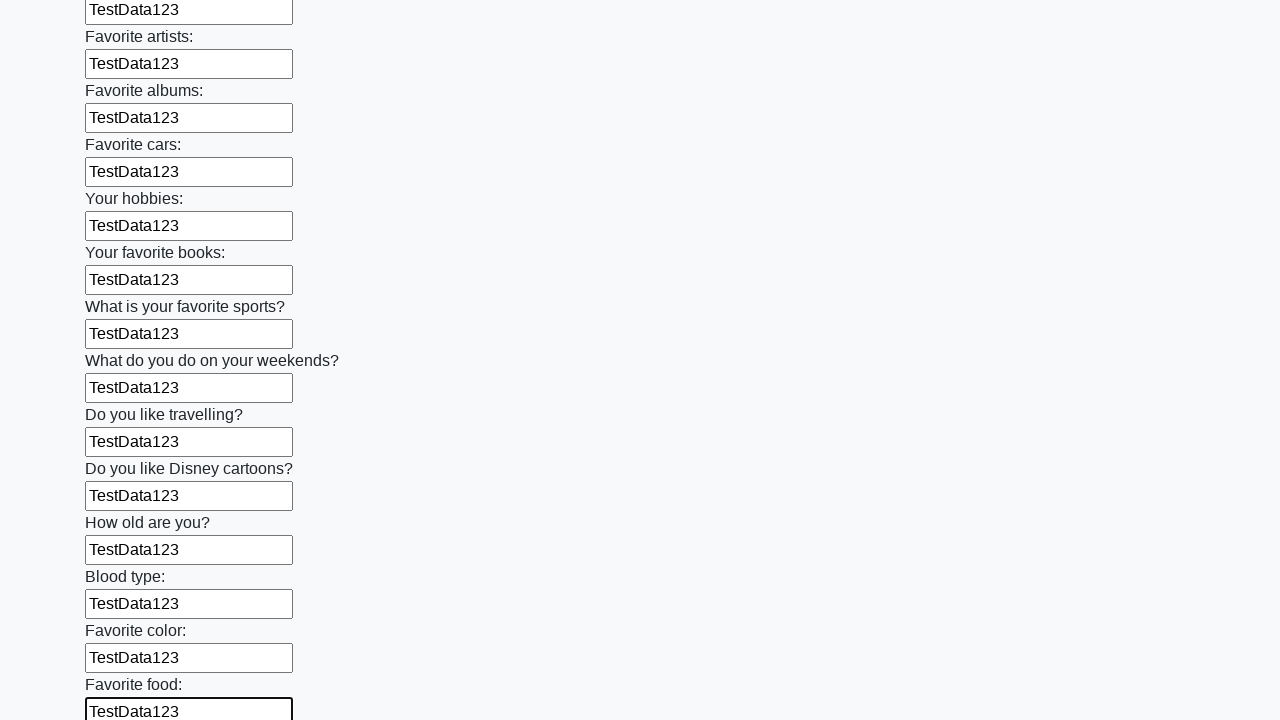

Filled text input field 22 of 100 with 'TestData123' on [type="text"] >> nth=21
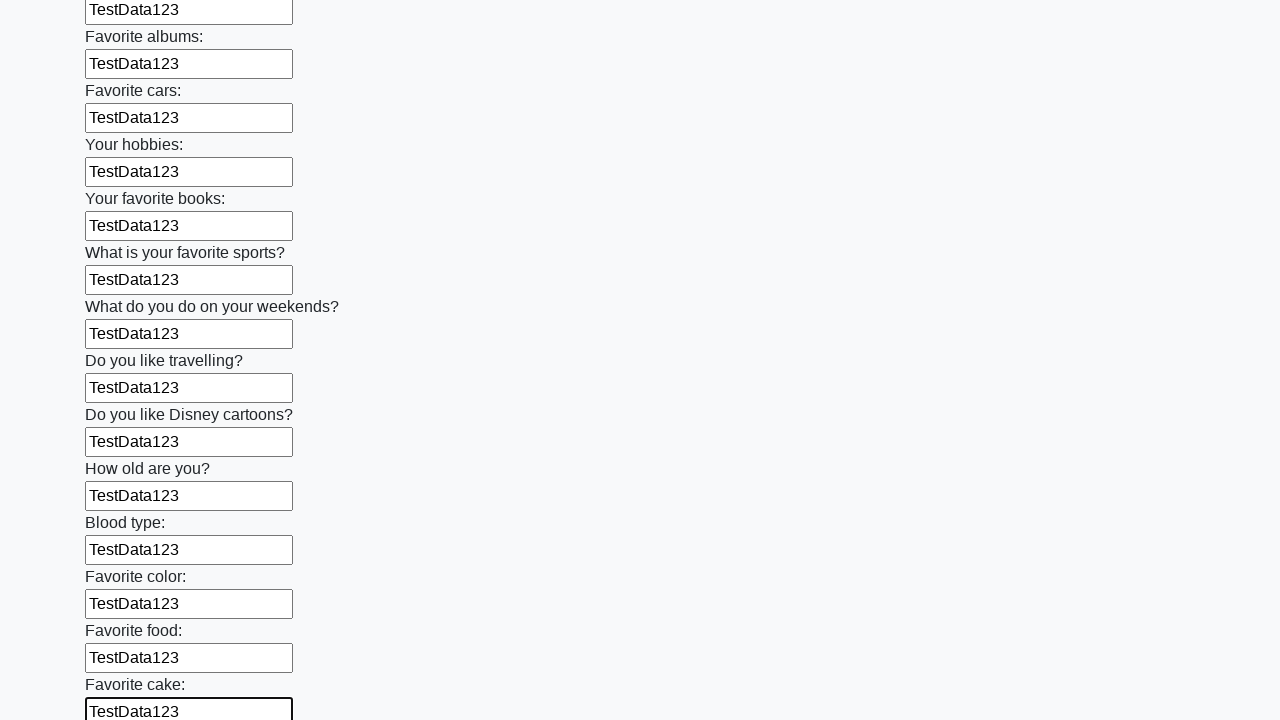

Filled text input field 23 of 100 with 'TestData123' on [type="text"] >> nth=22
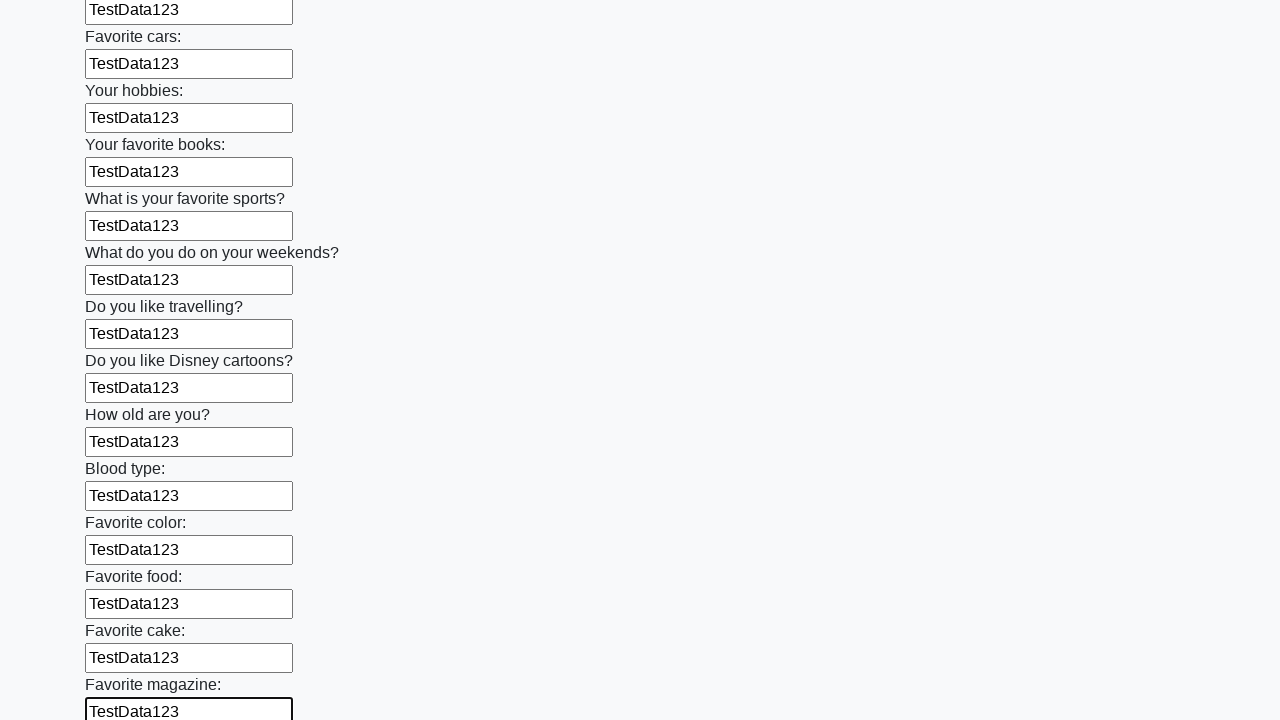

Filled text input field 24 of 100 with 'TestData123' on [type="text"] >> nth=23
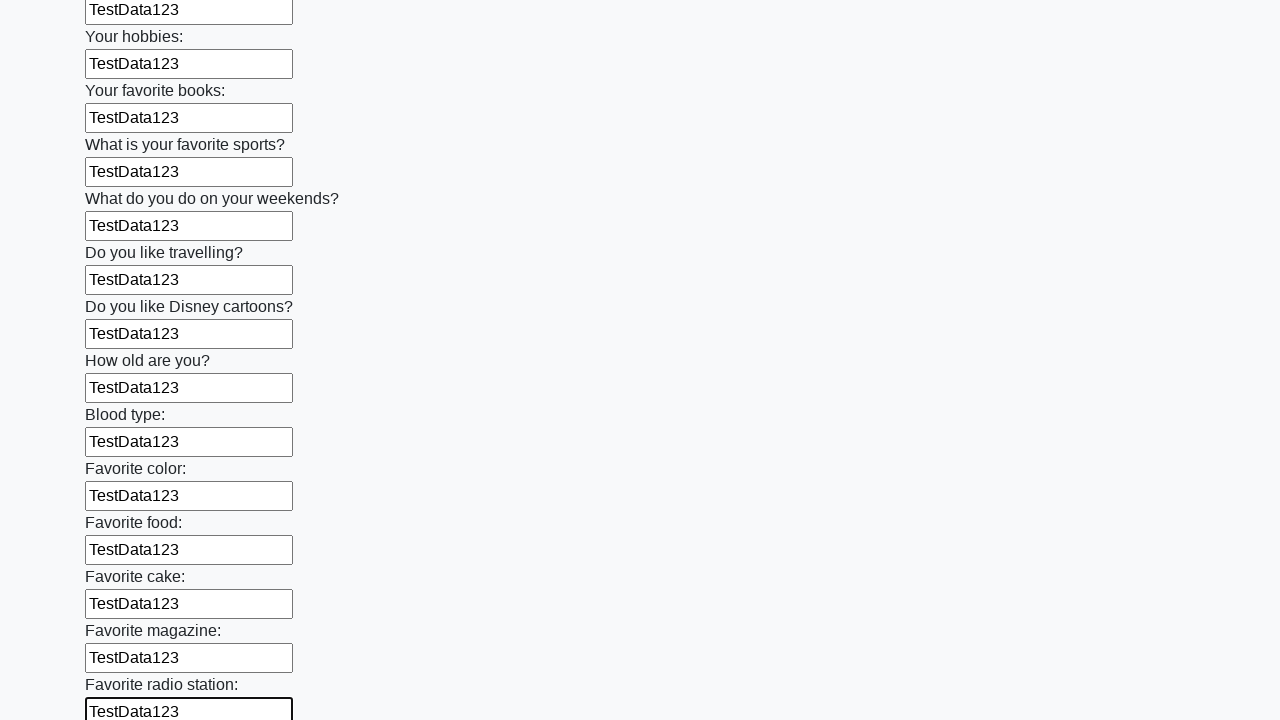

Filled text input field 25 of 100 with 'TestData123' on [type="text"] >> nth=24
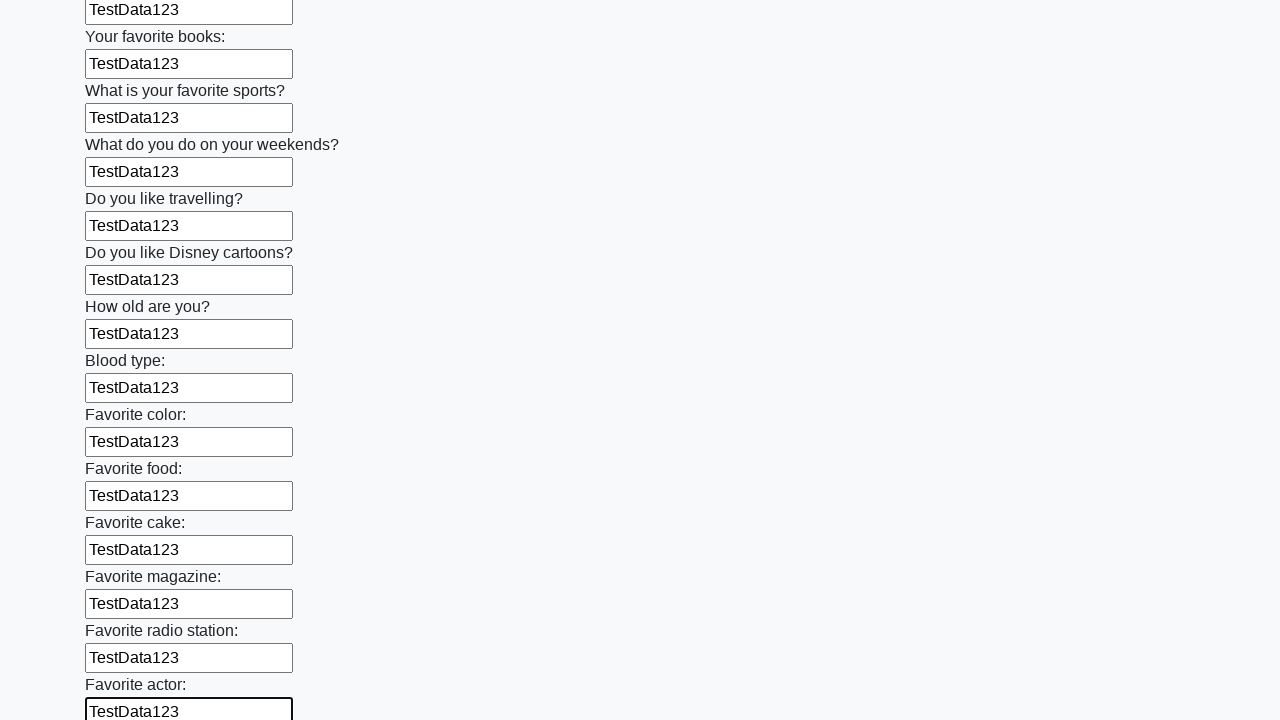

Filled text input field 26 of 100 with 'TestData123' on [type="text"] >> nth=25
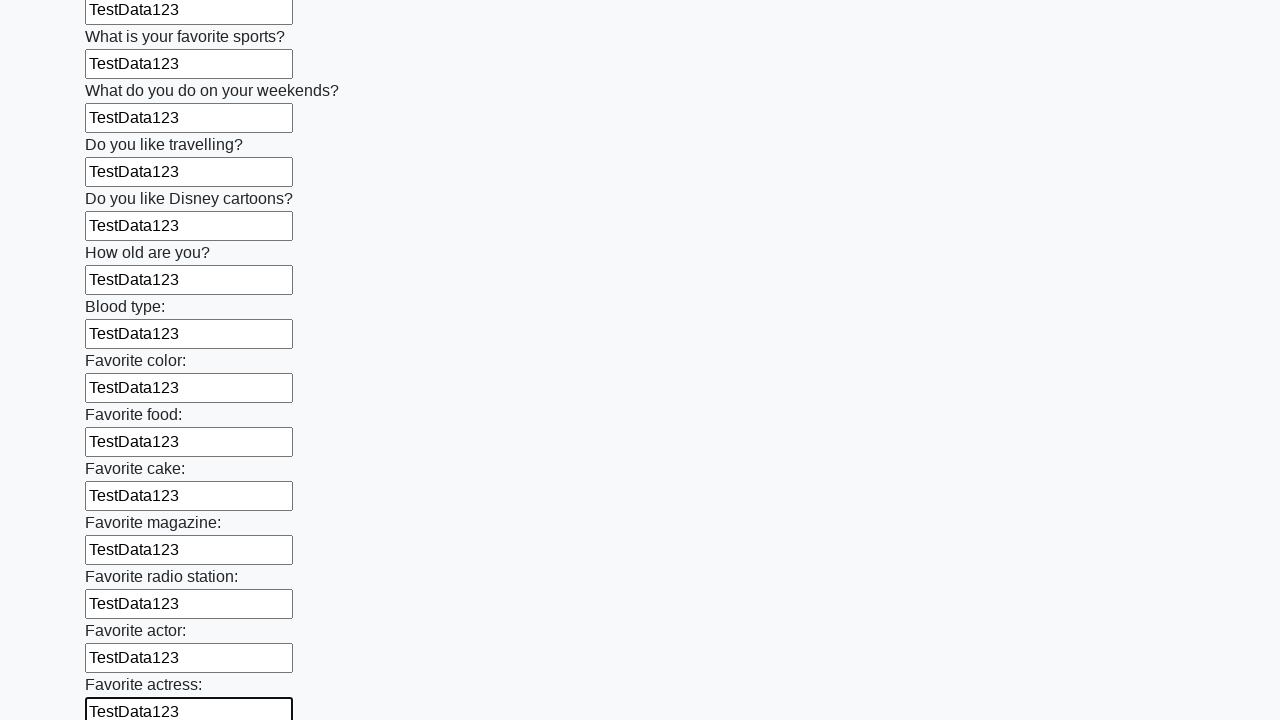

Filled text input field 27 of 100 with 'TestData123' on [type="text"] >> nth=26
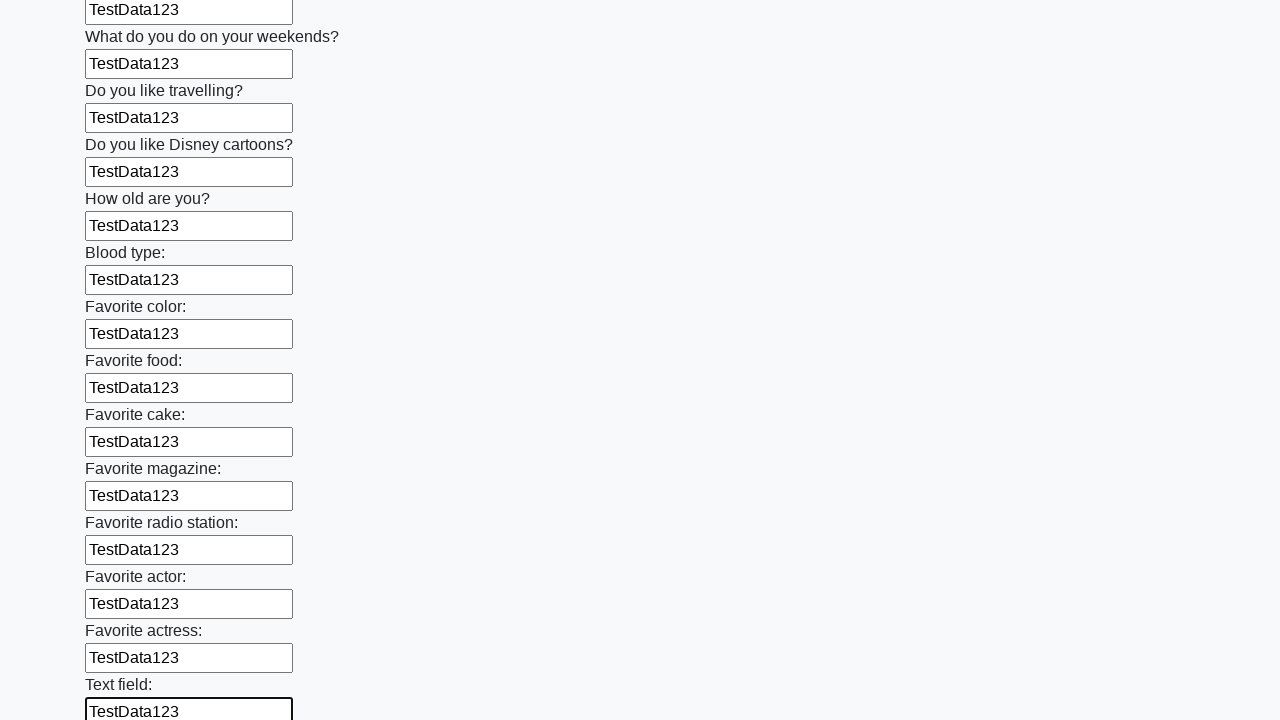

Filled text input field 28 of 100 with 'TestData123' on [type="text"] >> nth=27
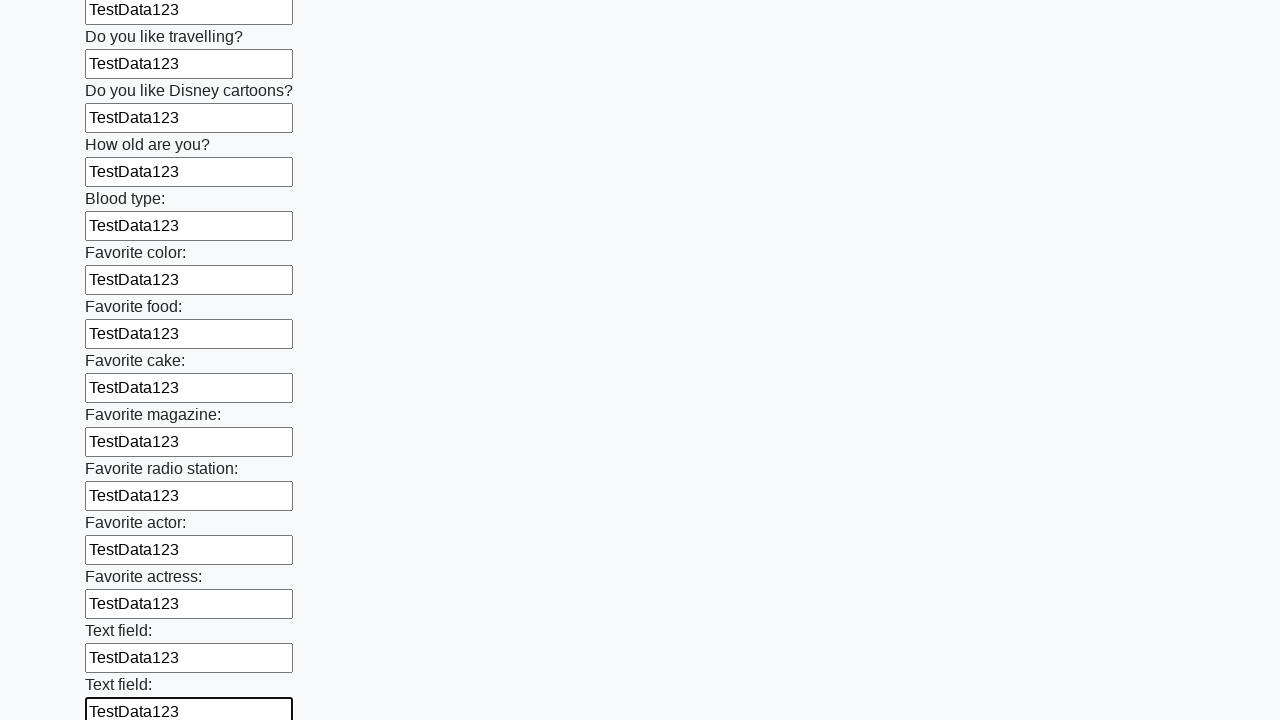

Filled text input field 29 of 100 with 'TestData123' on [type="text"] >> nth=28
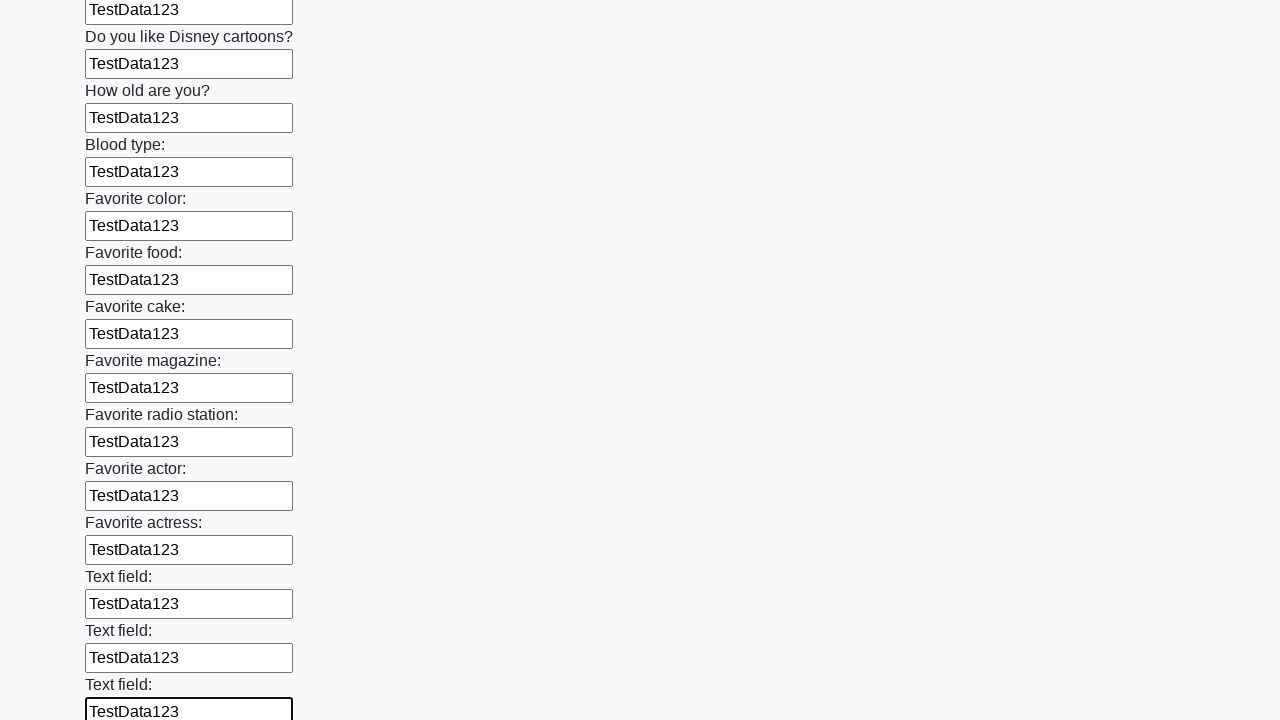

Filled text input field 30 of 100 with 'TestData123' on [type="text"] >> nth=29
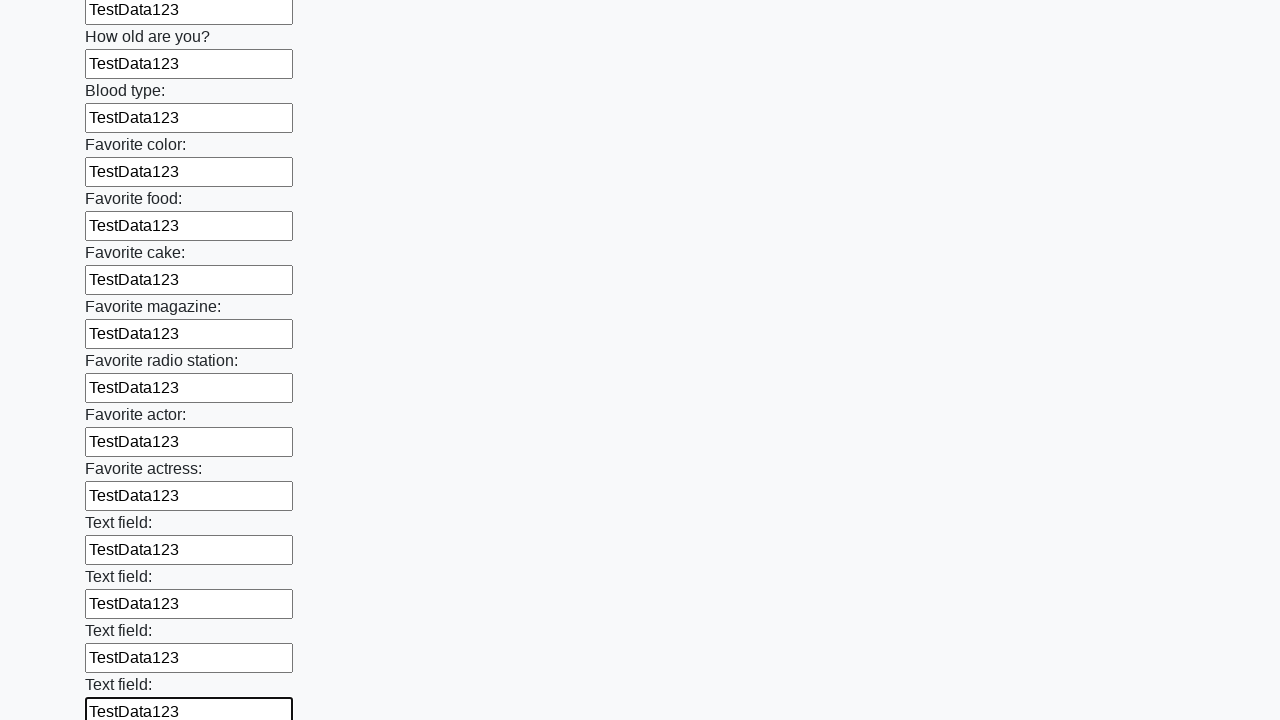

Filled text input field 31 of 100 with 'TestData123' on [type="text"] >> nth=30
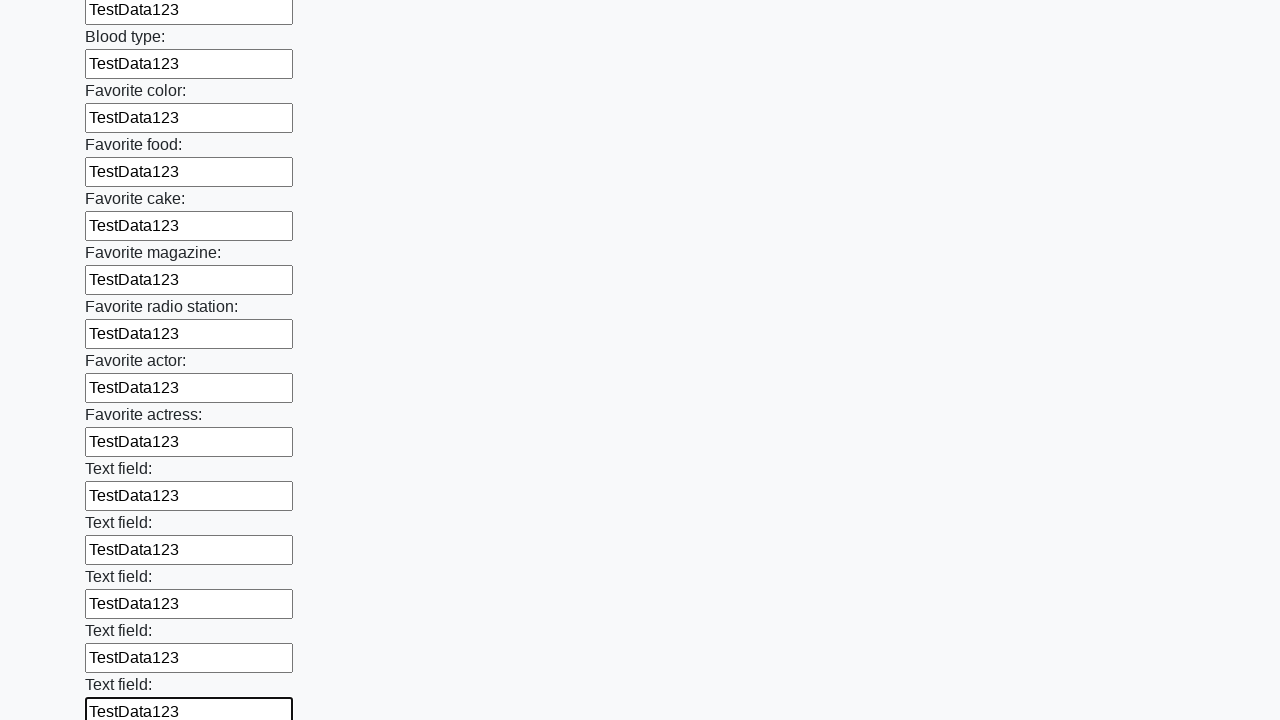

Filled text input field 32 of 100 with 'TestData123' on [type="text"] >> nth=31
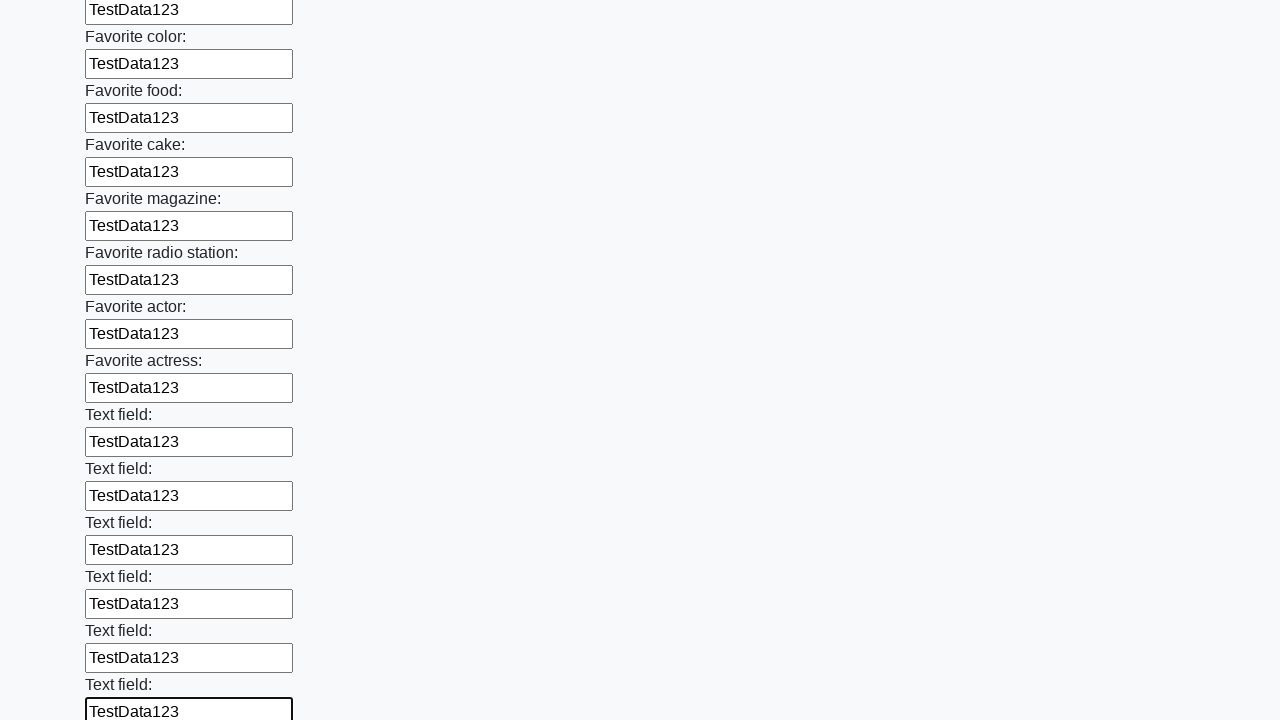

Filled text input field 33 of 100 with 'TestData123' on [type="text"] >> nth=32
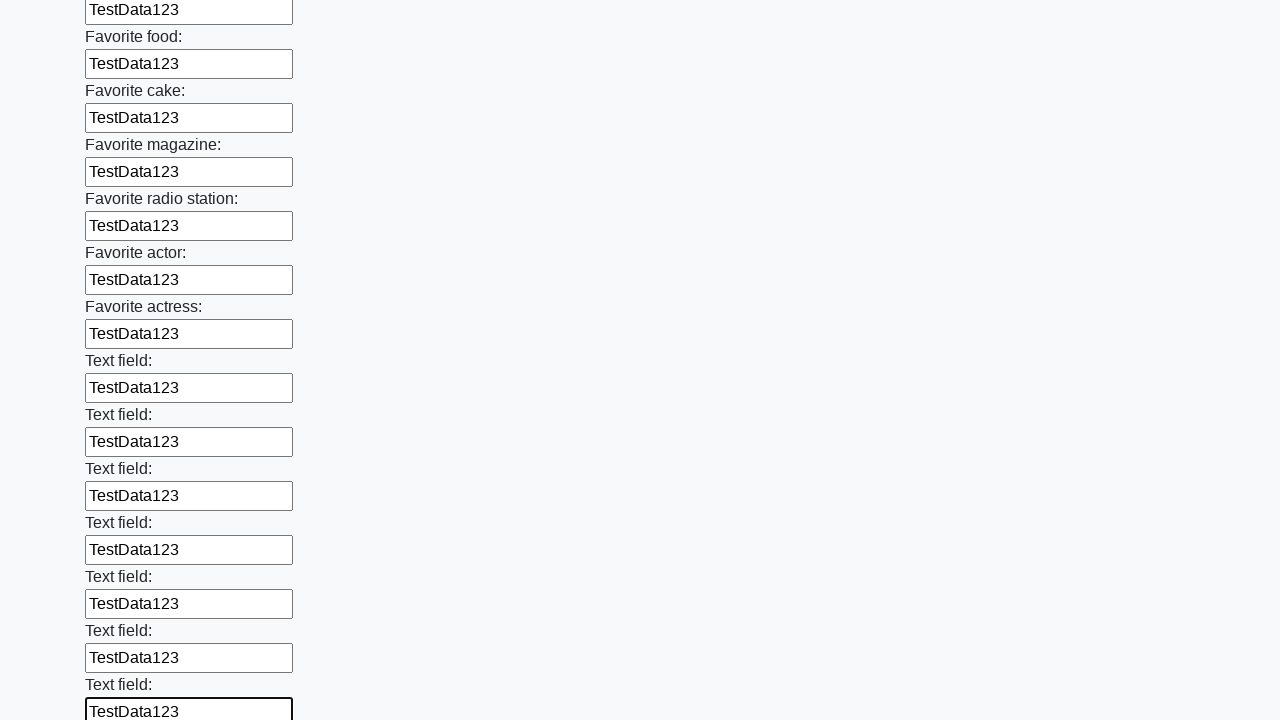

Filled text input field 34 of 100 with 'TestData123' on [type="text"] >> nth=33
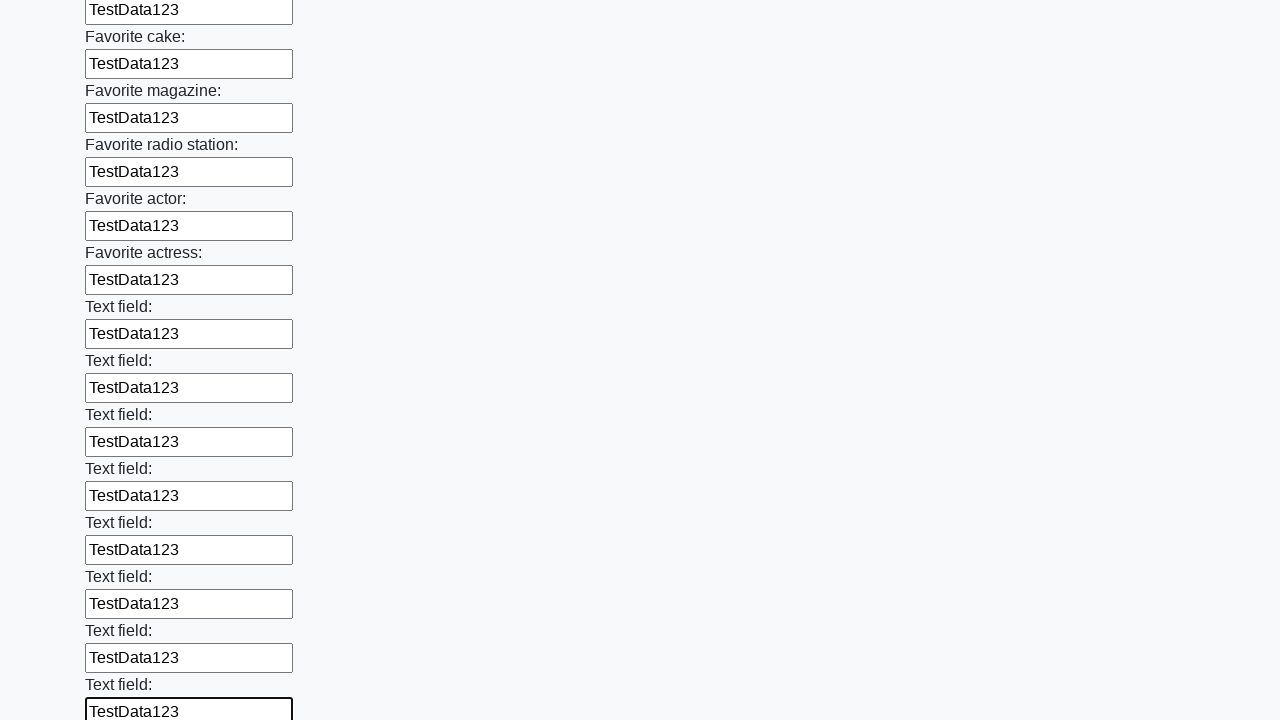

Filled text input field 35 of 100 with 'TestData123' on [type="text"] >> nth=34
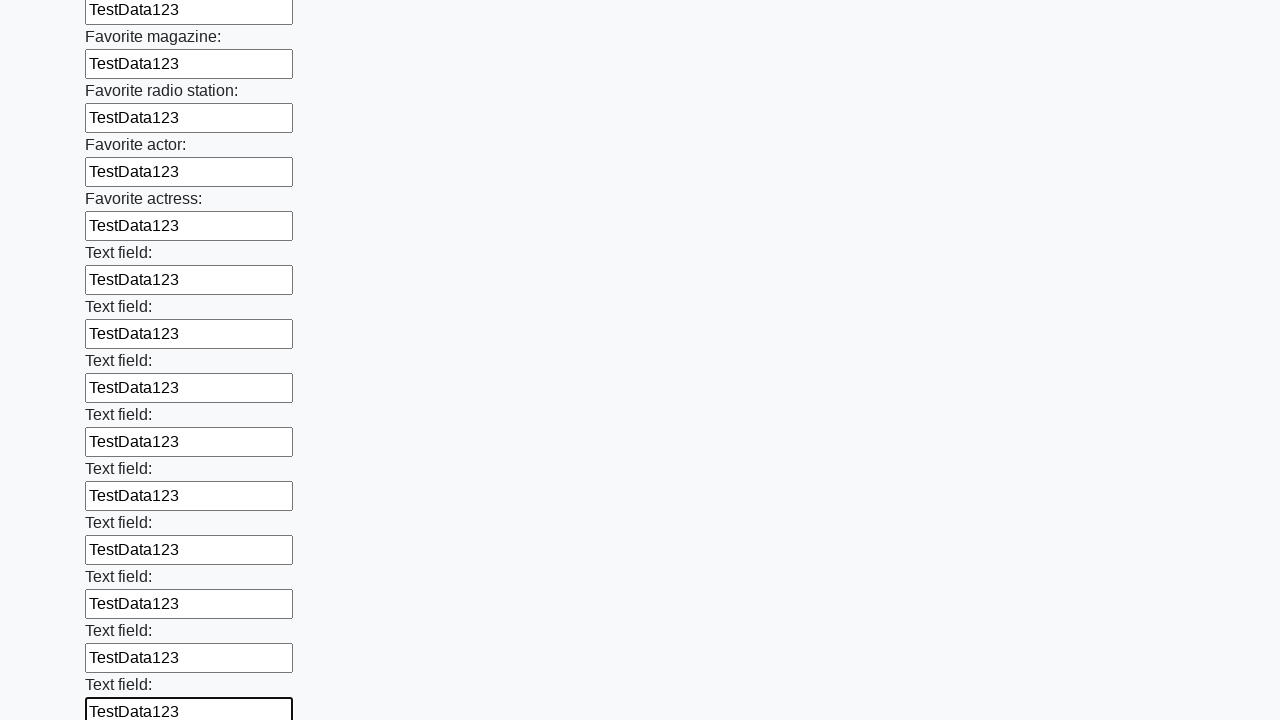

Filled text input field 36 of 100 with 'TestData123' on [type="text"] >> nth=35
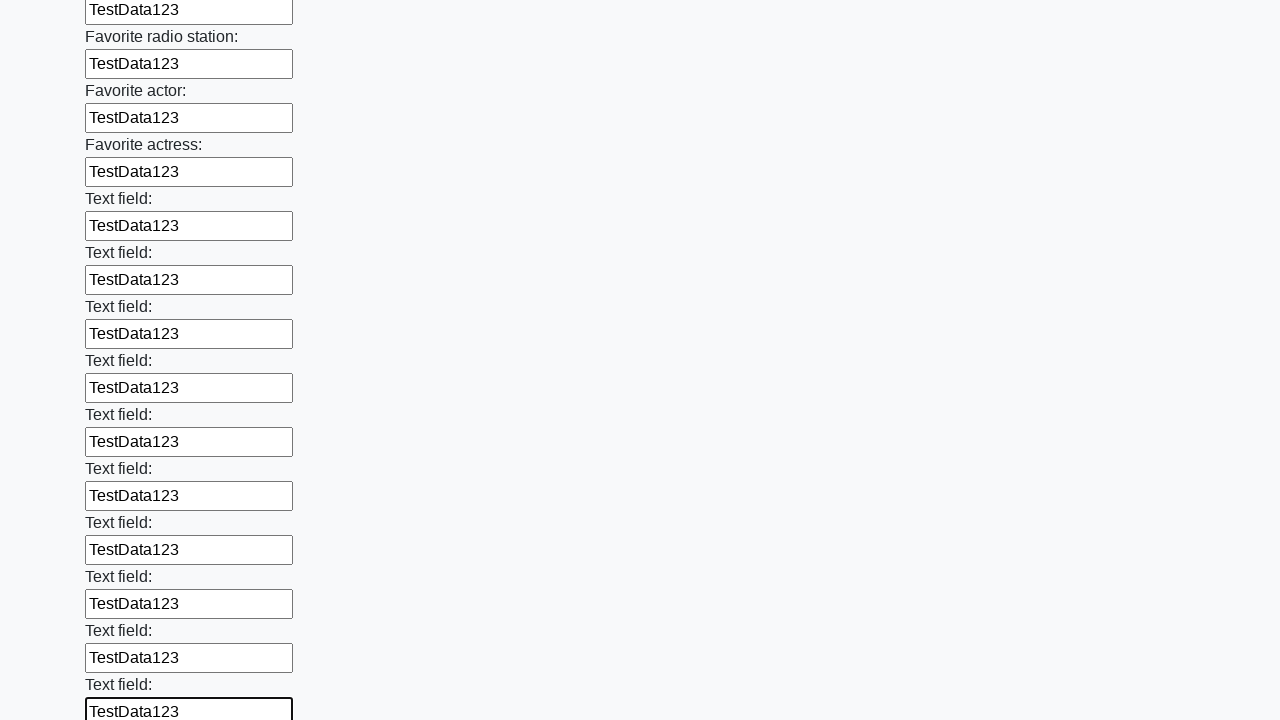

Filled text input field 37 of 100 with 'TestData123' on [type="text"] >> nth=36
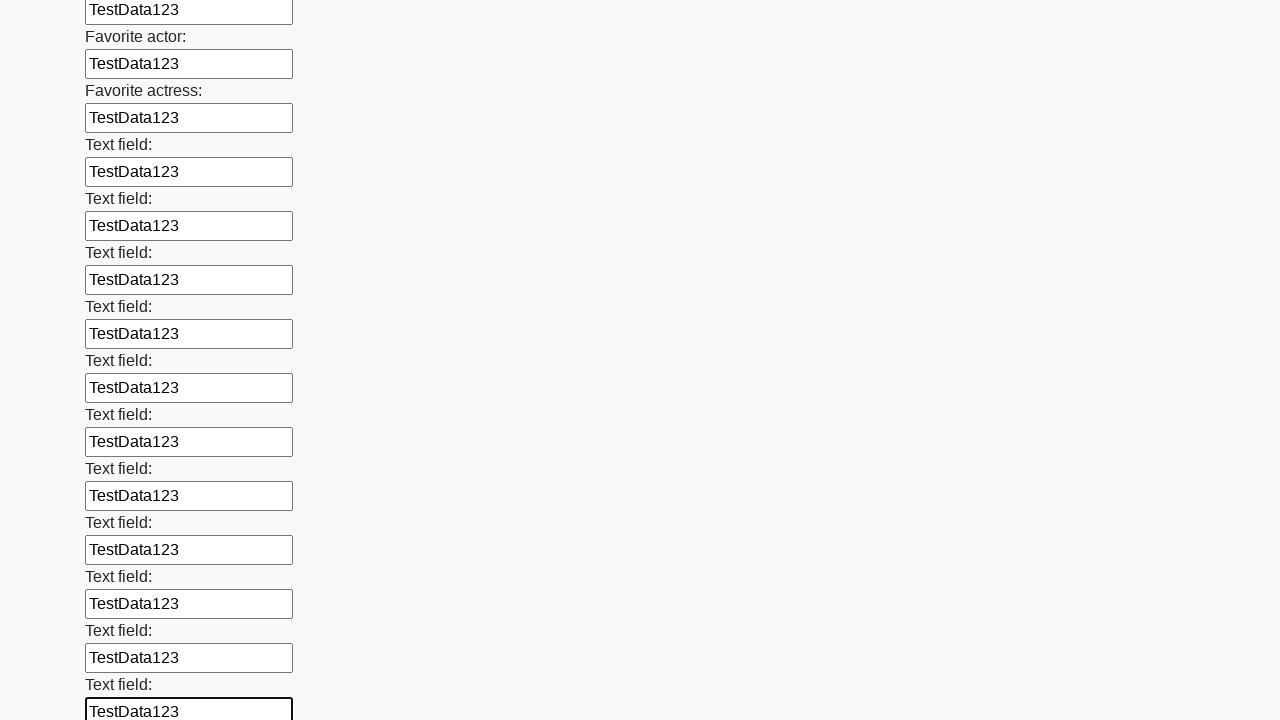

Filled text input field 38 of 100 with 'TestData123' on [type="text"] >> nth=37
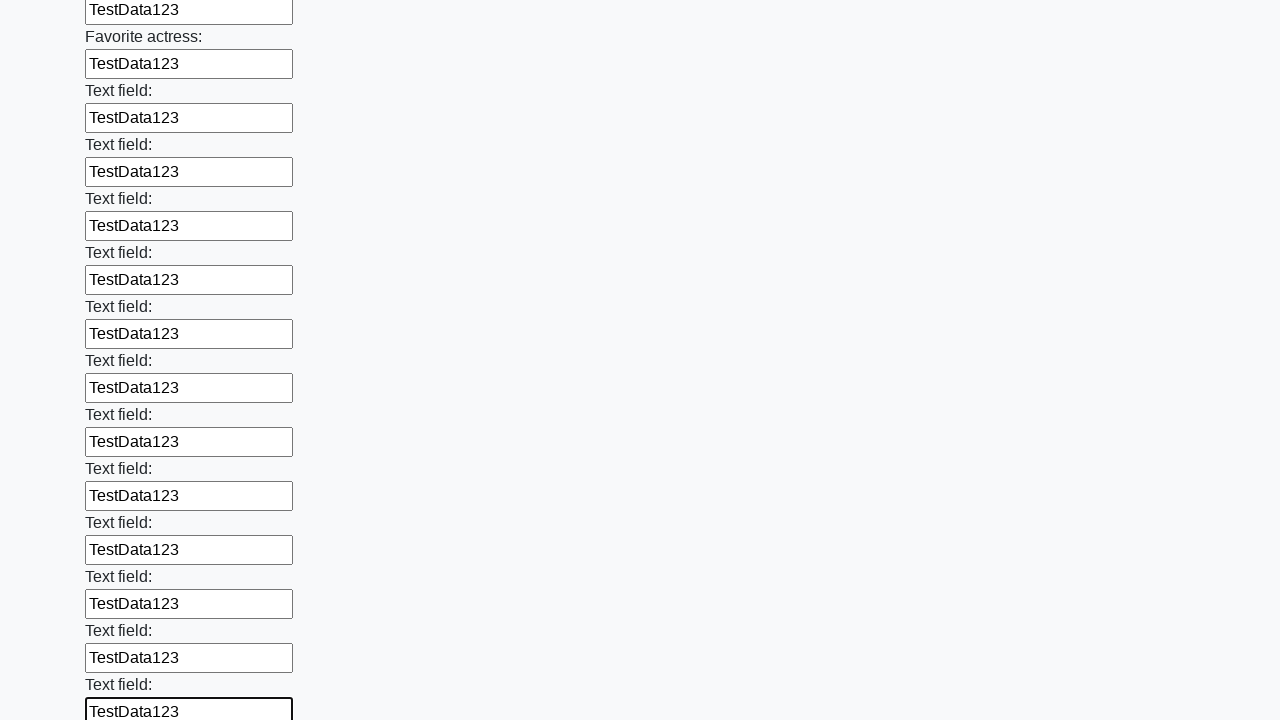

Filled text input field 39 of 100 with 'TestData123' on [type="text"] >> nth=38
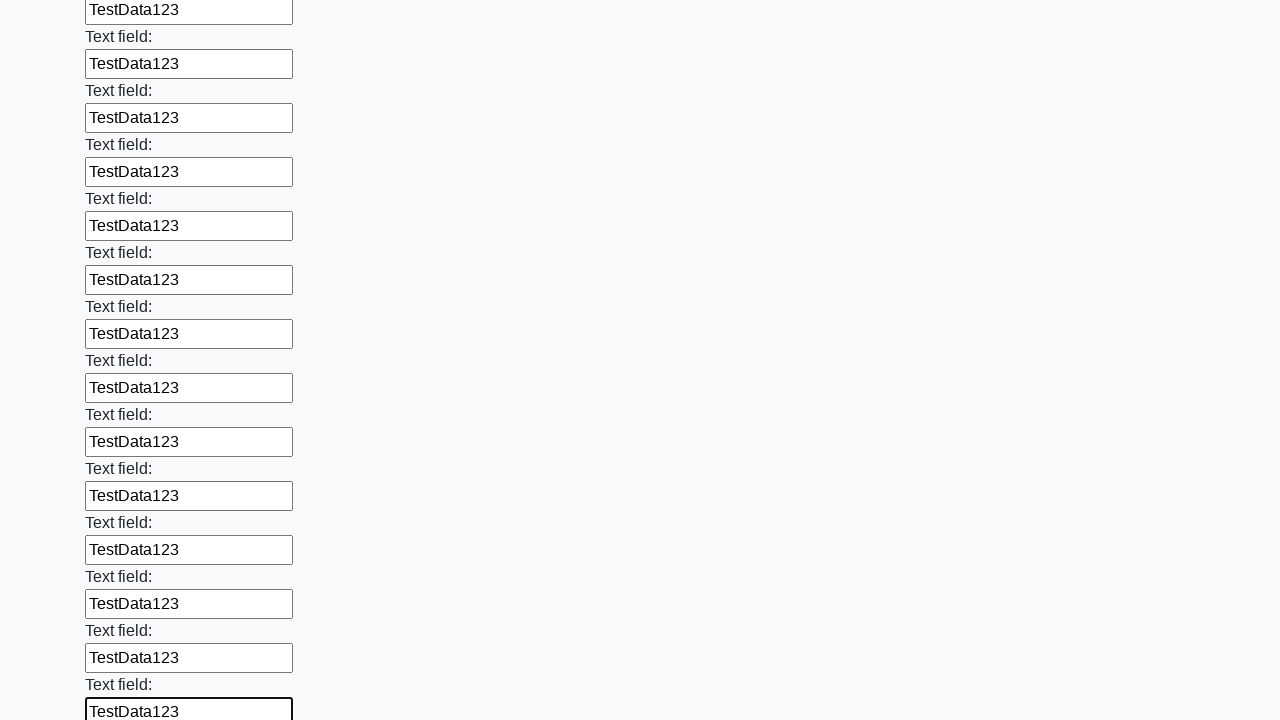

Filled text input field 40 of 100 with 'TestData123' on [type="text"] >> nth=39
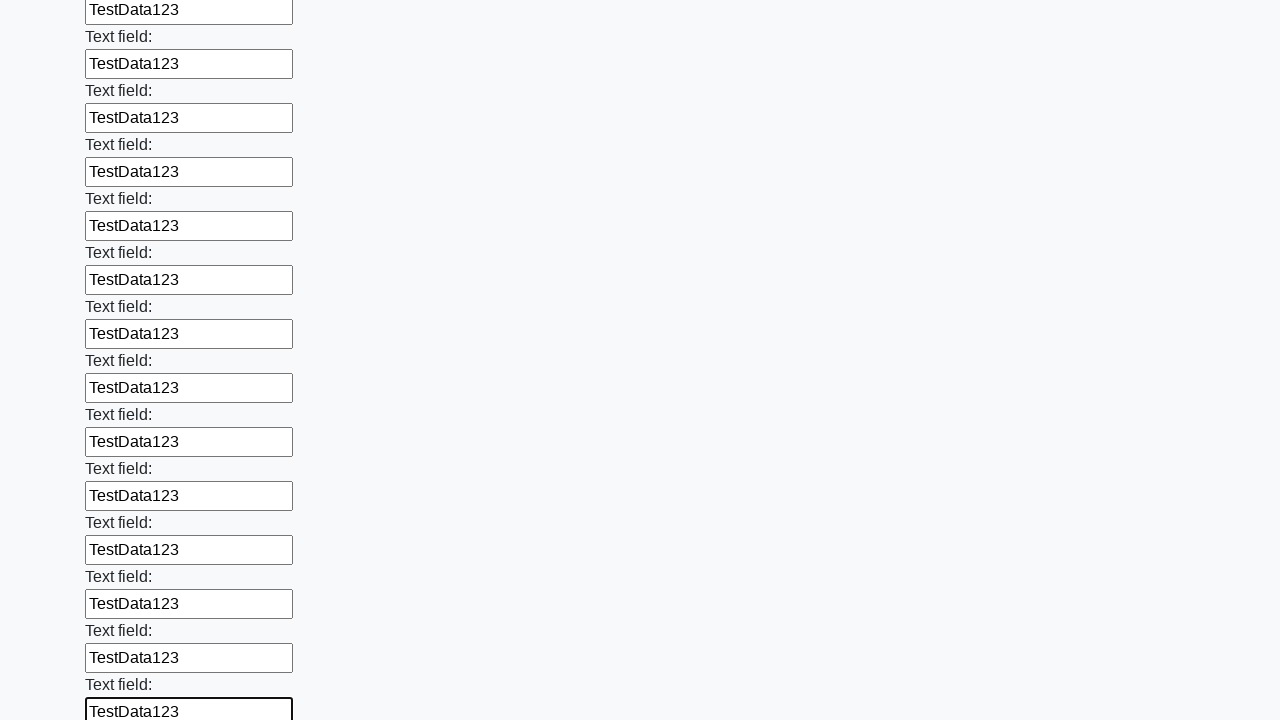

Filled text input field 41 of 100 with 'TestData123' on [type="text"] >> nth=40
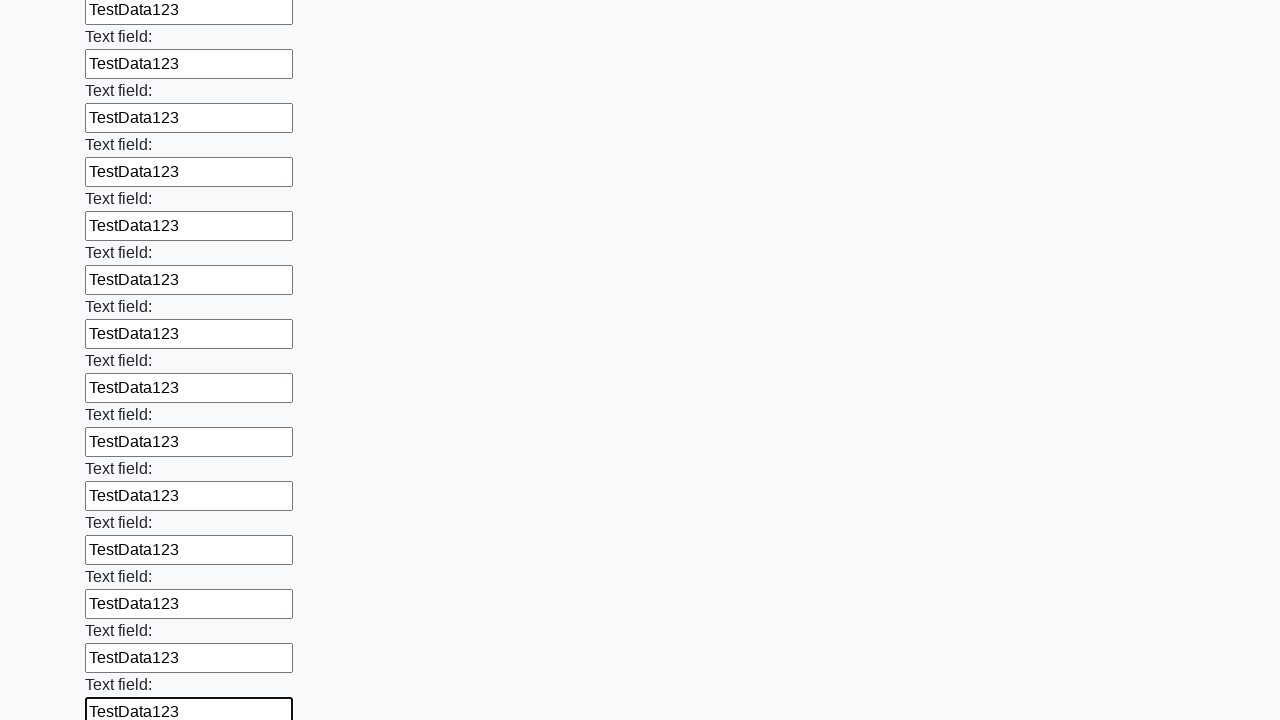

Filled text input field 42 of 100 with 'TestData123' on [type="text"] >> nth=41
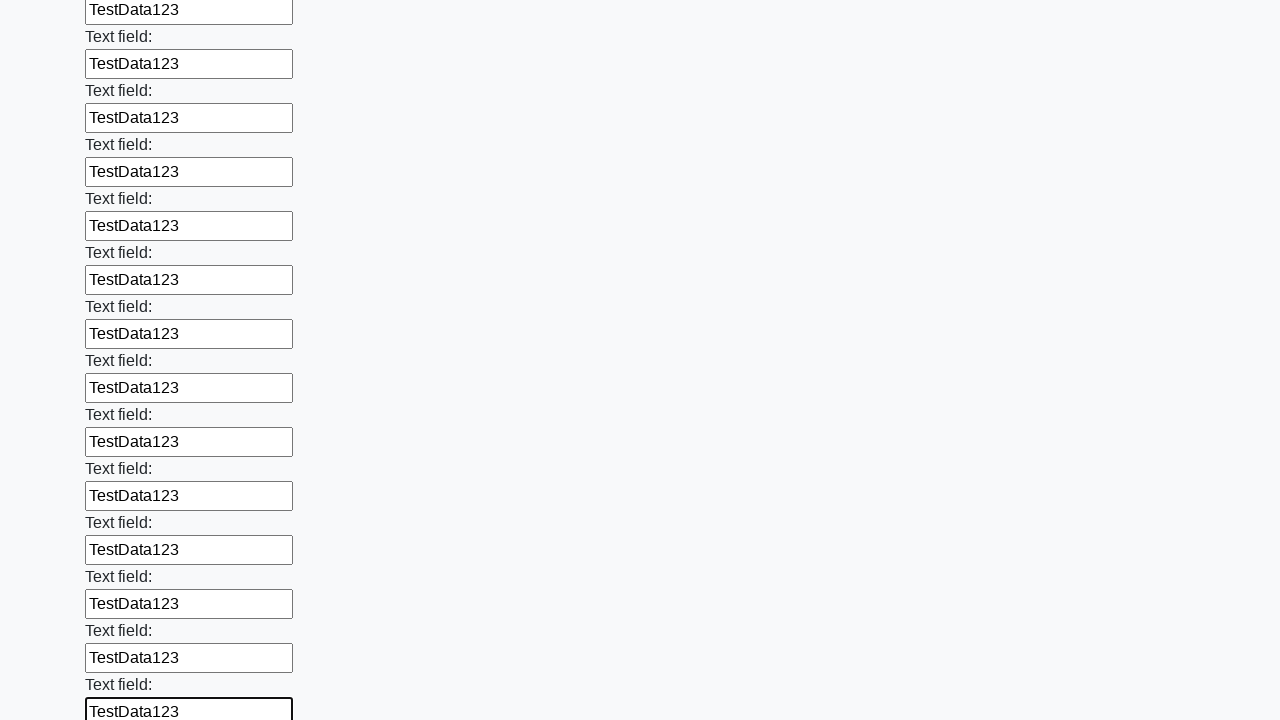

Filled text input field 43 of 100 with 'TestData123' on [type="text"] >> nth=42
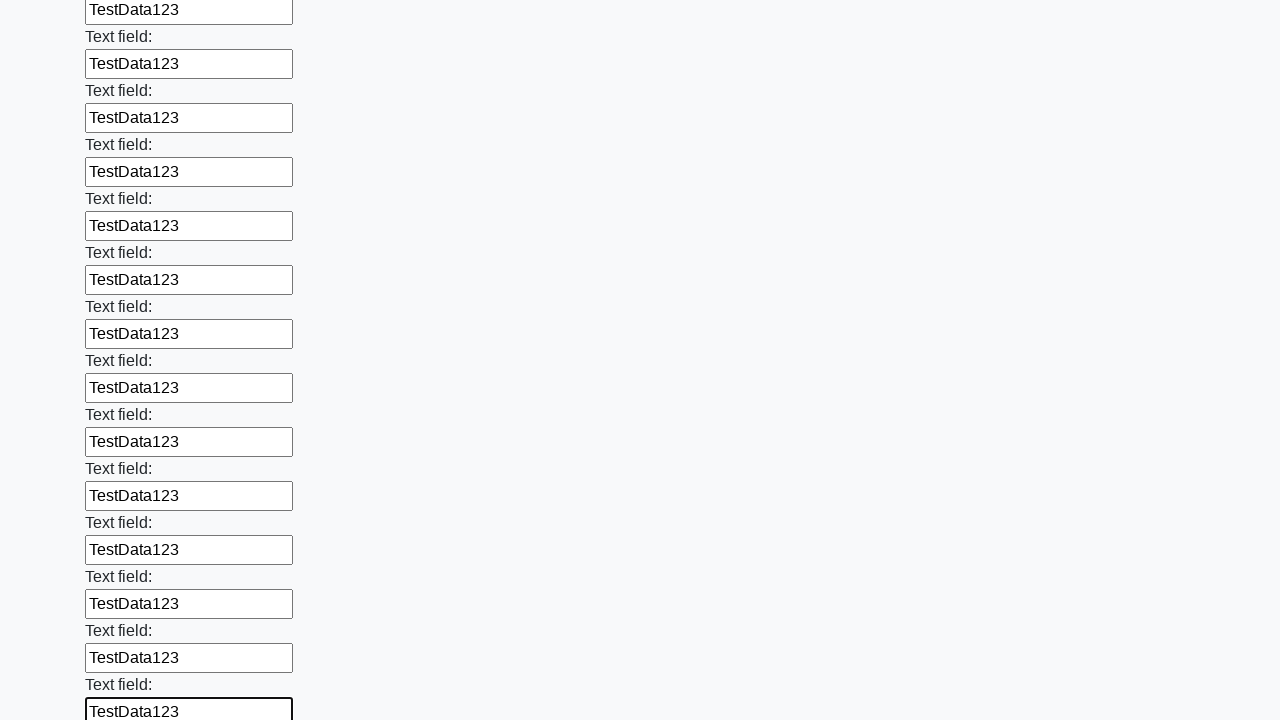

Filled text input field 44 of 100 with 'TestData123' on [type="text"] >> nth=43
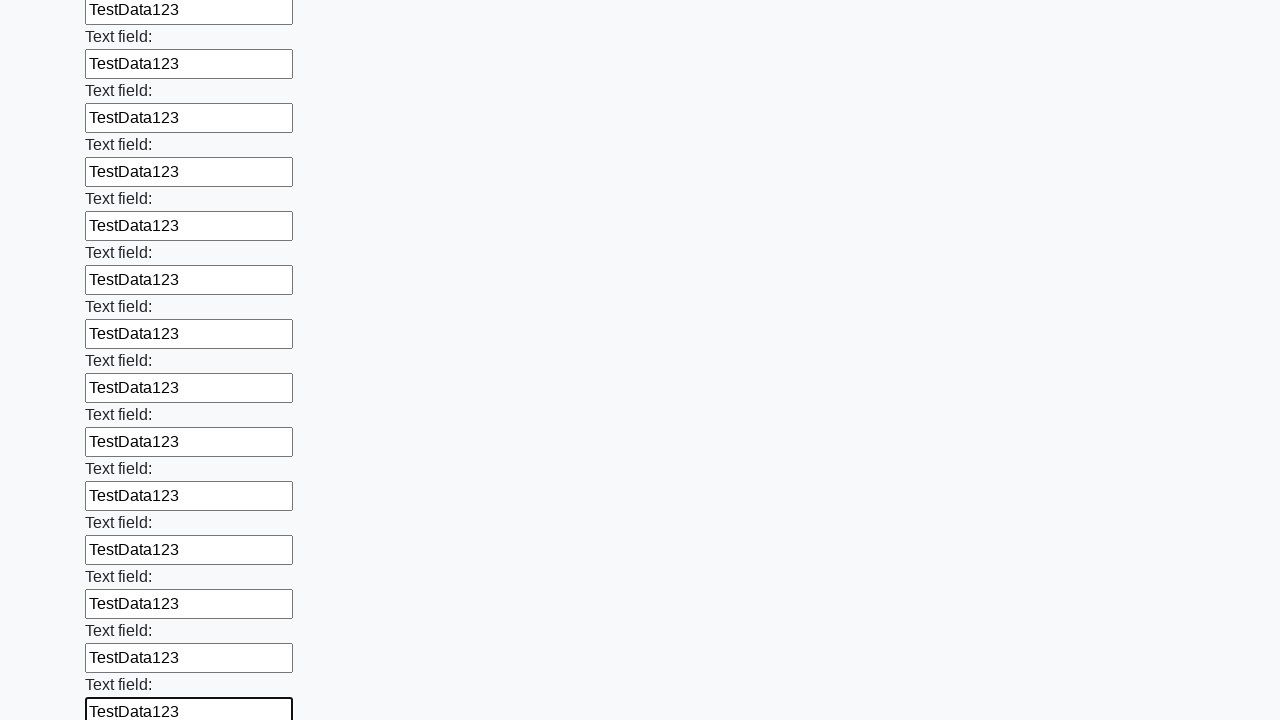

Filled text input field 45 of 100 with 'TestData123' on [type="text"] >> nth=44
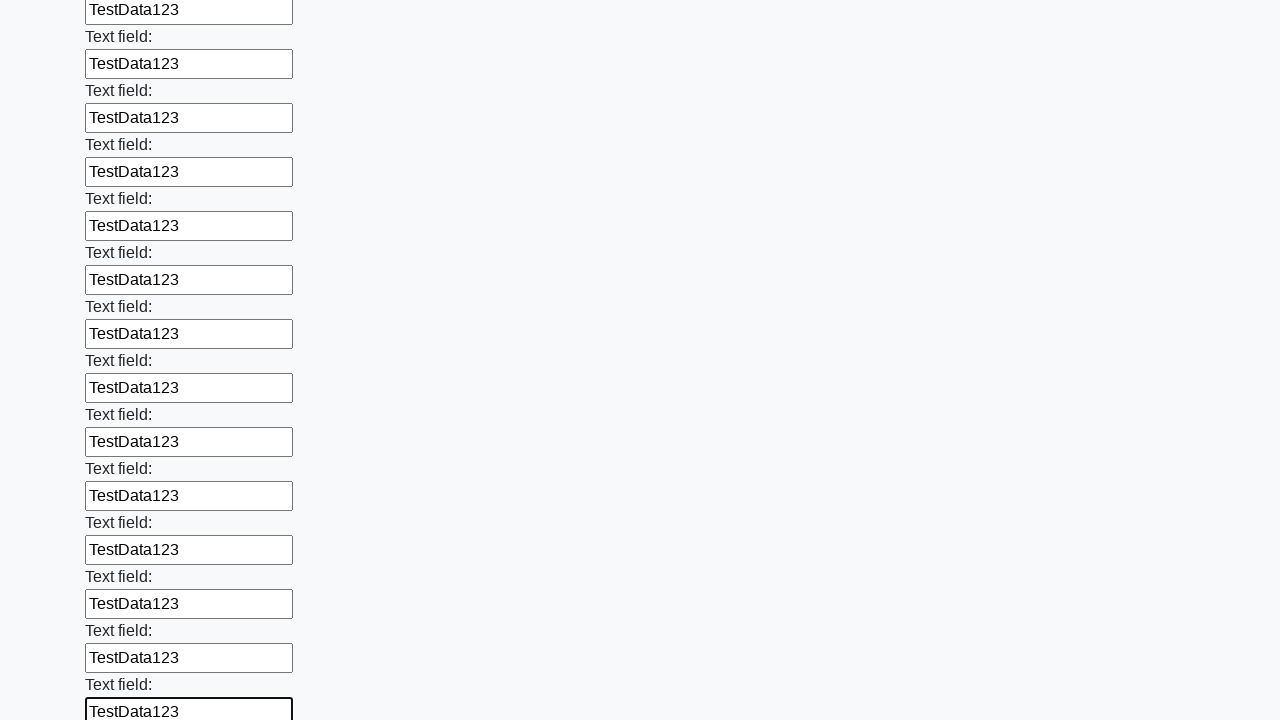

Filled text input field 46 of 100 with 'TestData123' on [type="text"] >> nth=45
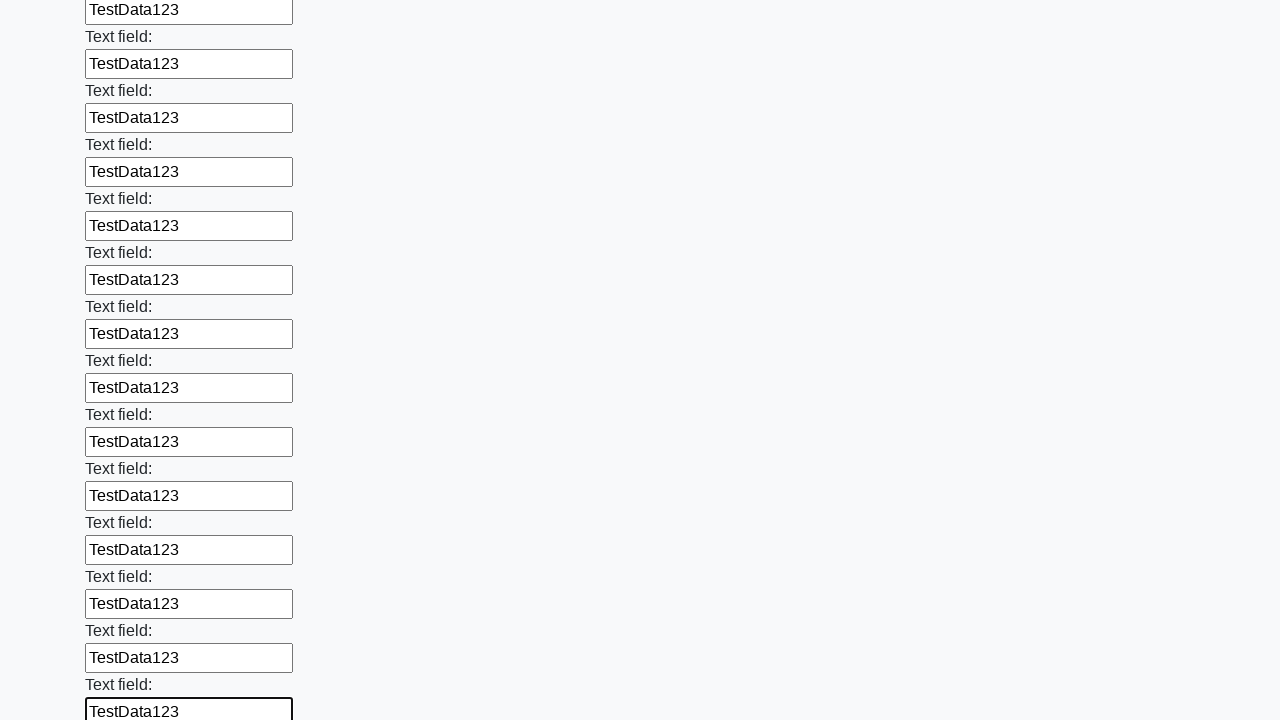

Filled text input field 47 of 100 with 'TestData123' on [type="text"] >> nth=46
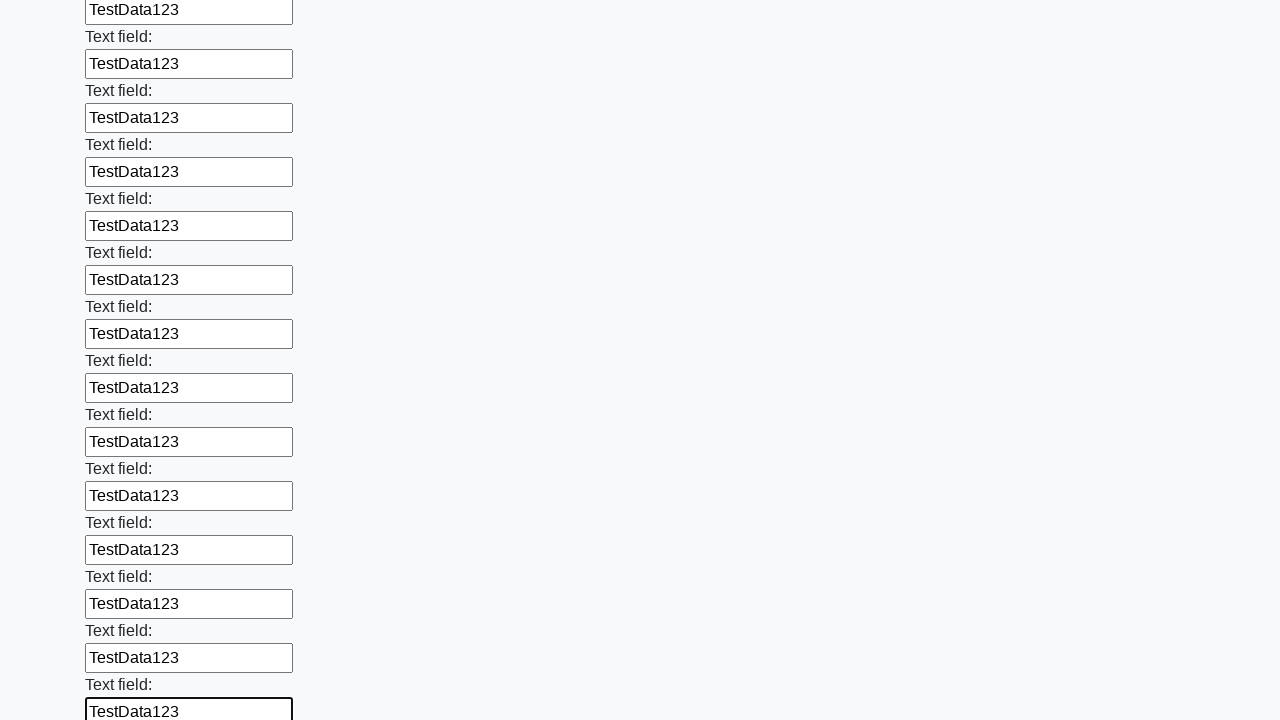

Filled text input field 48 of 100 with 'TestData123' on [type="text"] >> nth=47
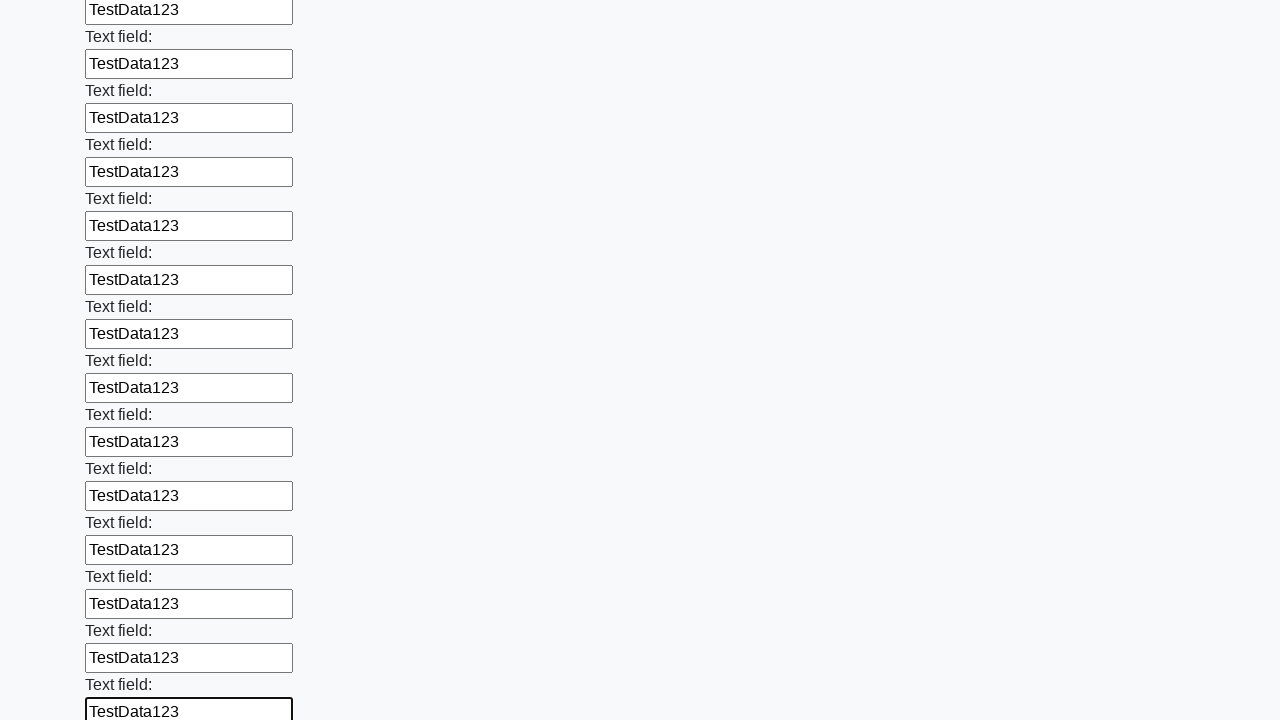

Filled text input field 49 of 100 with 'TestData123' on [type="text"] >> nth=48
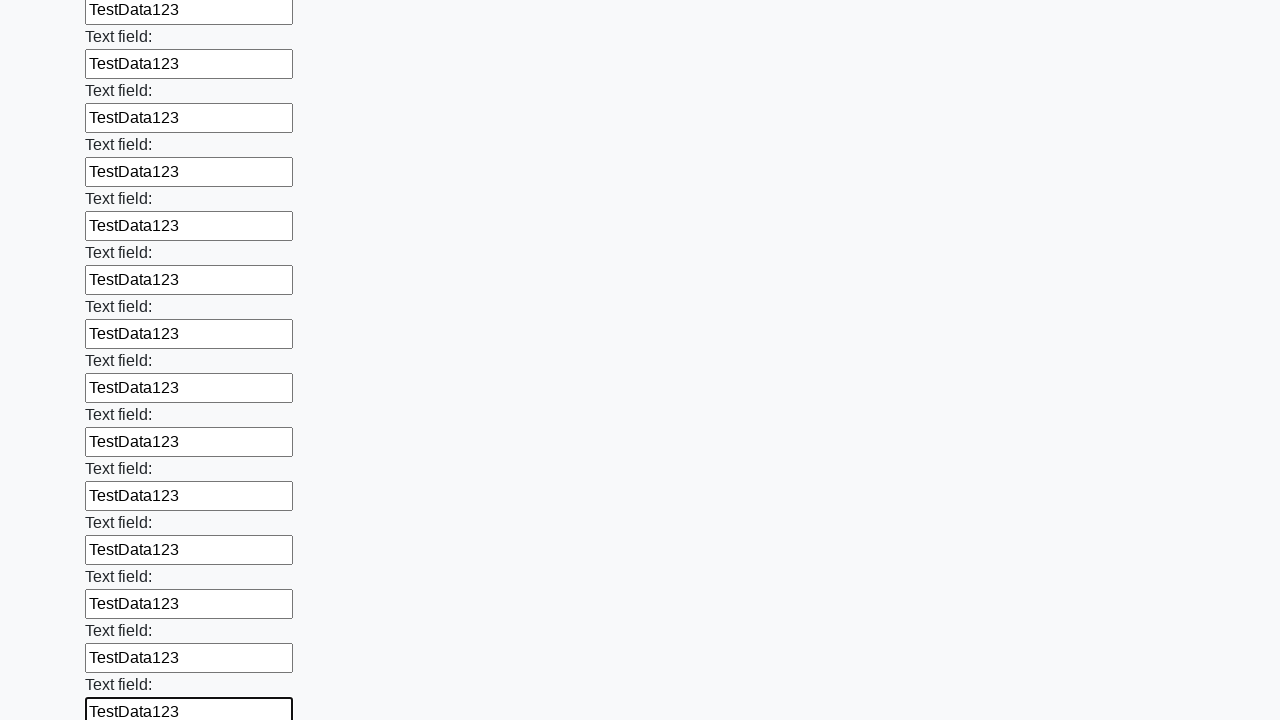

Filled text input field 50 of 100 with 'TestData123' on [type="text"] >> nth=49
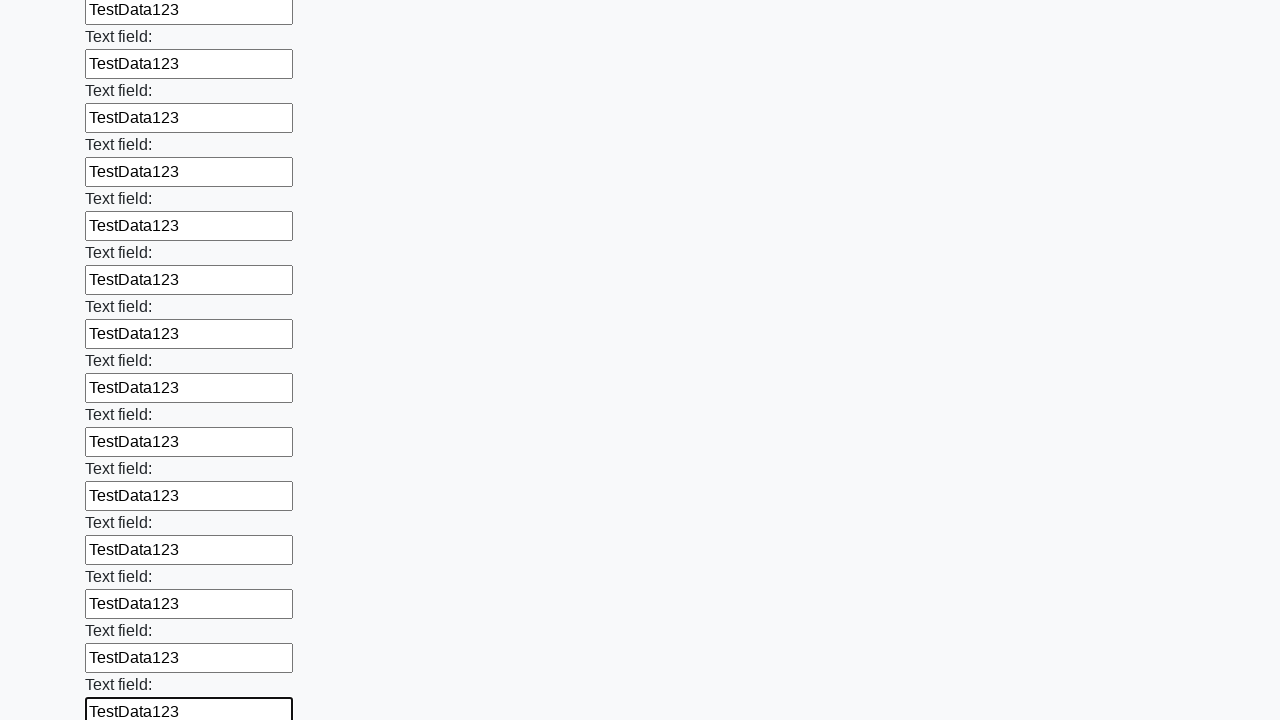

Filled text input field 51 of 100 with 'TestData123' on [type="text"] >> nth=50
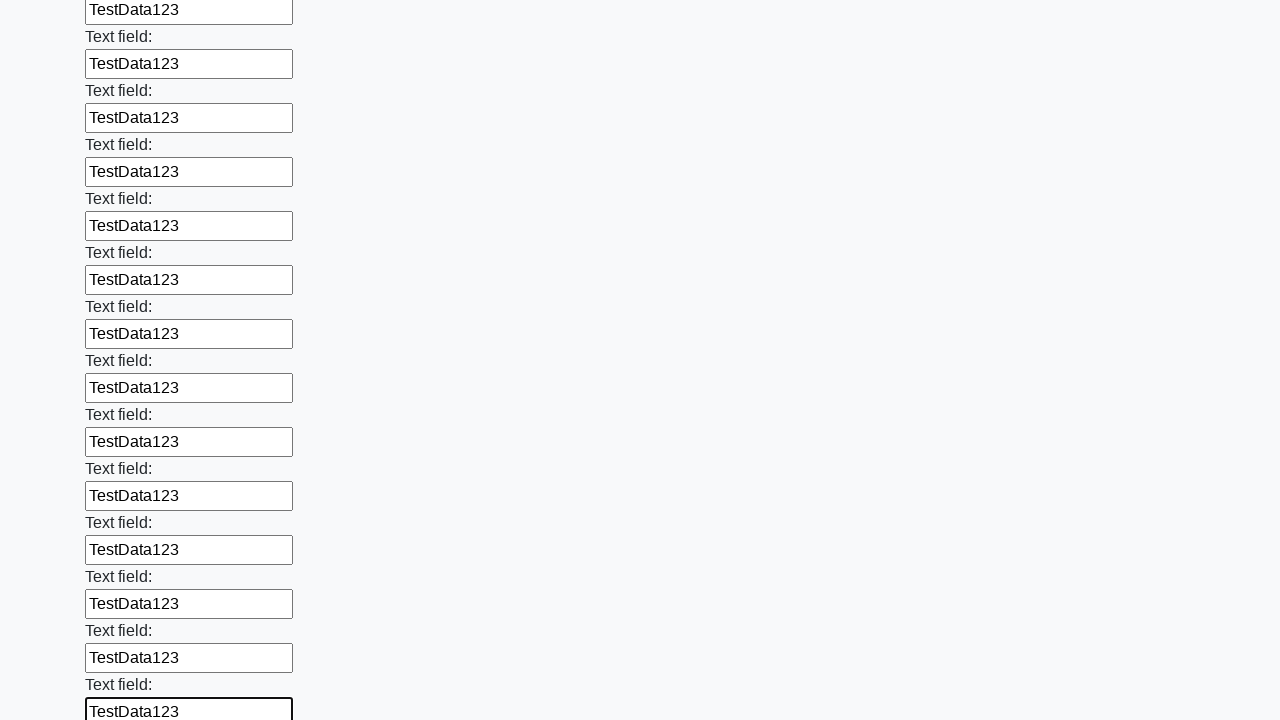

Filled text input field 52 of 100 with 'TestData123' on [type="text"] >> nth=51
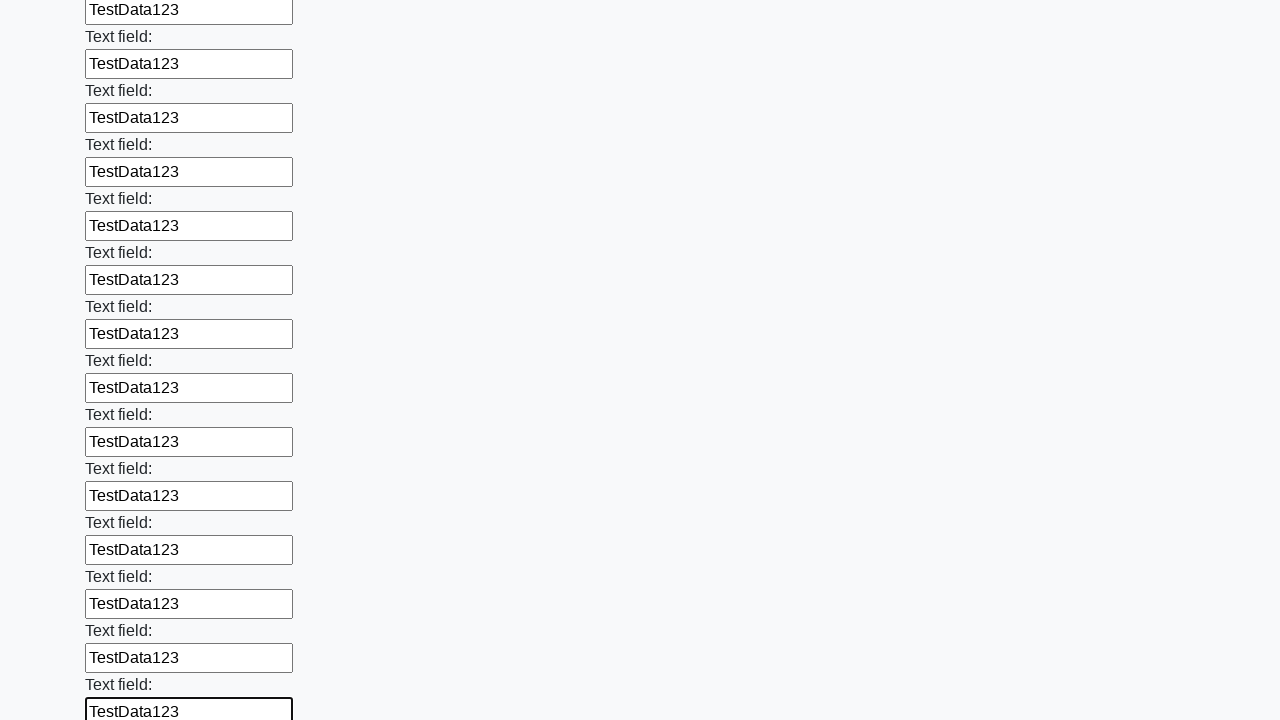

Filled text input field 53 of 100 with 'TestData123' on [type="text"] >> nth=52
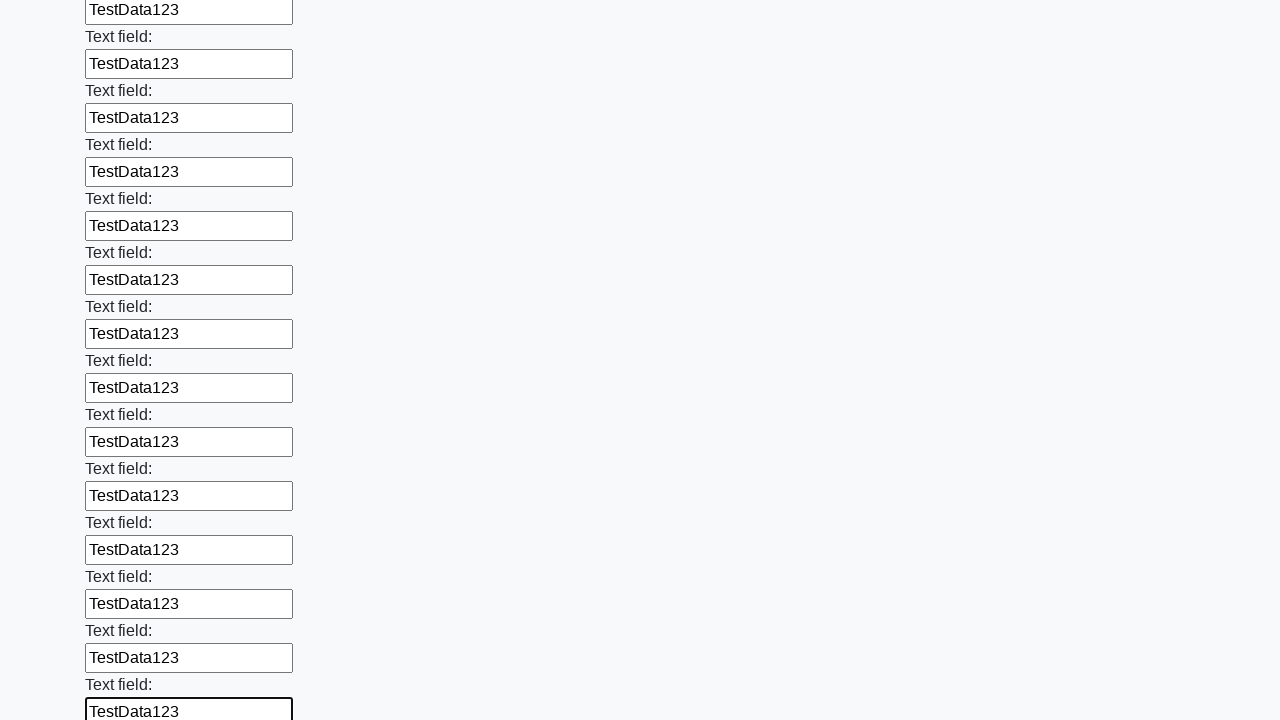

Filled text input field 54 of 100 with 'TestData123' on [type="text"] >> nth=53
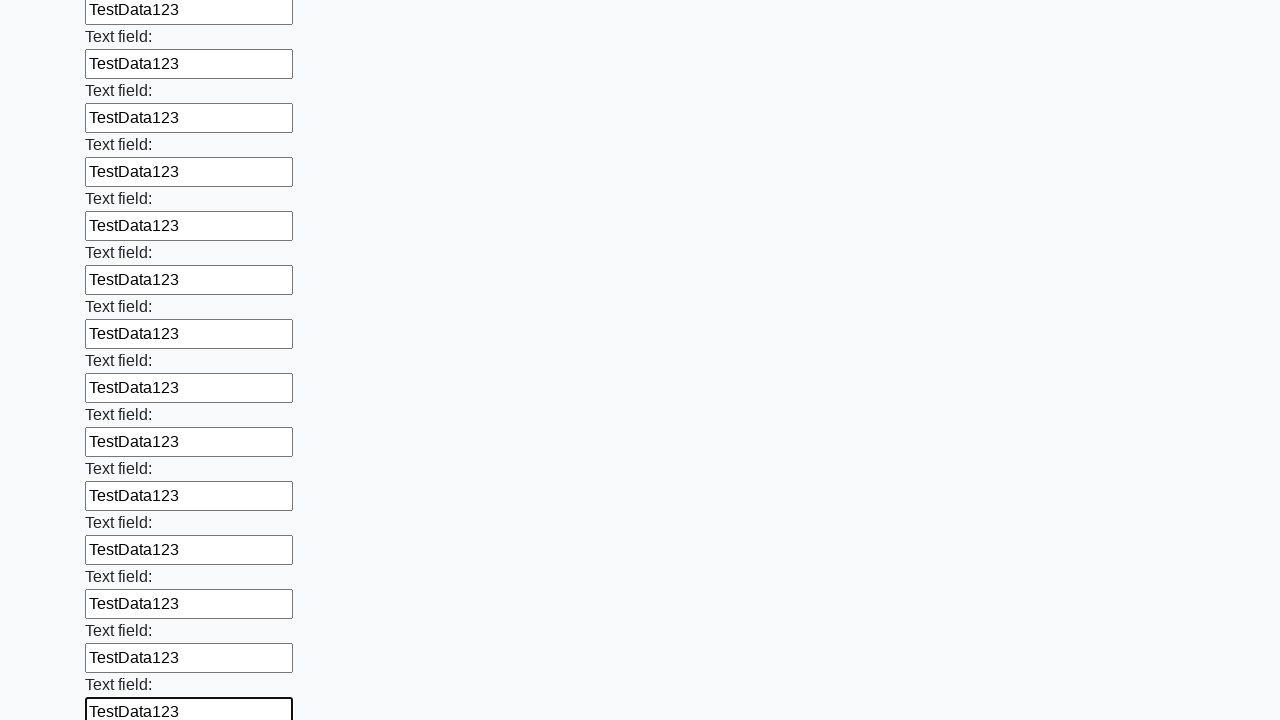

Filled text input field 55 of 100 with 'TestData123' on [type="text"] >> nth=54
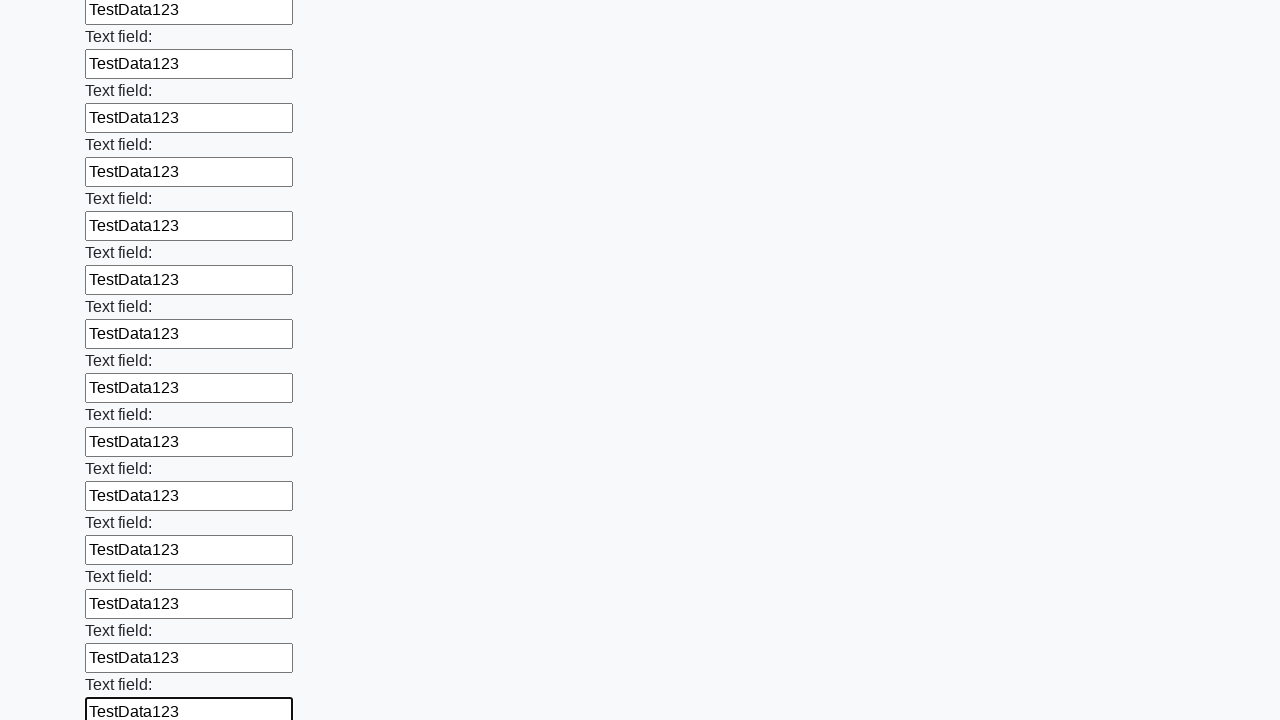

Filled text input field 56 of 100 with 'TestData123' on [type="text"] >> nth=55
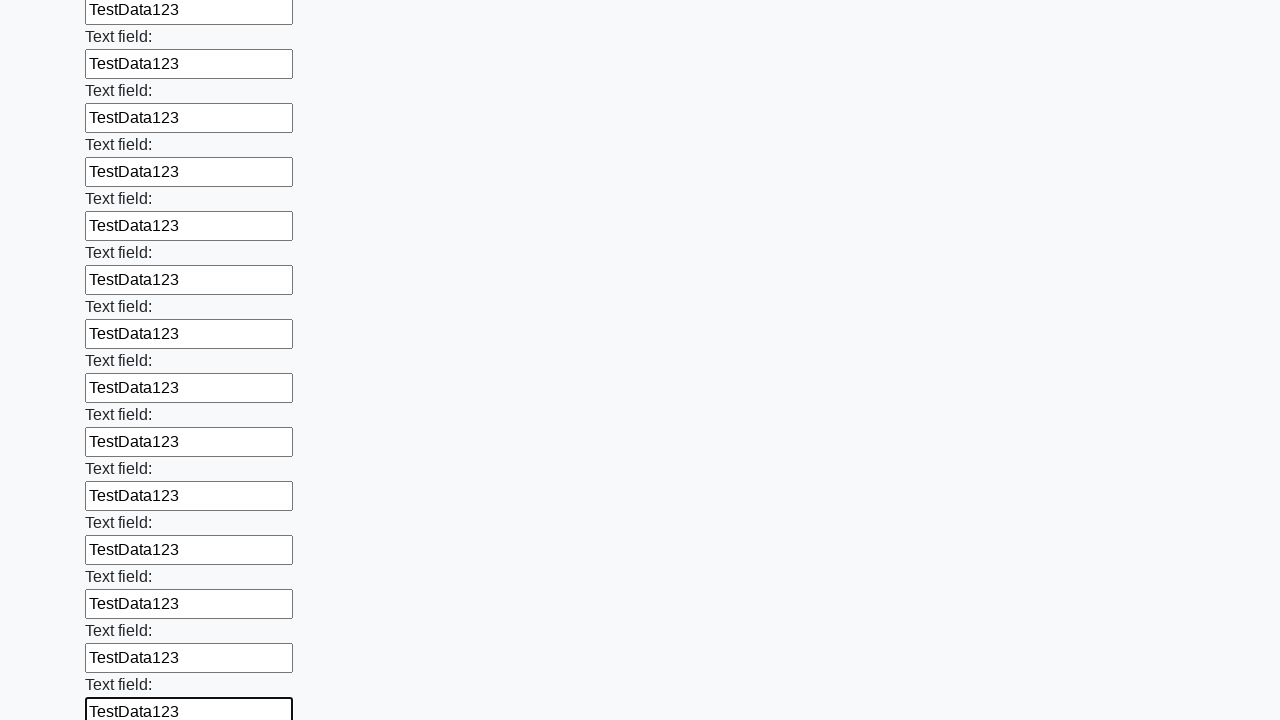

Filled text input field 57 of 100 with 'TestData123' on [type="text"] >> nth=56
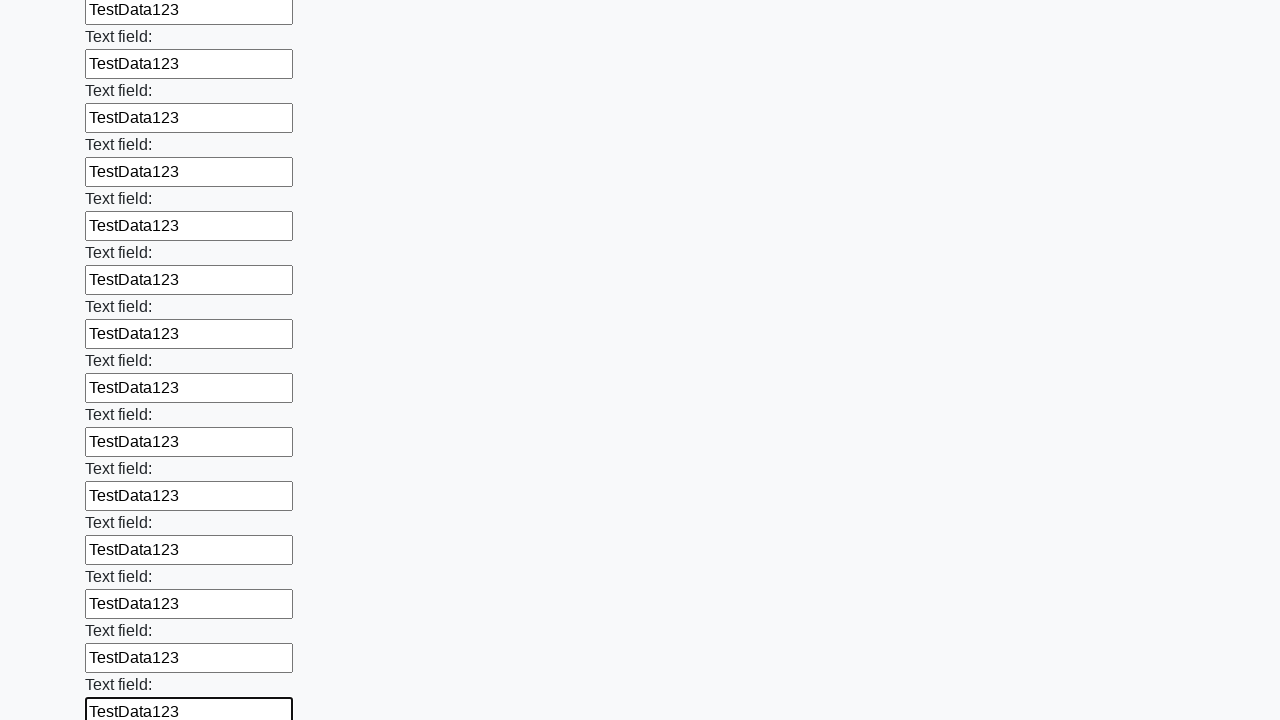

Filled text input field 58 of 100 with 'TestData123' on [type="text"] >> nth=57
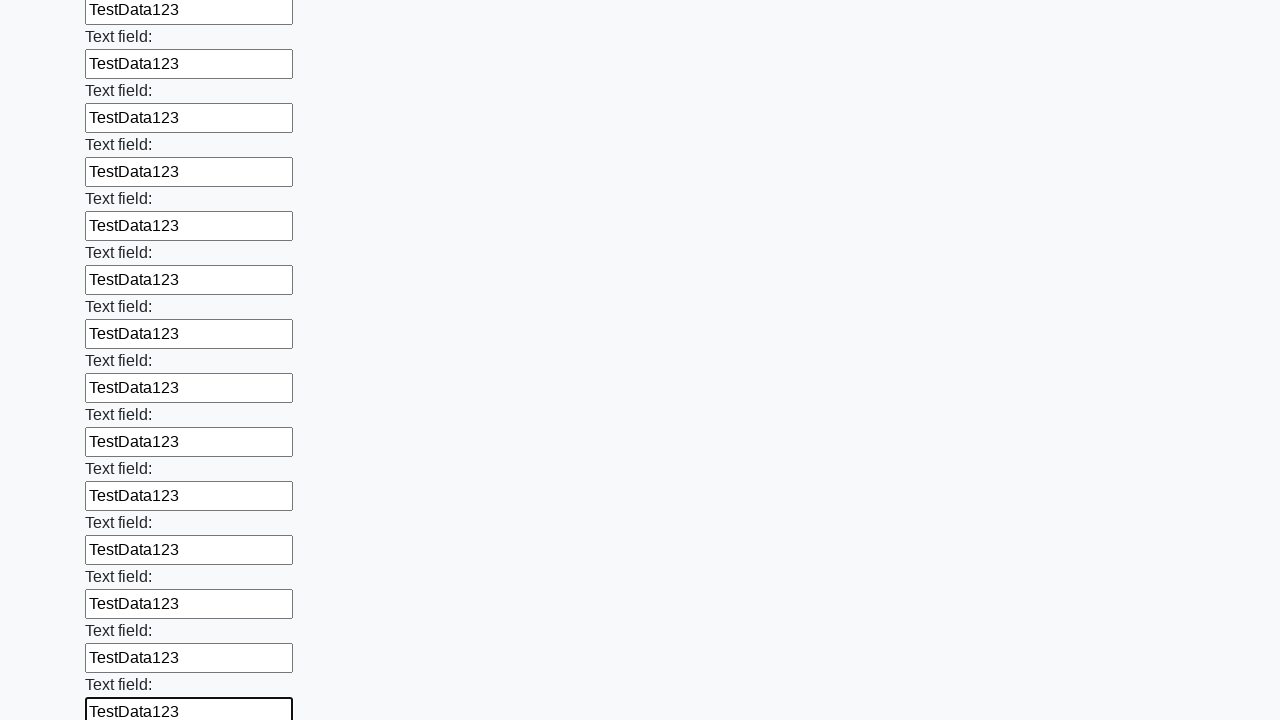

Filled text input field 59 of 100 with 'TestData123' on [type="text"] >> nth=58
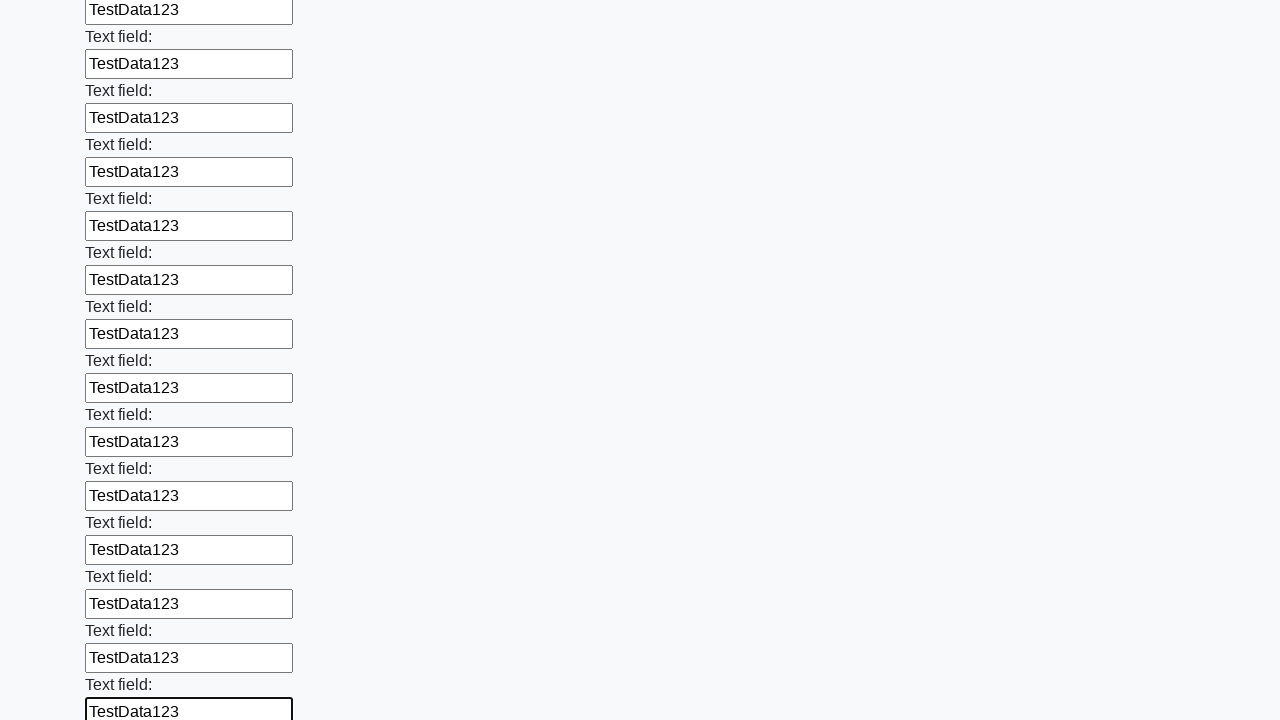

Filled text input field 60 of 100 with 'TestData123' on [type="text"] >> nth=59
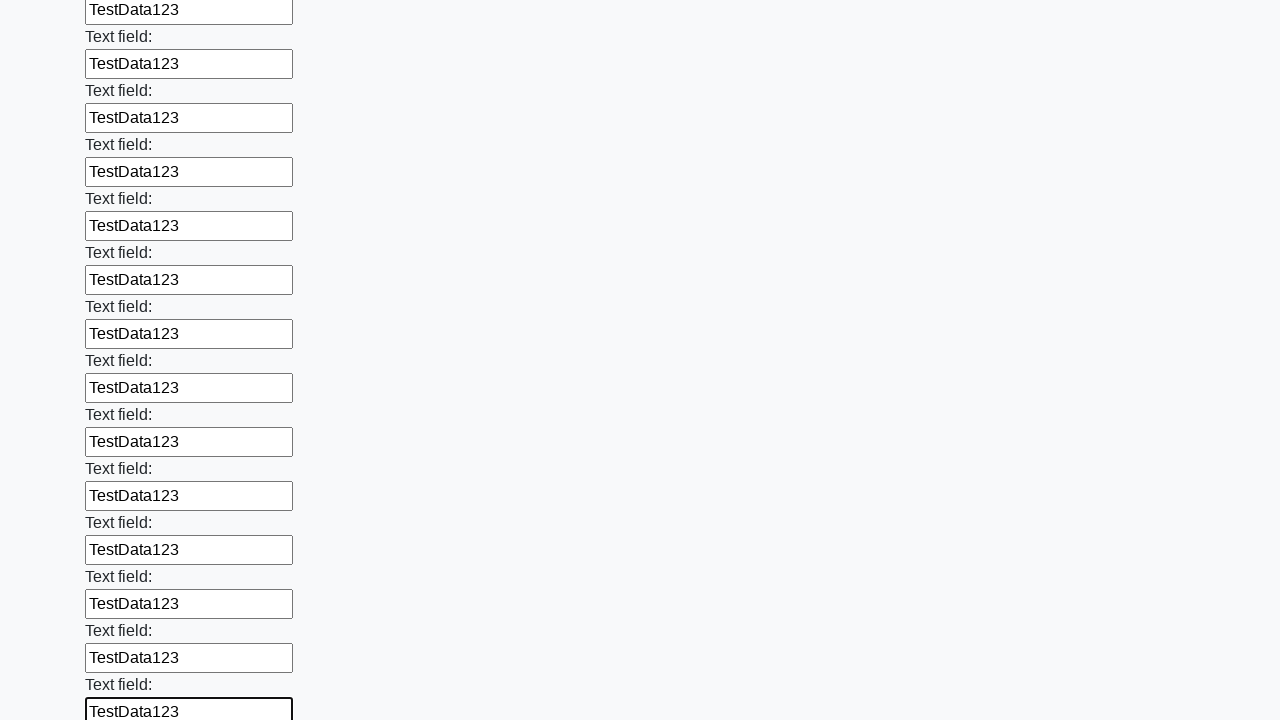

Filled text input field 61 of 100 with 'TestData123' on [type="text"] >> nth=60
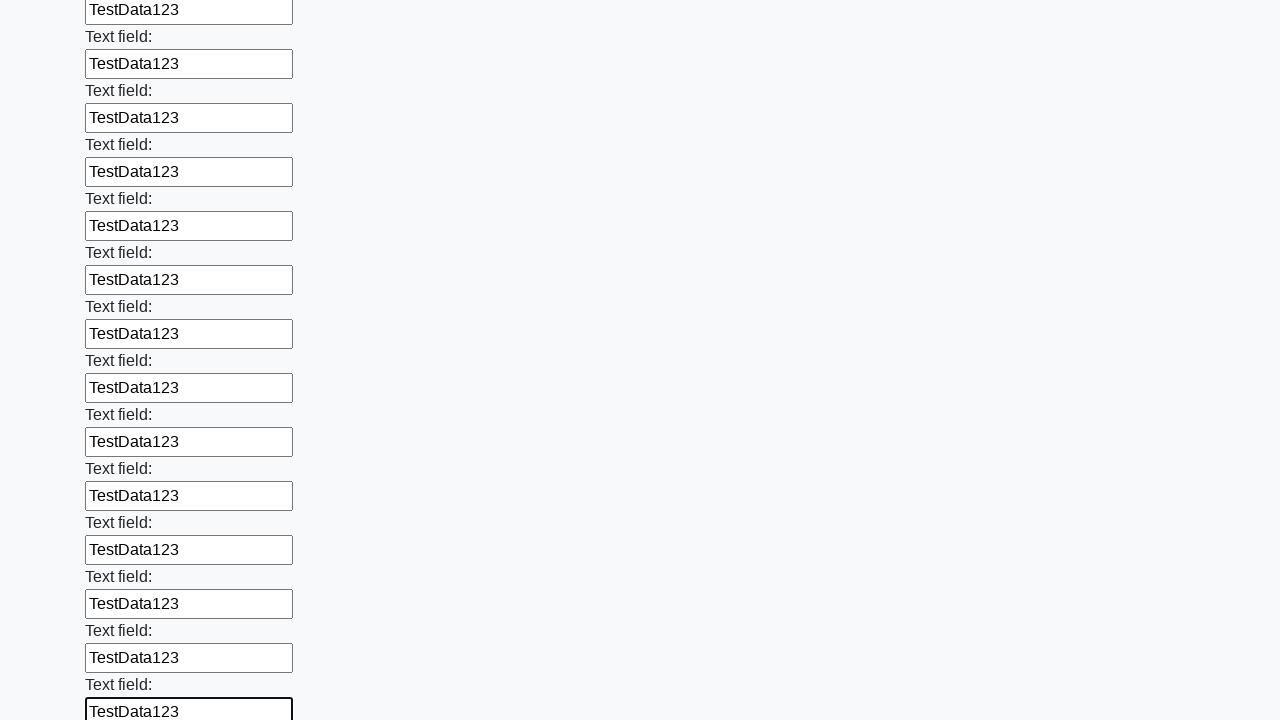

Filled text input field 62 of 100 with 'TestData123' on [type="text"] >> nth=61
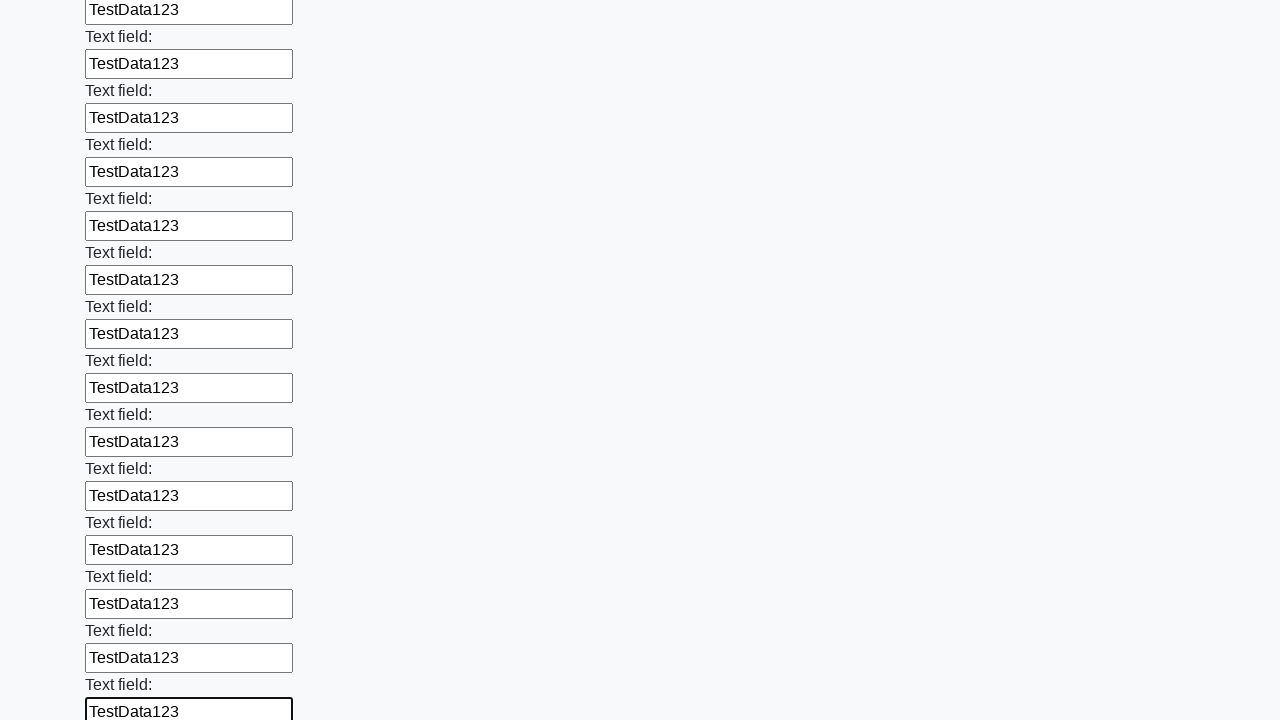

Filled text input field 63 of 100 with 'TestData123' on [type="text"] >> nth=62
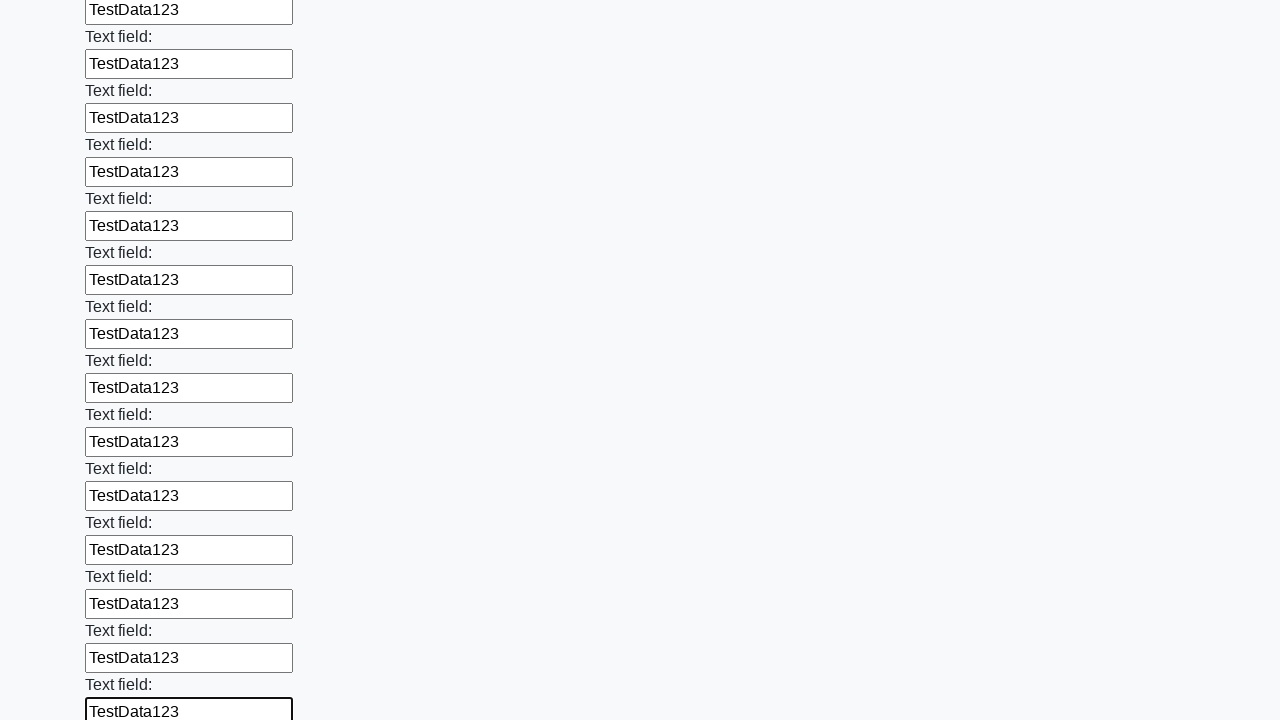

Filled text input field 64 of 100 with 'TestData123' on [type="text"] >> nth=63
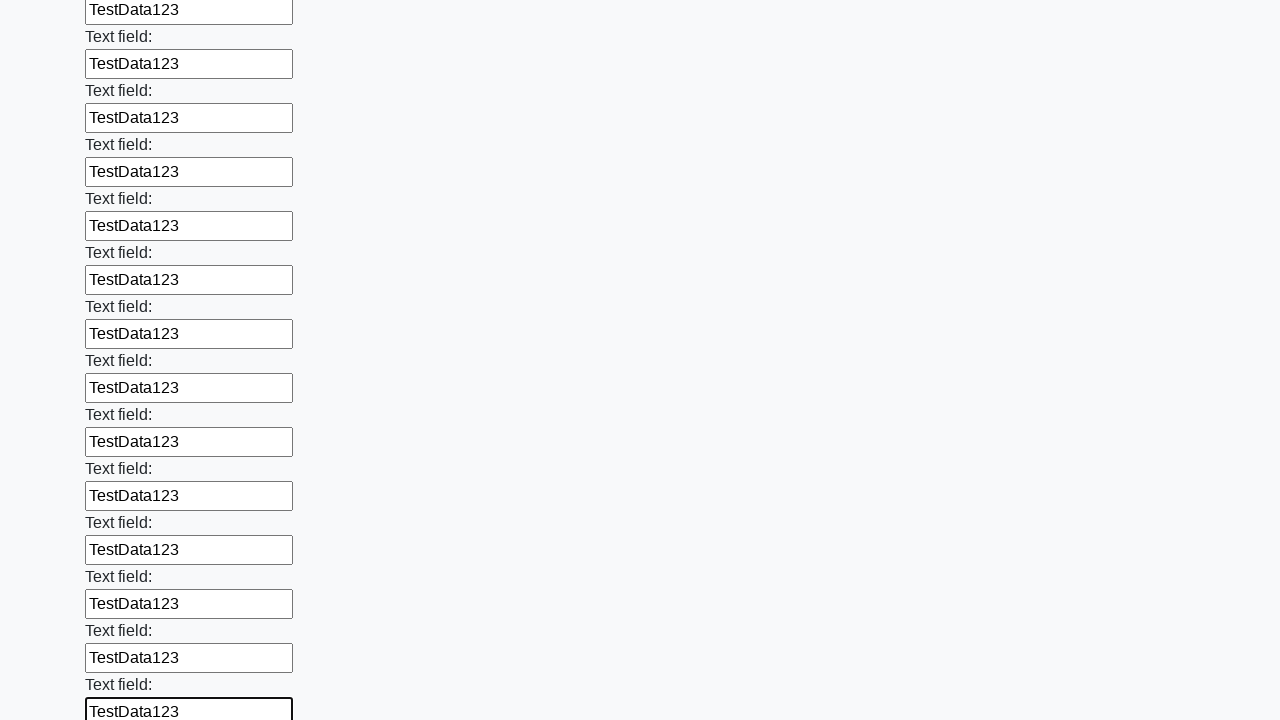

Filled text input field 65 of 100 with 'TestData123' on [type="text"] >> nth=64
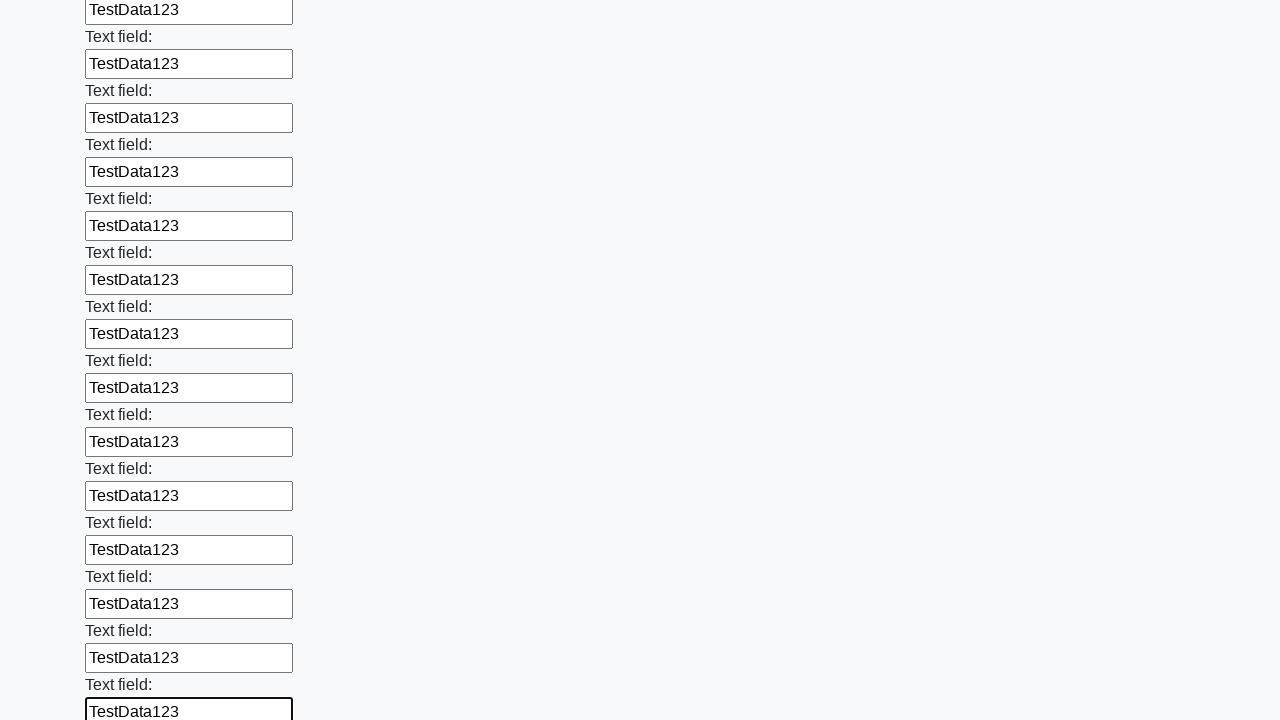

Filled text input field 66 of 100 with 'TestData123' on [type="text"] >> nth=65
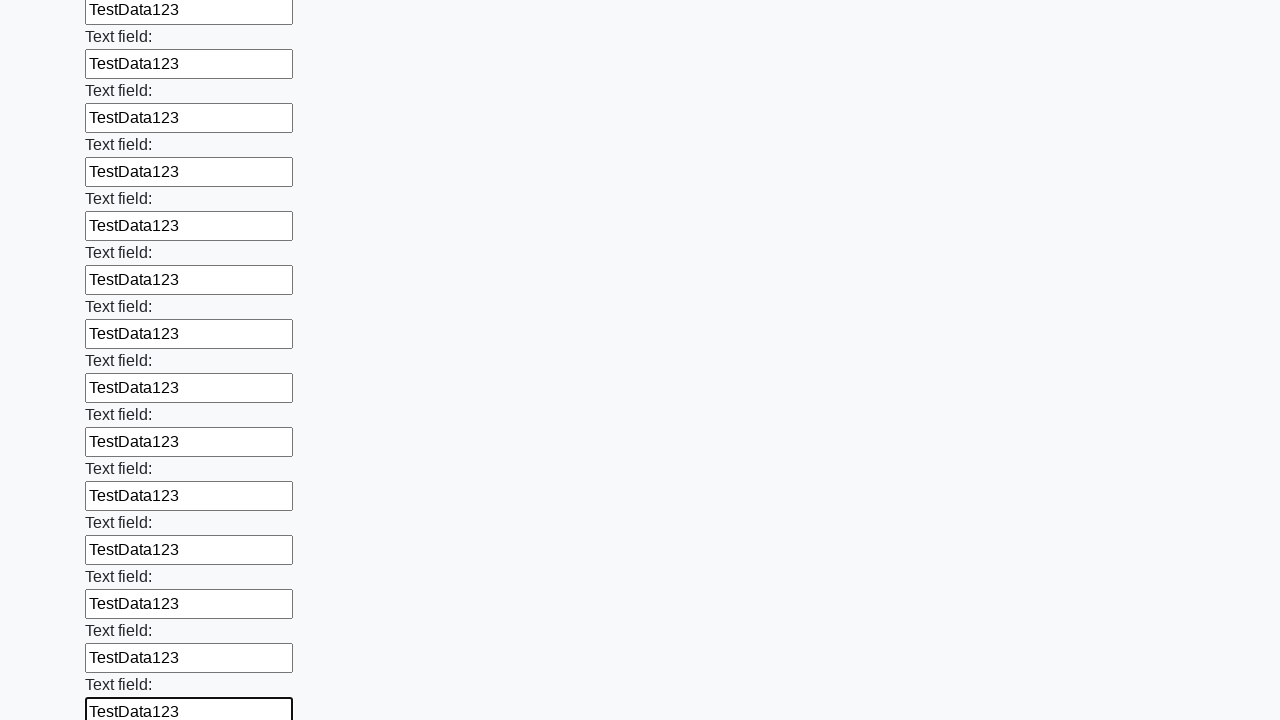

Filled text input field 67 of 100 with 'TestData123' on [type="text"] >> nth=66
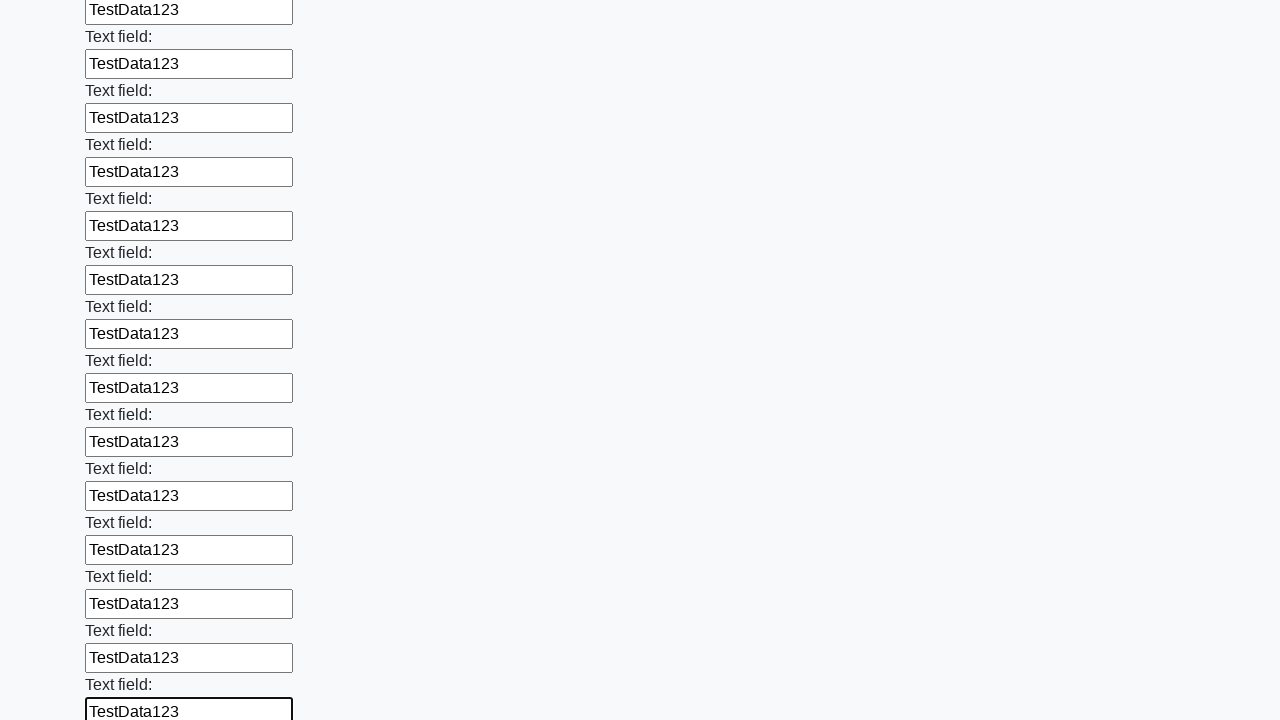

Filled text input field 68 of 100 with 'TestData123' on [type="text"] >> nth=67
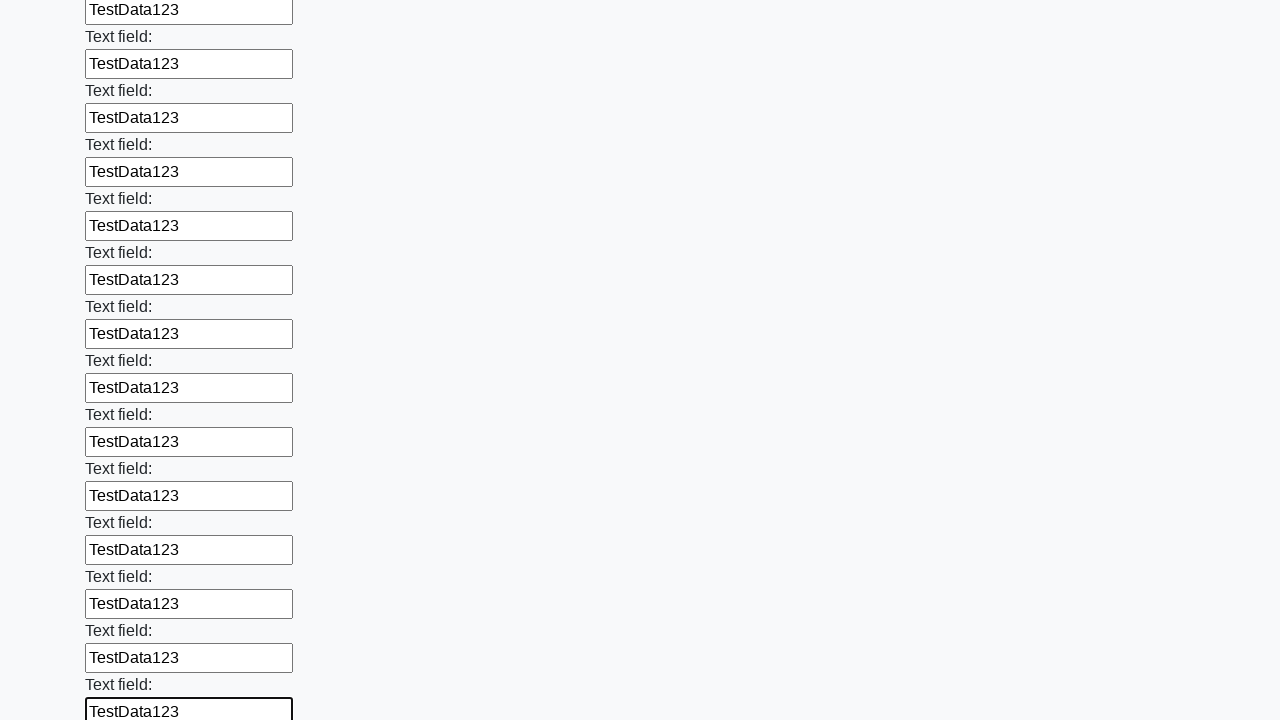

Filled text input field 69 of 100 with 'TestData123' on [type="text"] >> nth=68
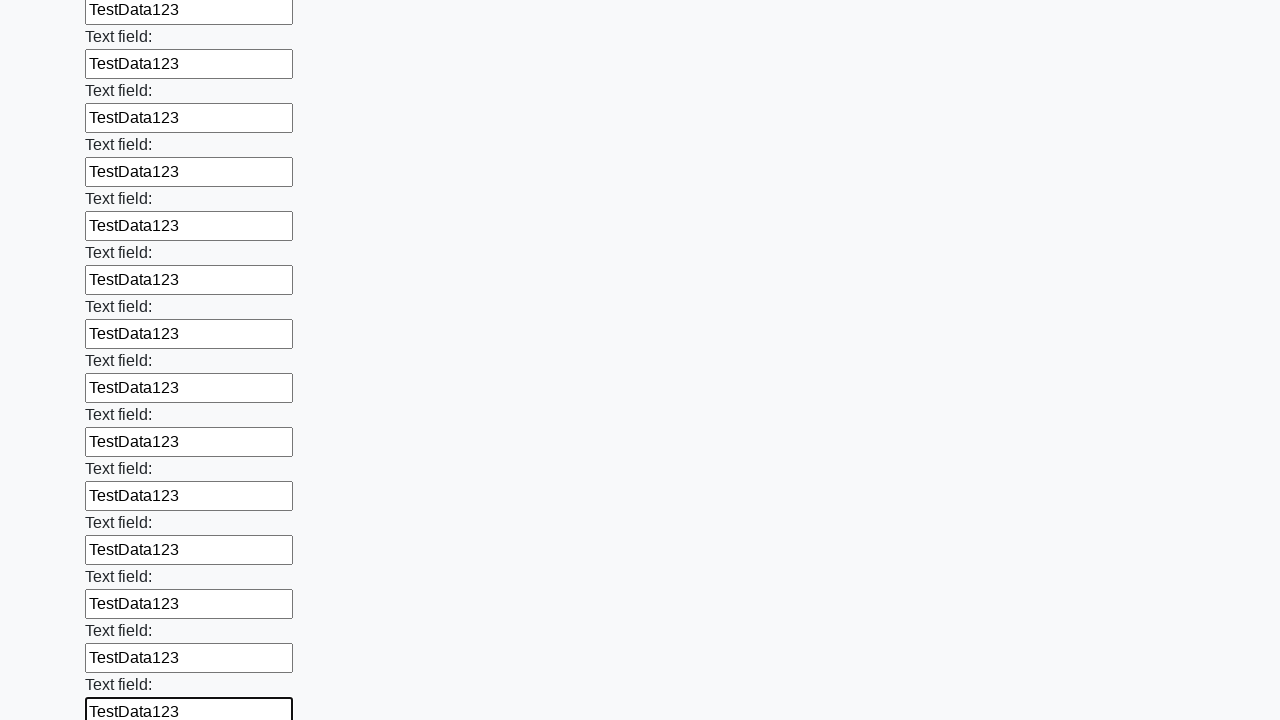

Filled text input field 70 of 100 with 'TestData123' on [type="text"] >> nth=69
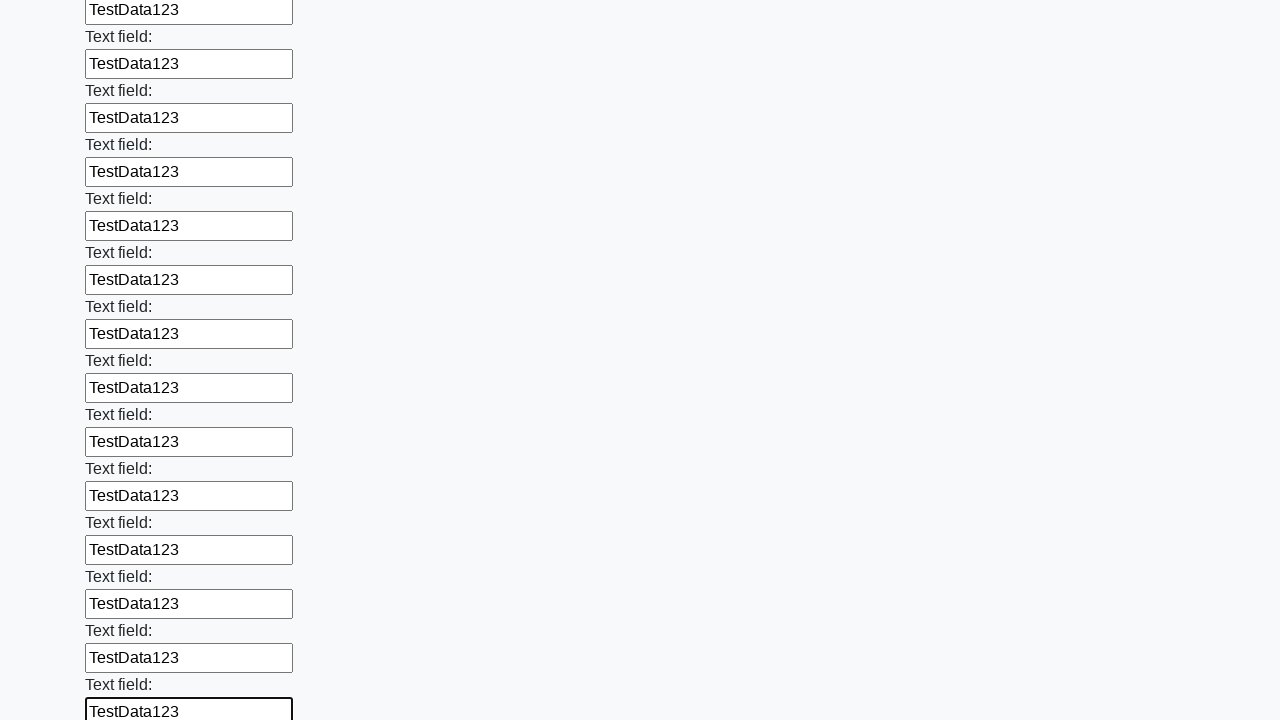

Filled text input field 71 of 100 with 'TestData123' on [type="text"] >> nth=70
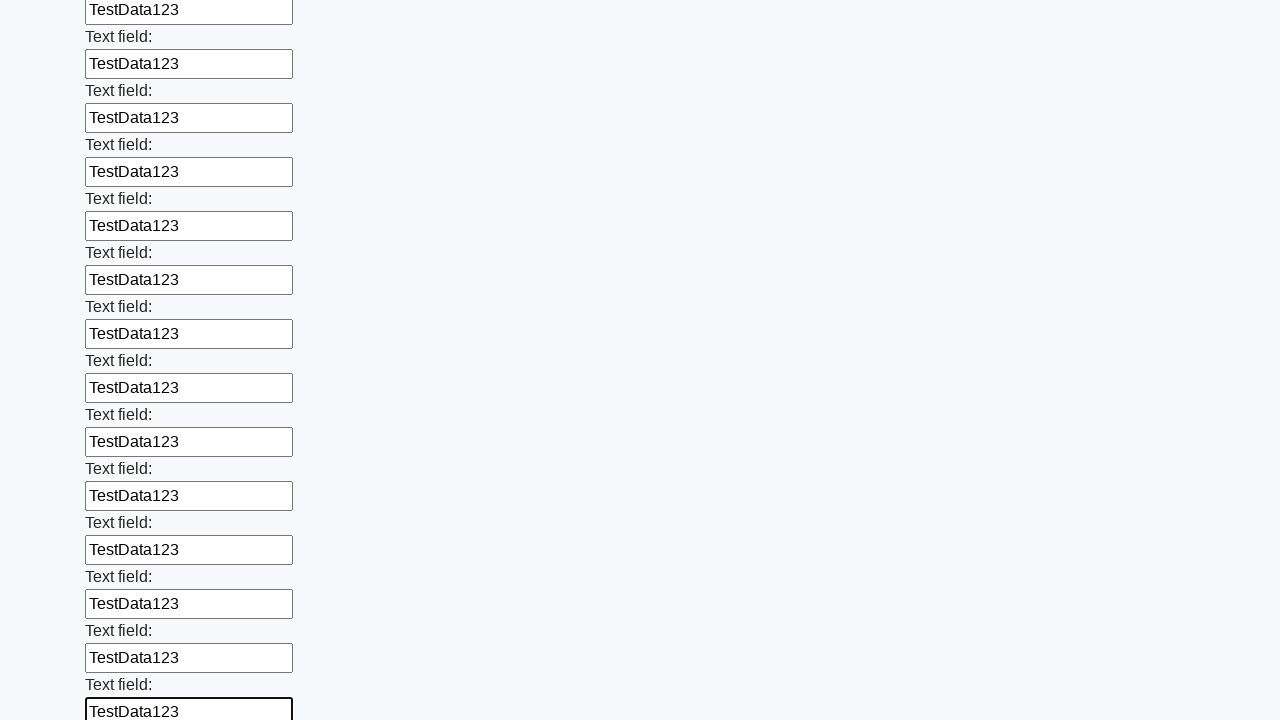

Filled text input field 72 of 100 with 'TestData123' on [type="text"] >> nth=71
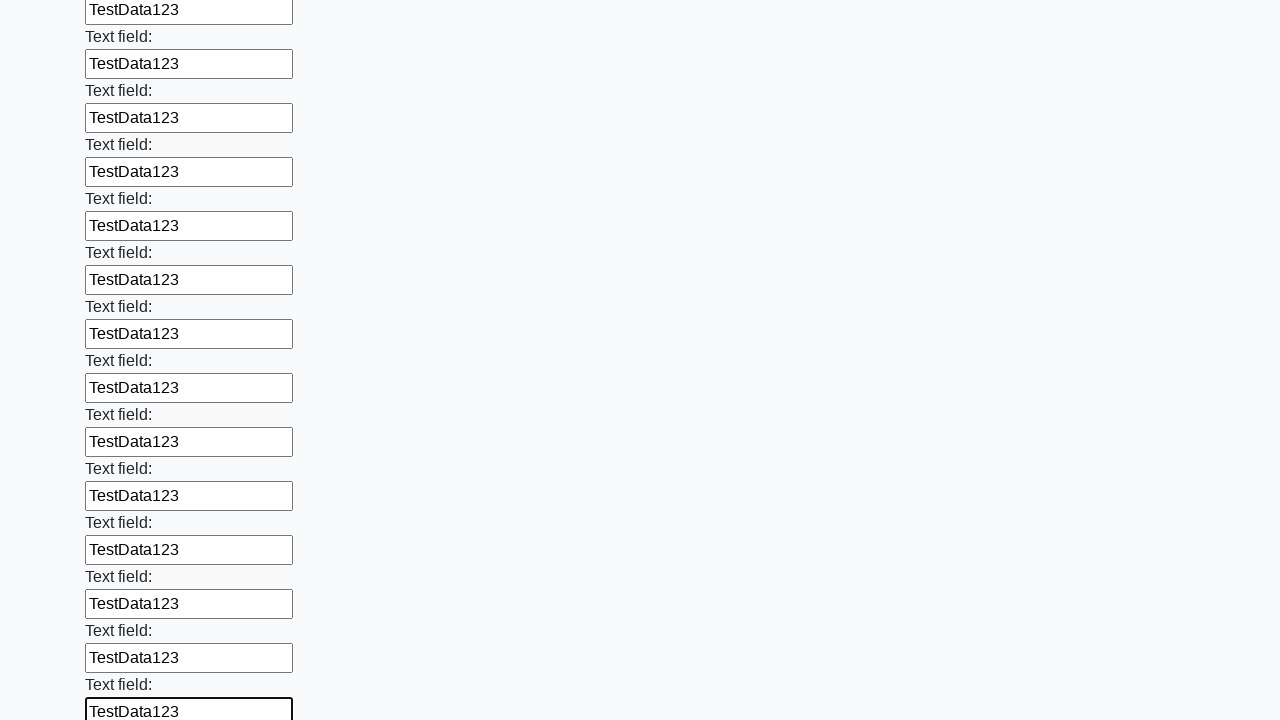

Filled text input field 73 of 100 with 'TestData123' on [type="text"] >> nth=72
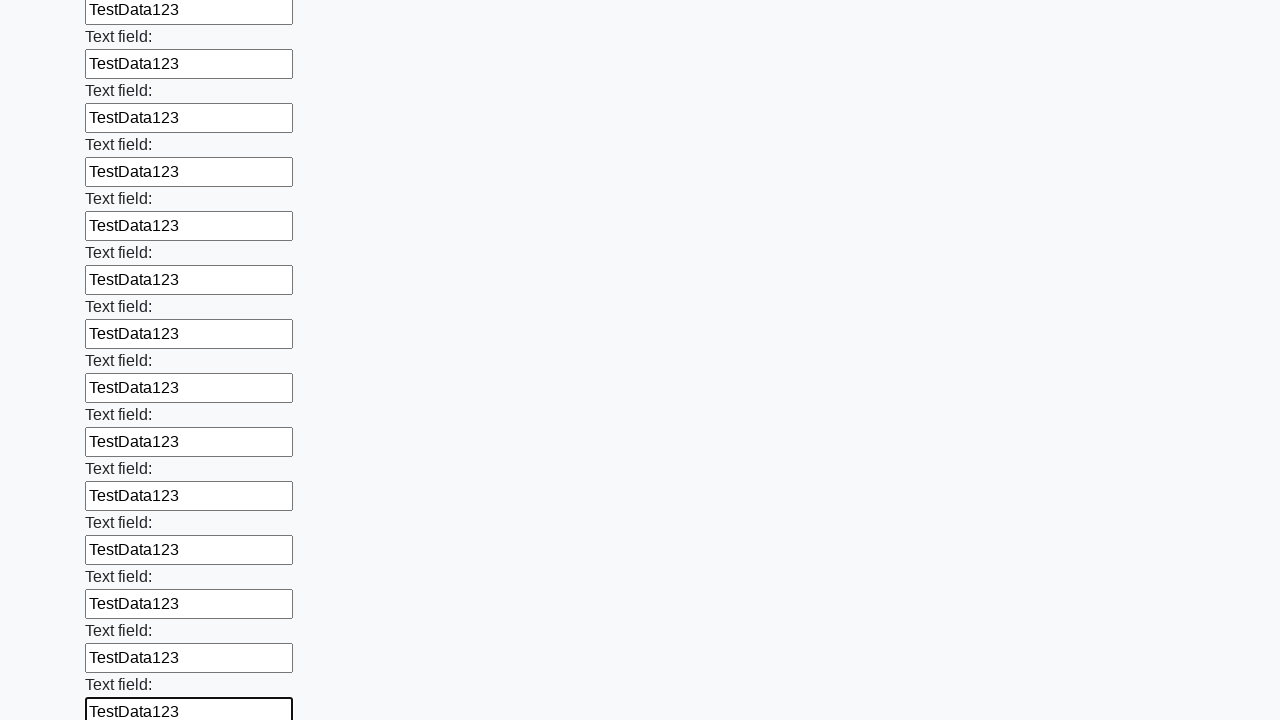

Filled text input field 74 of 100 with 'TestData123' on [type="text"] >> nth=73
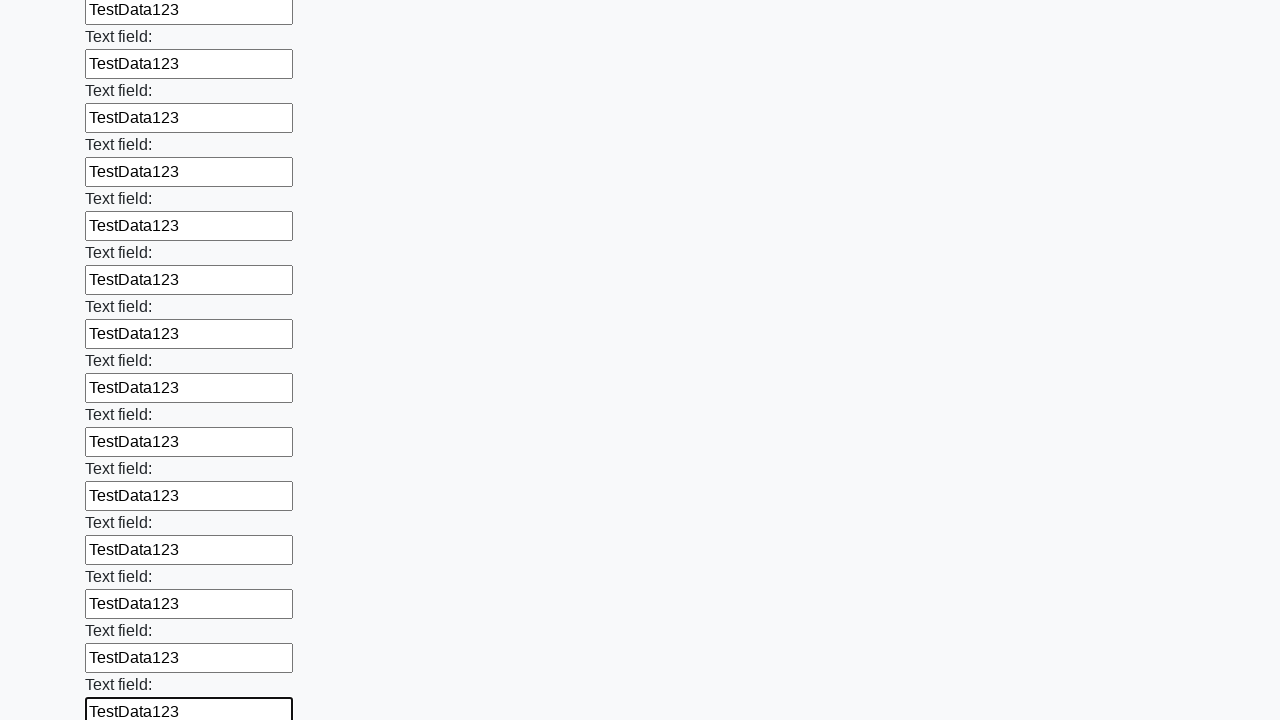

Filled text input field 75 of 100 with 'TestData123' on [type="text"] >> nth=74
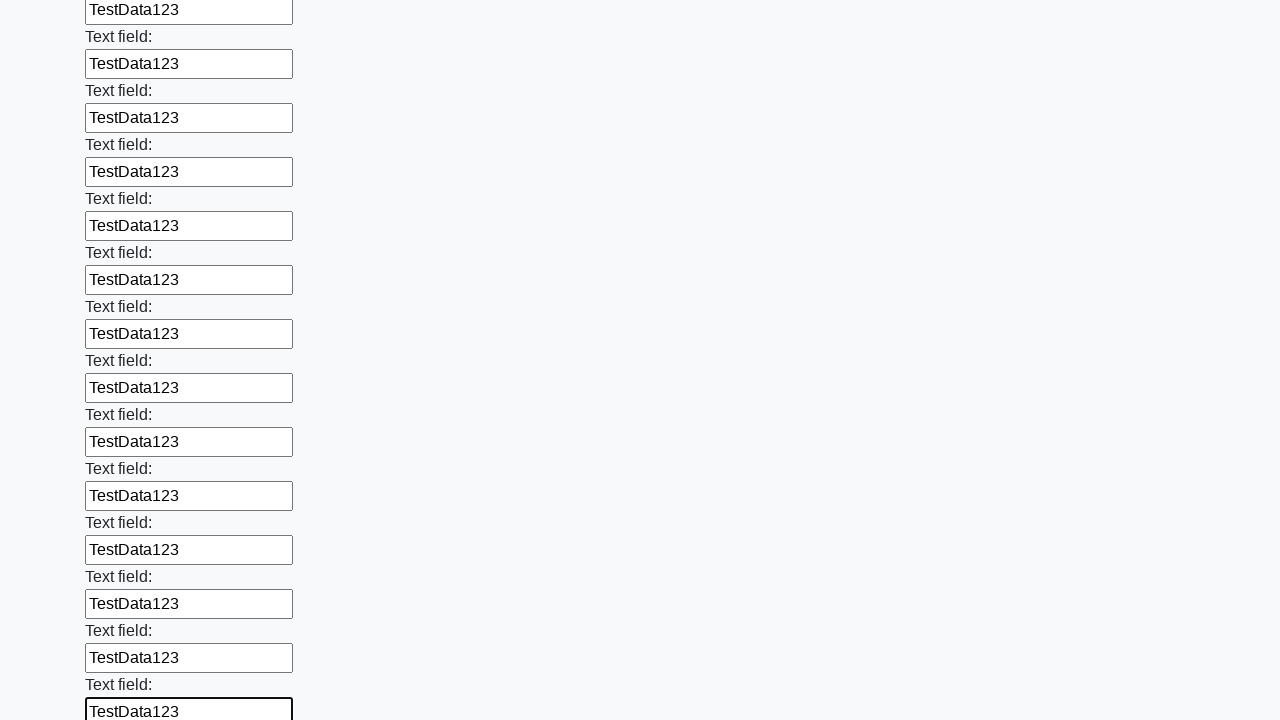

Filled text input field 76 of 100 with 'TestData123' on [type="text"] >> nth=75
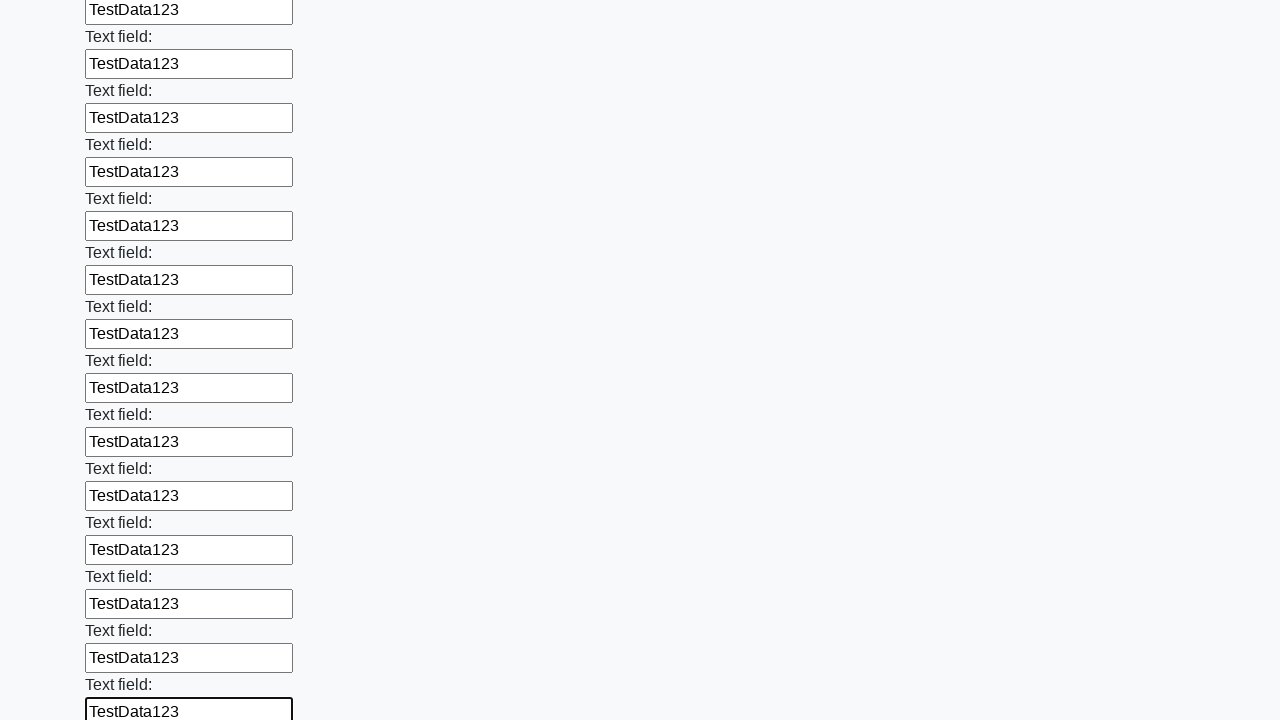

Filled text input field 77 of 100 with 'TestData123' on [type="text"] >> nth=76
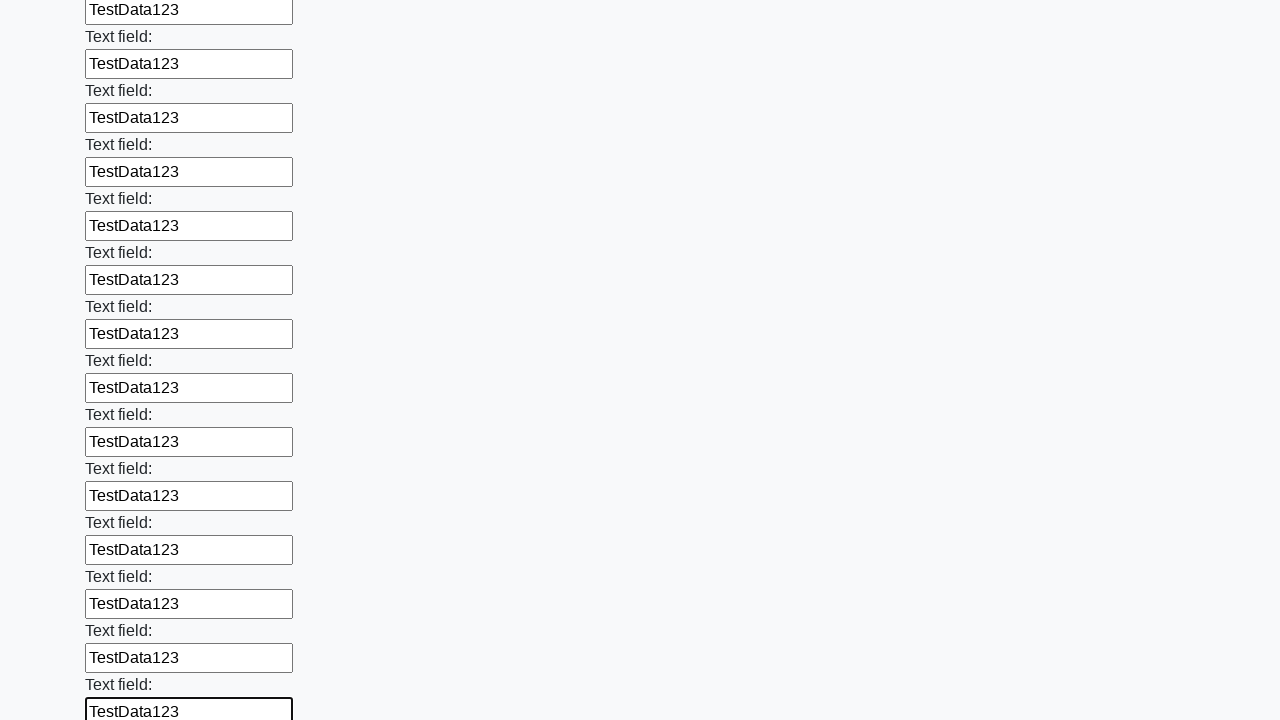

Filled text input field 78 of 100 with 'TestData123' on [type="text"] >> nth=77
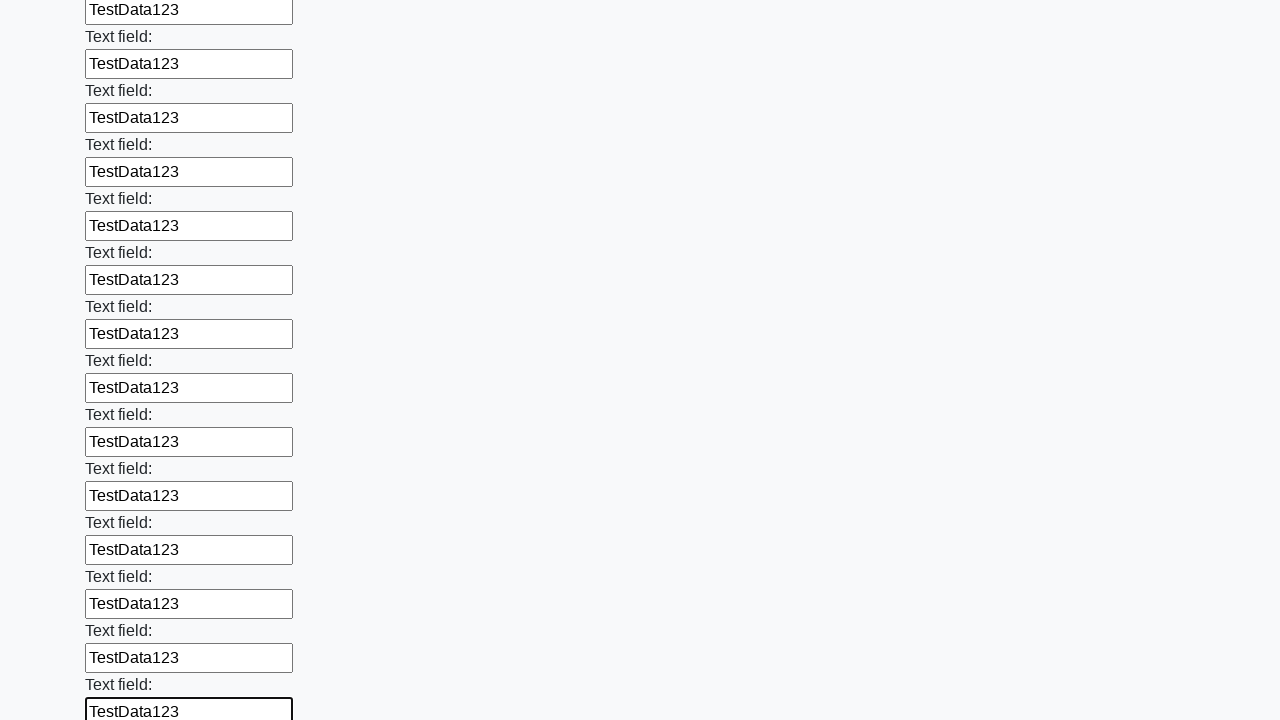

Filled text input field 79 of 100 with 'TestData123' on [type="text"] >> nth=78
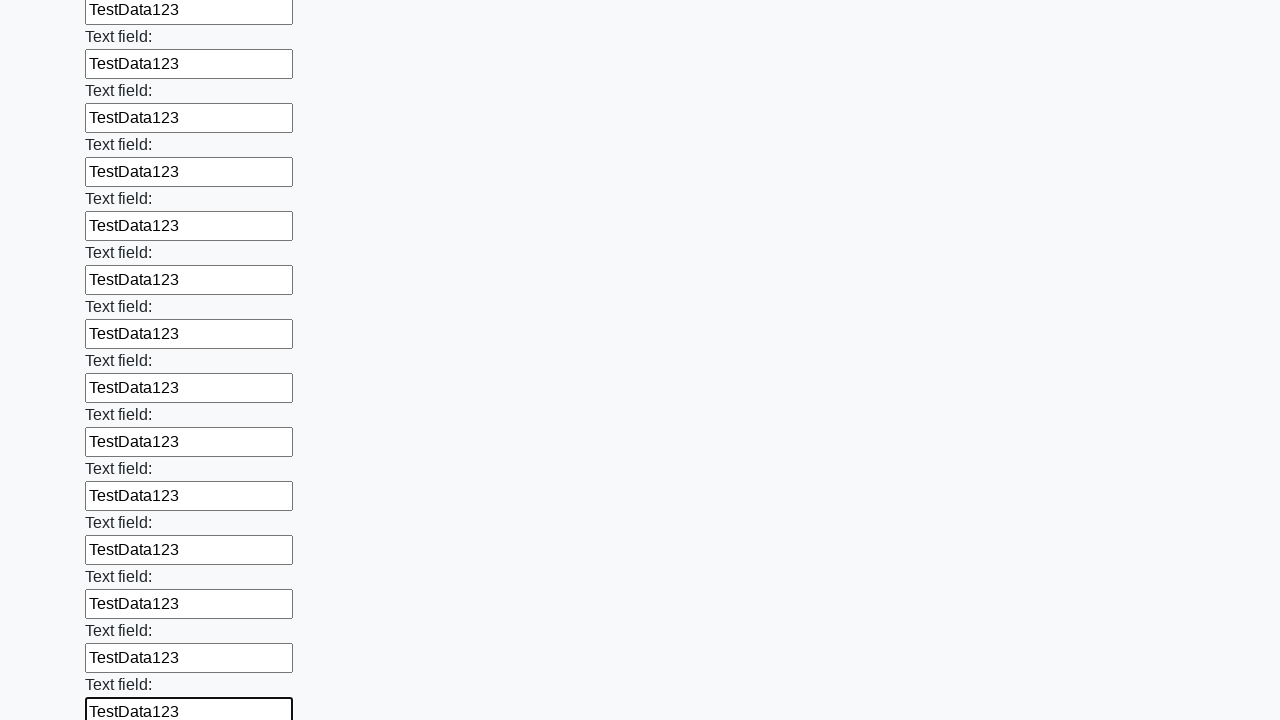

Filled text input field 80 of 100 with 'TestData123' on [type="text"] >> nth=79
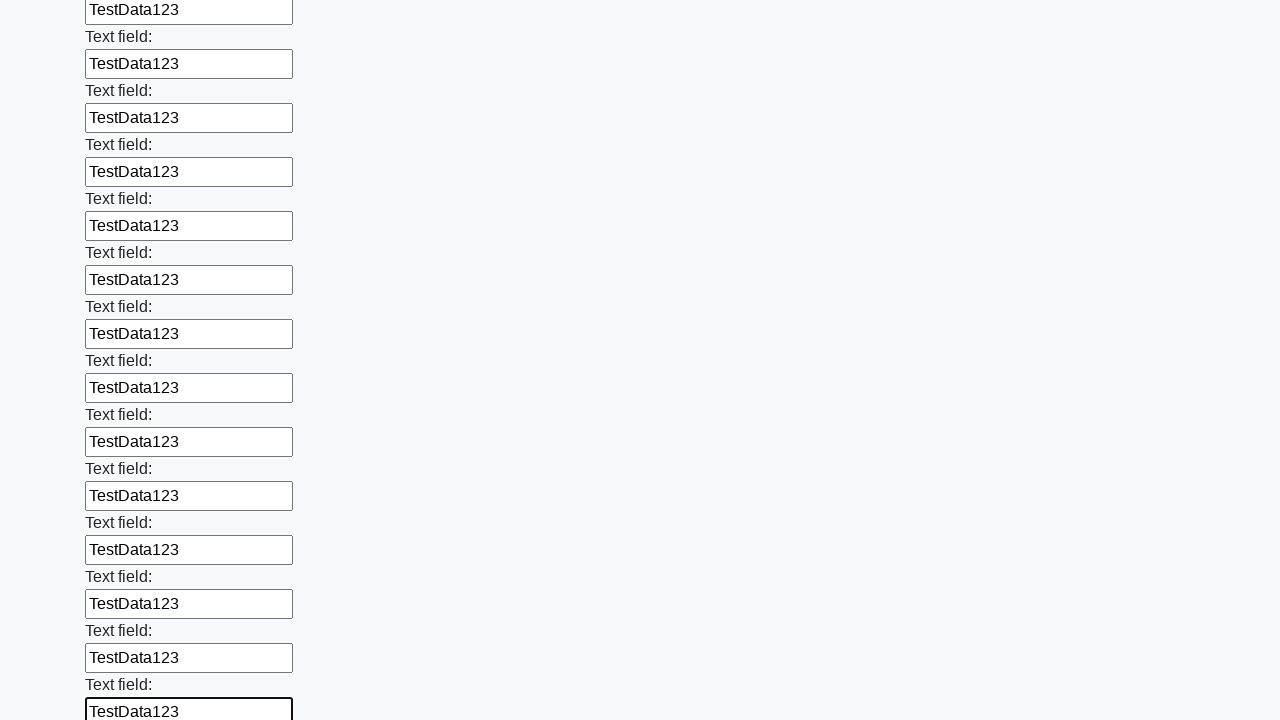

Filled text input field 81 of 100 with 'TestData123' on [type="text"] >> nth=80
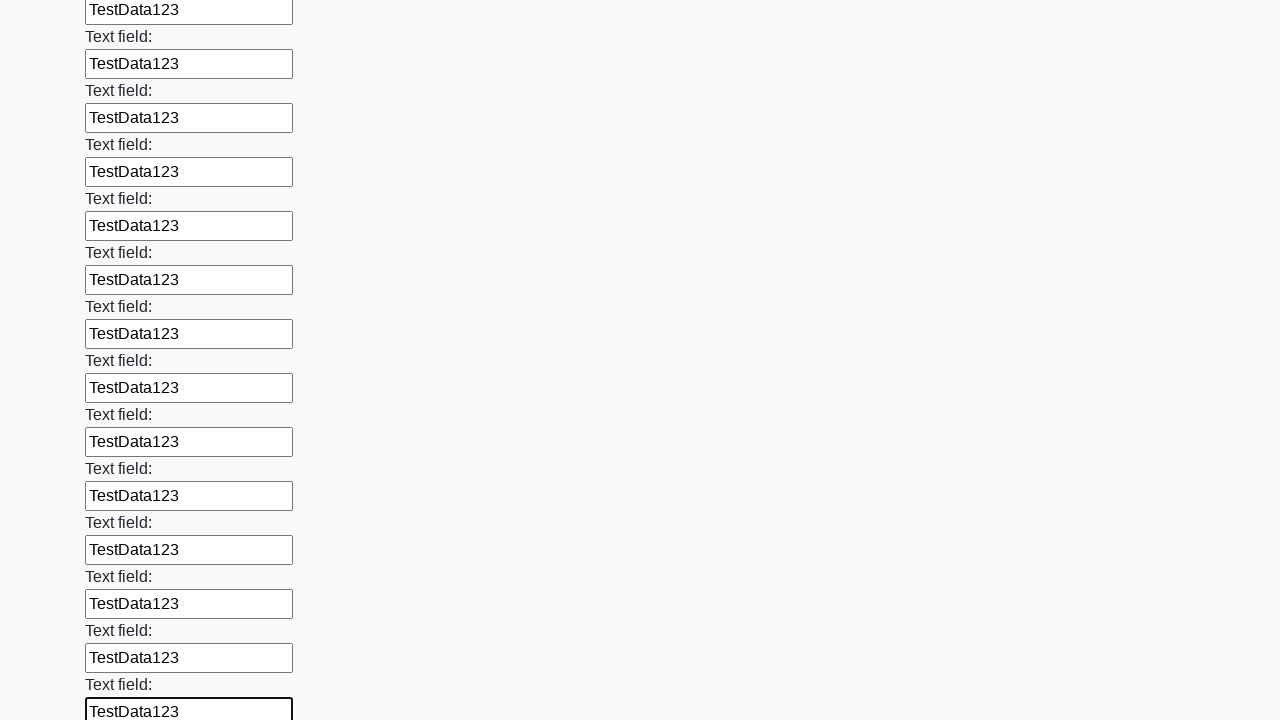

Filled text input field 82 of 100 with 'TestData123' on [type="text"] >> nth=81
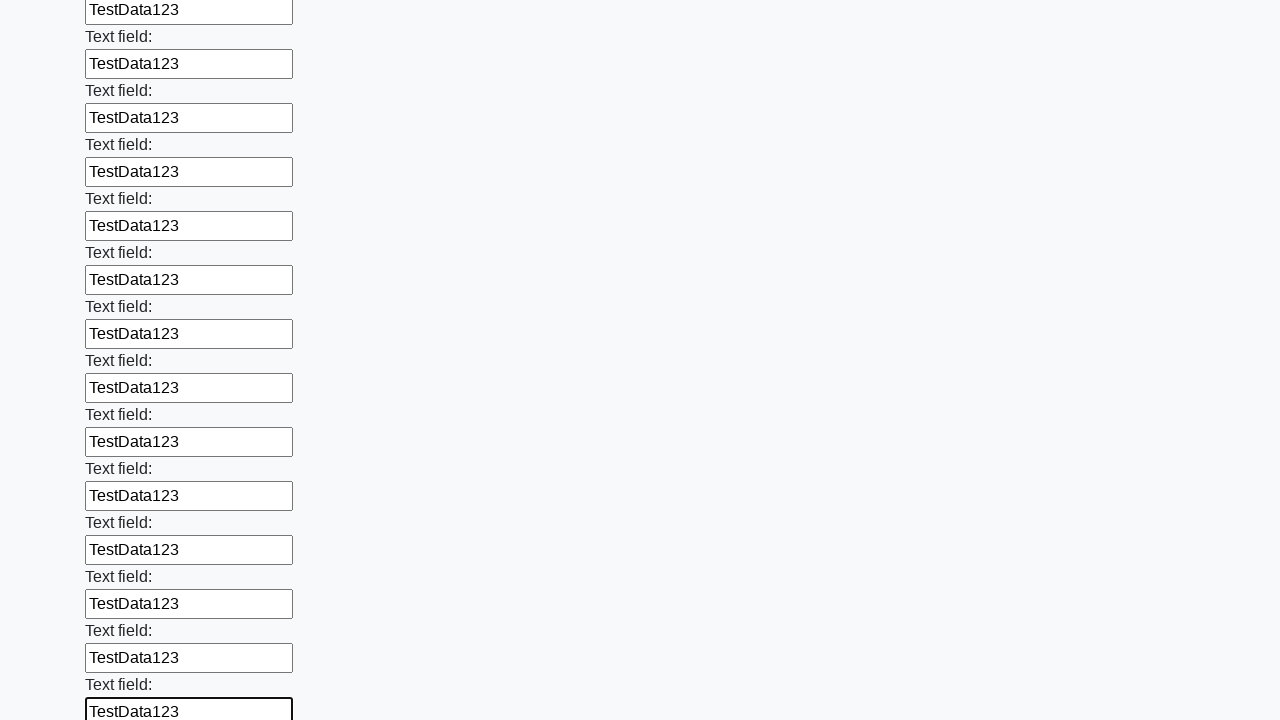

Filled text input field 83 of 100 with 'TestData123' on [type="text"] >> nth=82
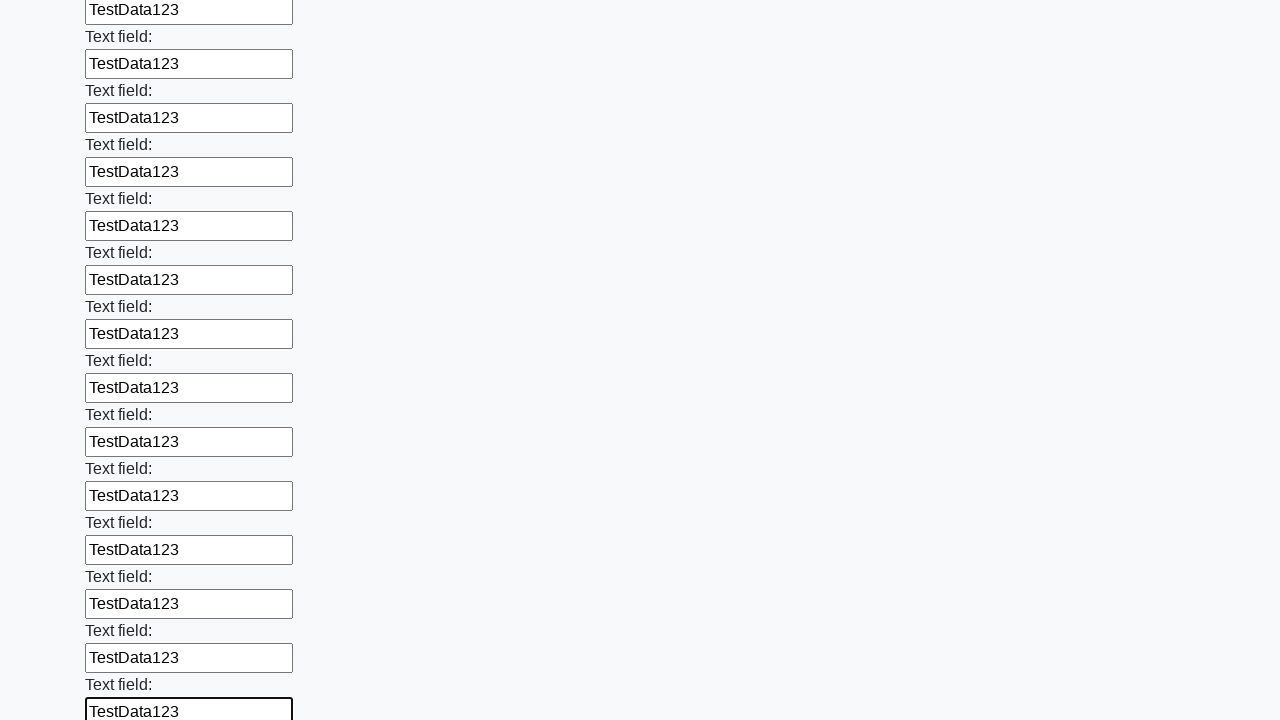

Filled text input field 84 of 100 with 'TestData123' on [type="text"] >> nth=83
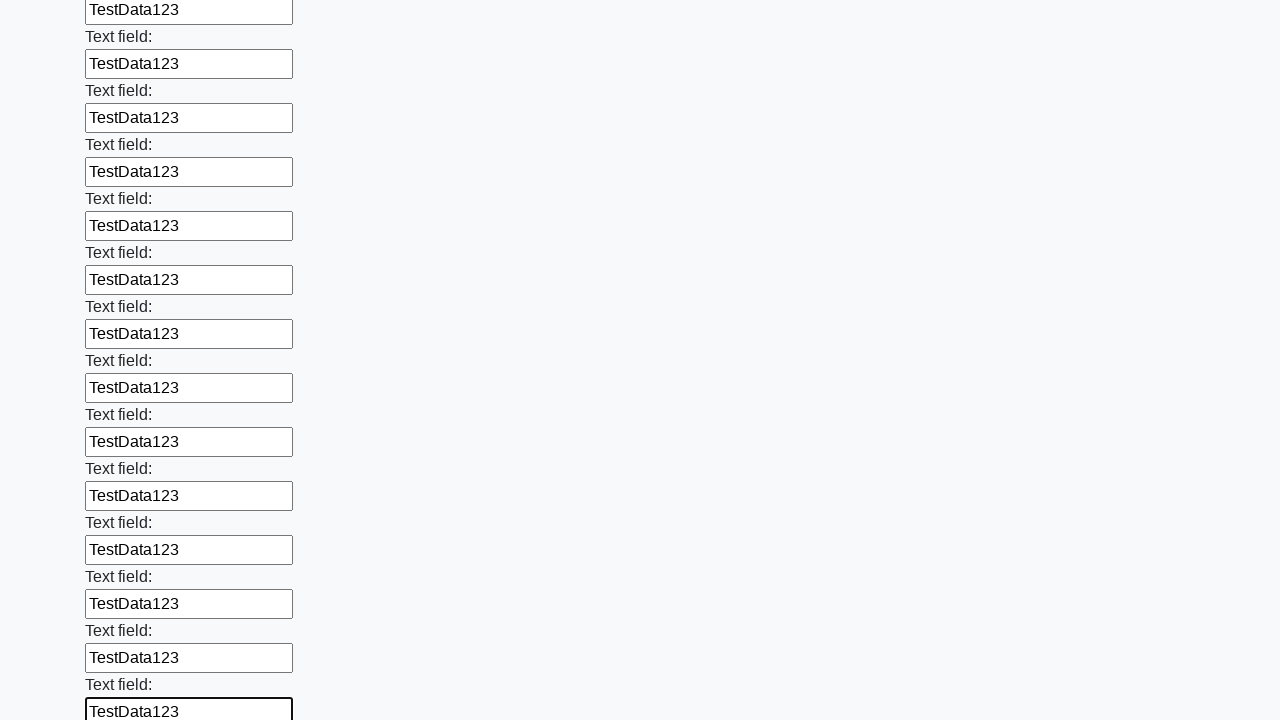

Filled text input field 85 of 100 with 'TestData123' on [type="text"] >> nth=84
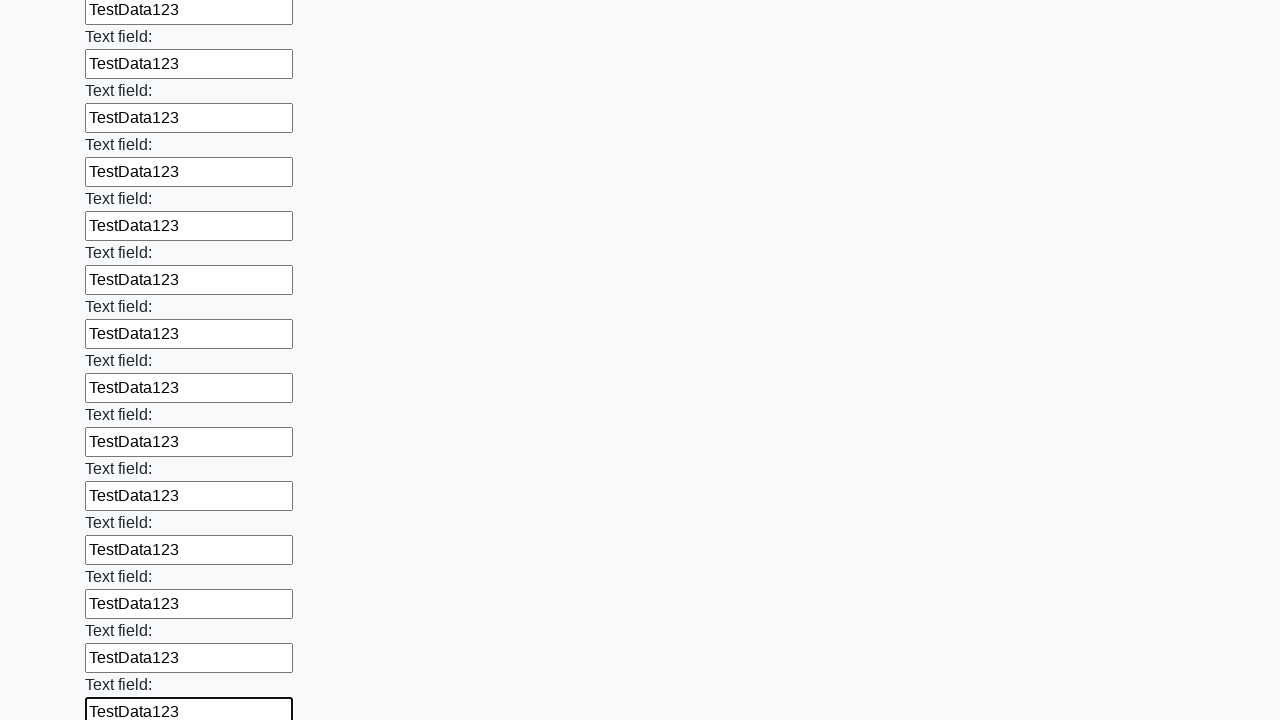

Filled text input field 86 of 100 with 'TestData123' on [type="text"] >> nth=85
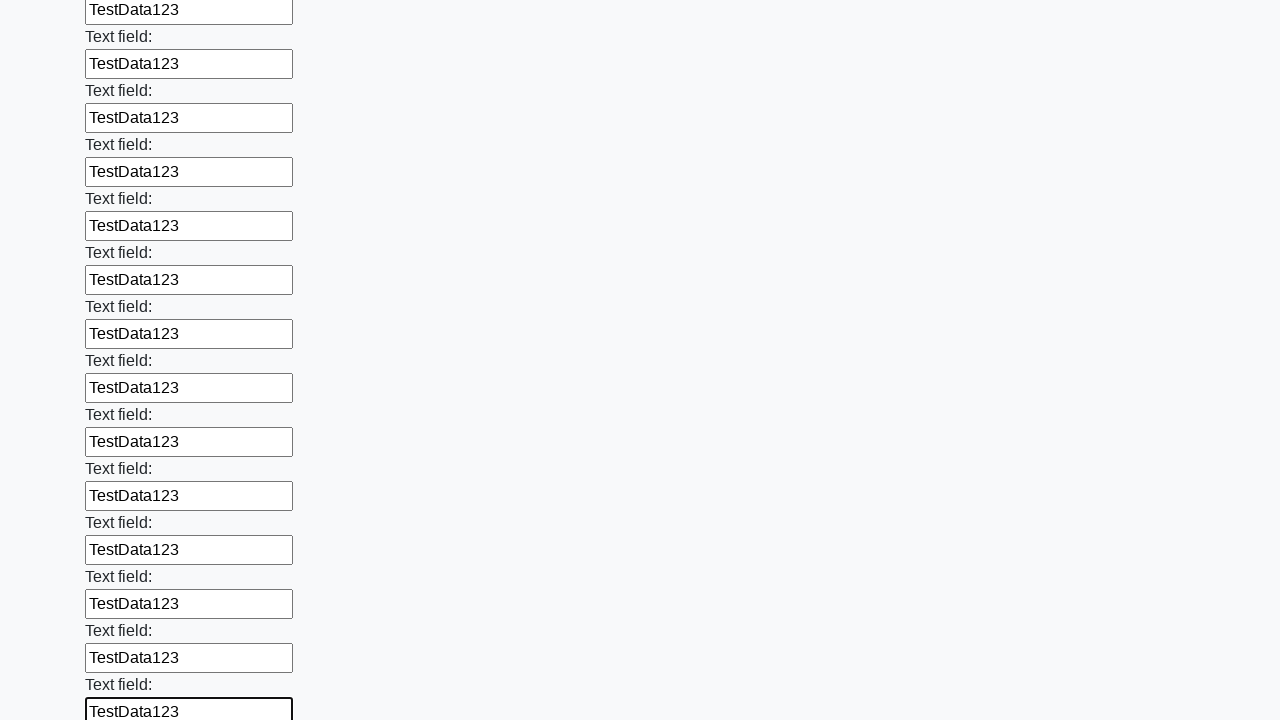

Filled text input field 87 of 100 with 'TestData123' on [type="text"] >> nth=86
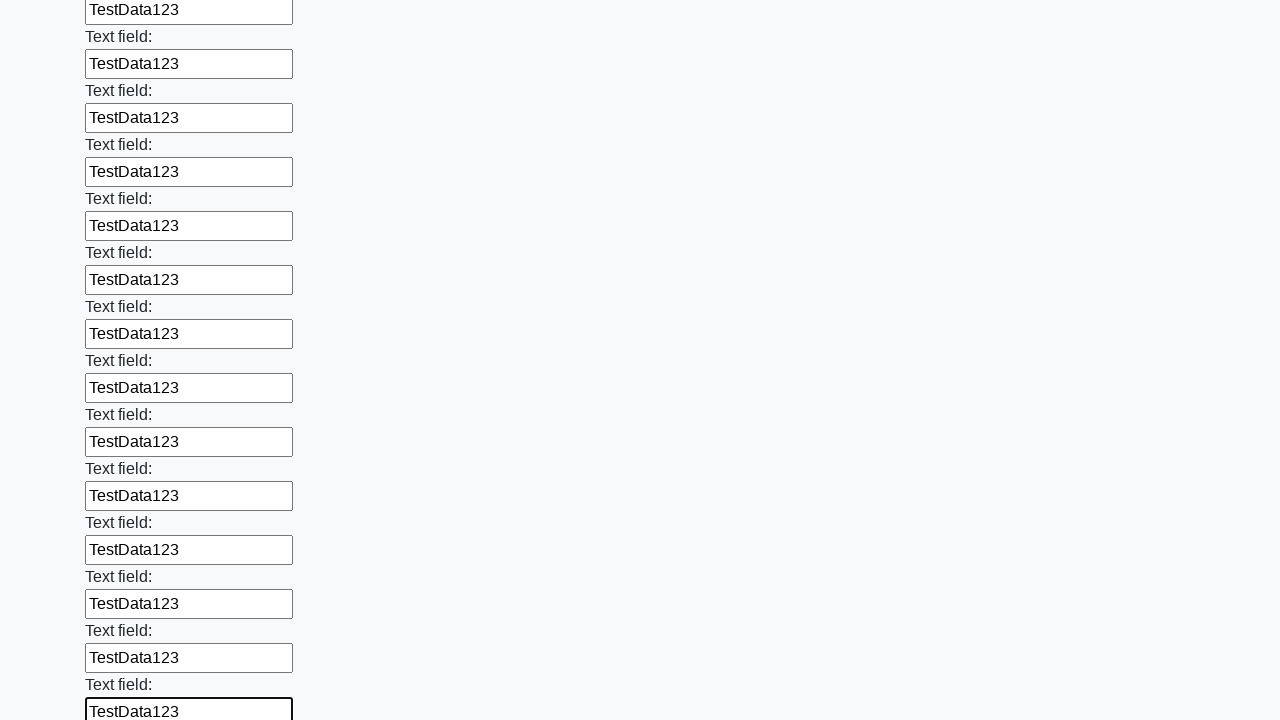

Filled text input field 88 of 100 with 'TestData123' on [type="text"] >> nth=87
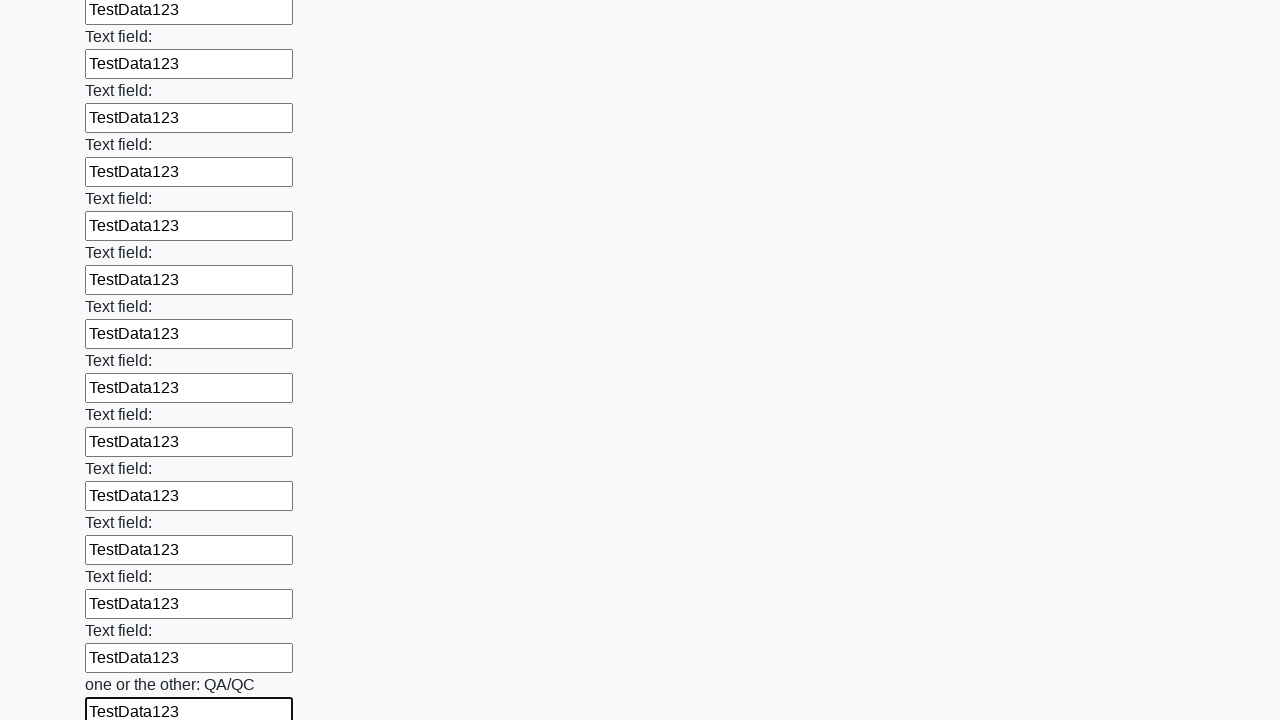

Filled text input field 89 of 100 with 'TestData123' on [type="text"] >> nth=88
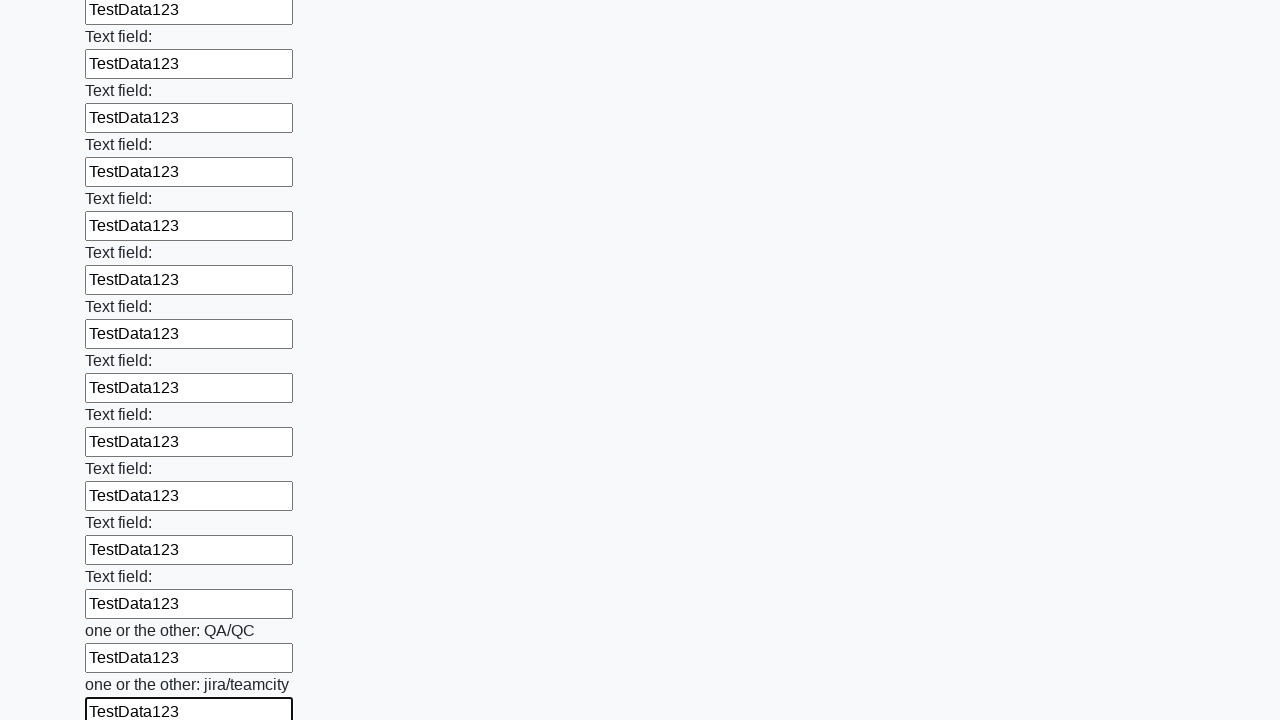

Filled text input field 90 of 100 with 'TestData123' on [type="text"] >> nth=89
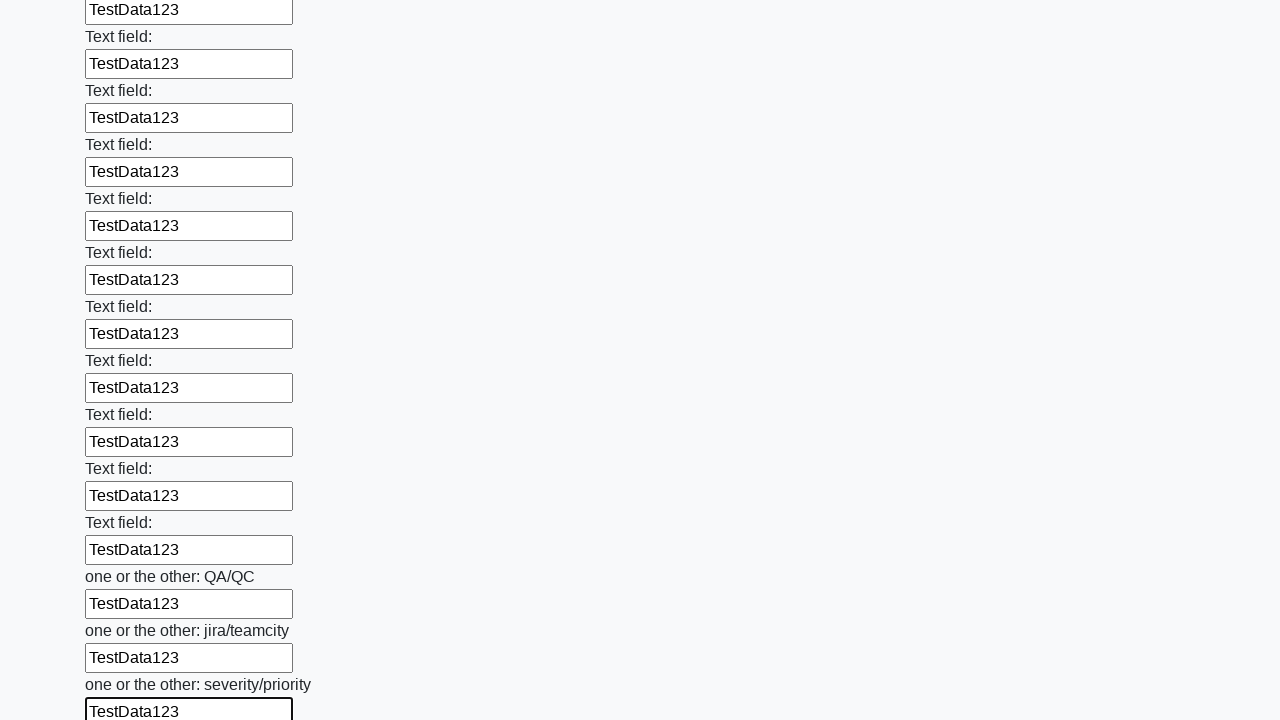

Filled text input field 91 of 100 with 'TestData123' on [type="text"] >> nth=90
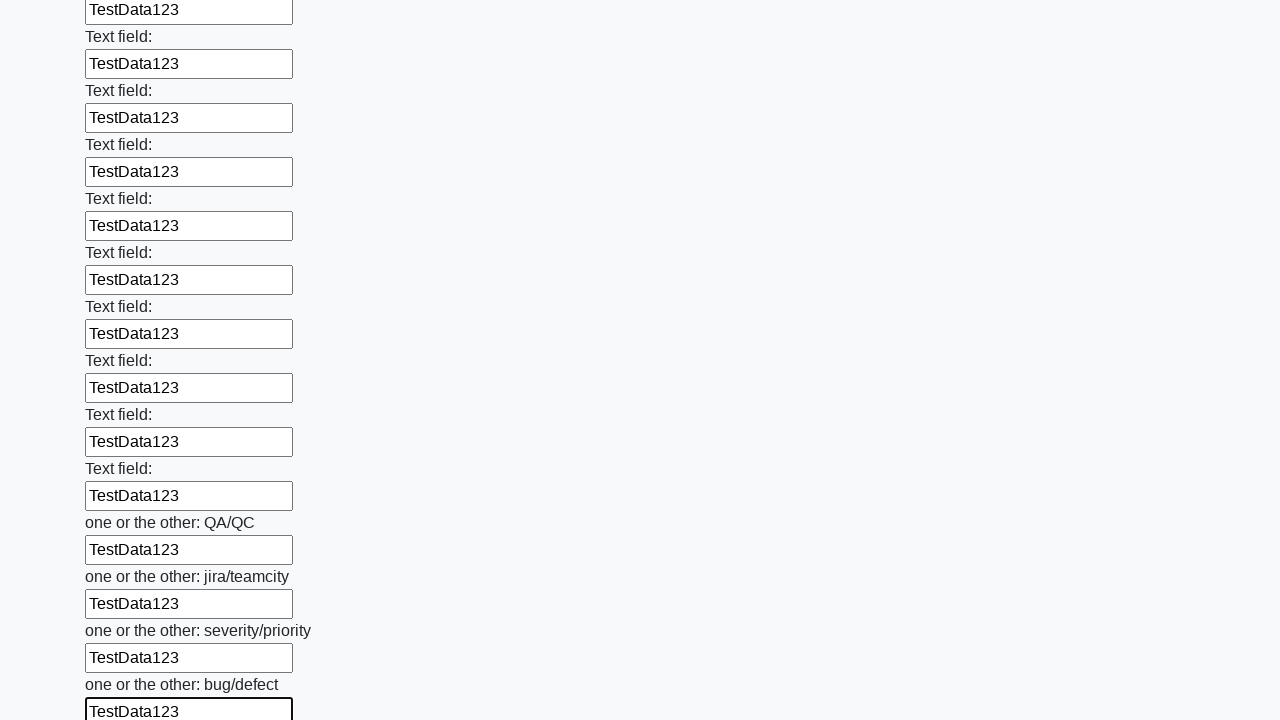

Filled text input field 92 of 100 with 'TestData123' on [type="text"] >> nth=91
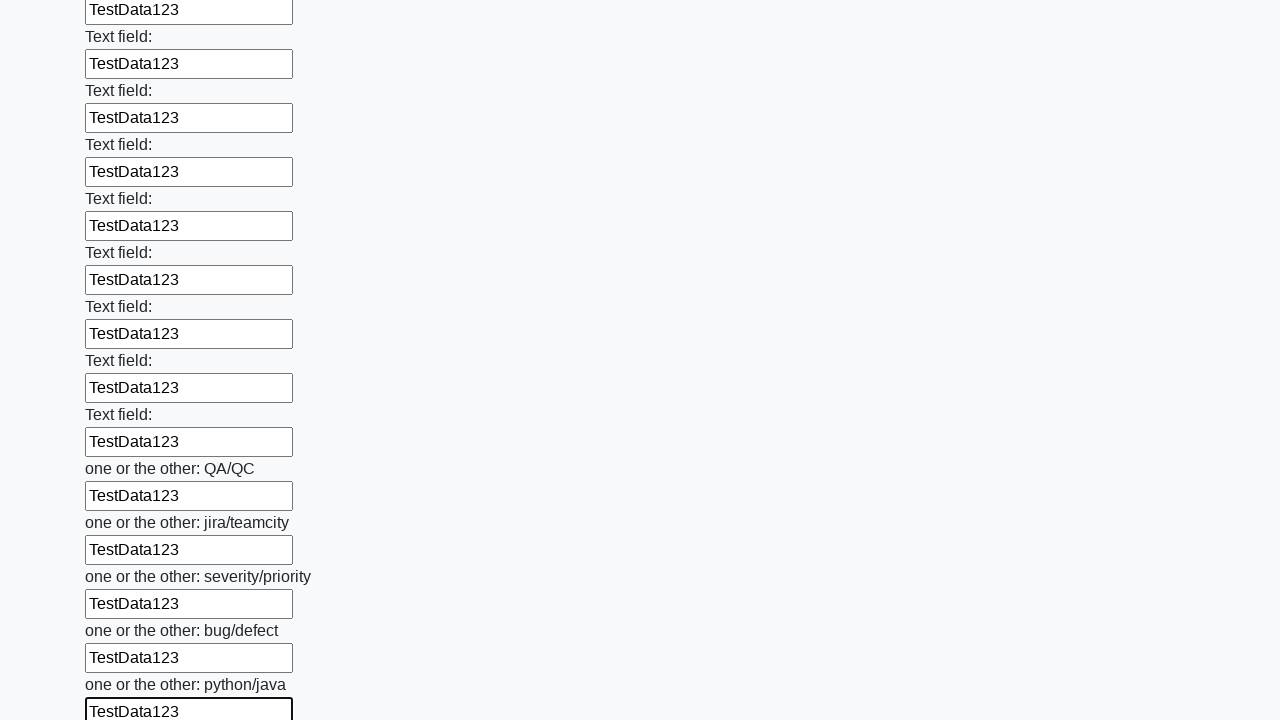

Filled text input field 93 of 100 with 'TestData123' on [type="text"] >> nth=92
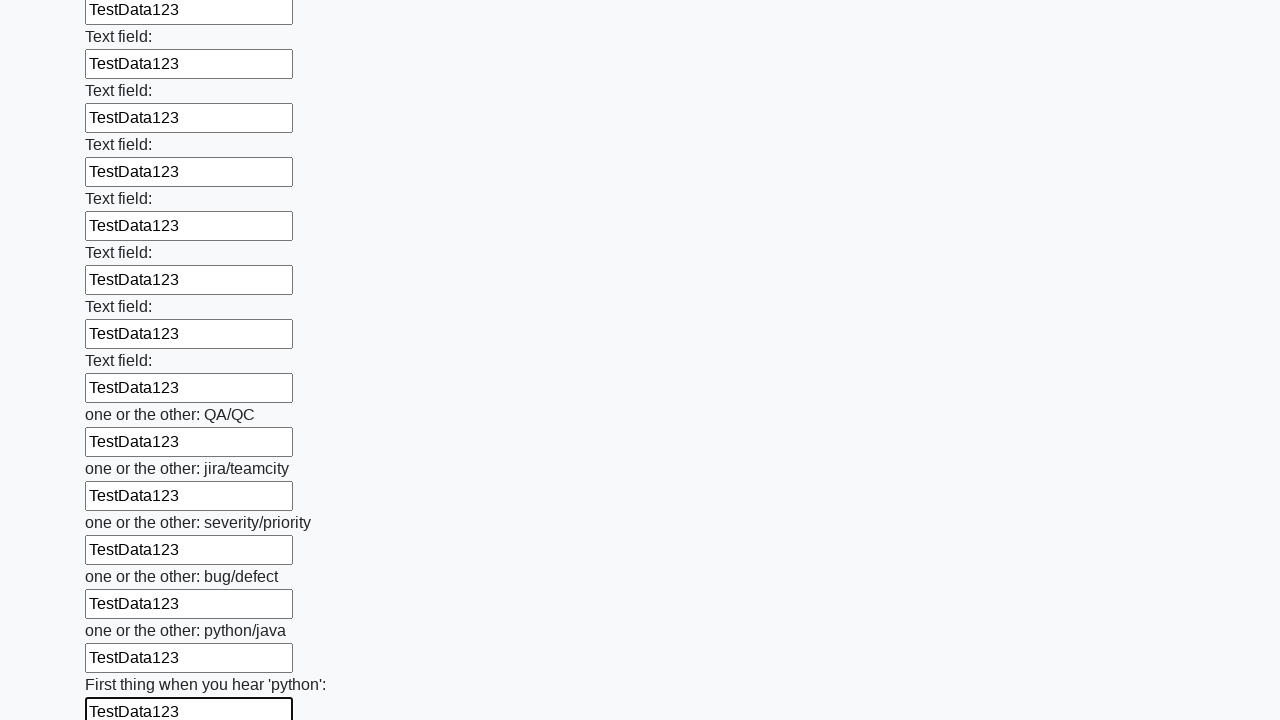

Filled text input field 94 of 100 with 'TestData123' on [type="text"] >> nth=93
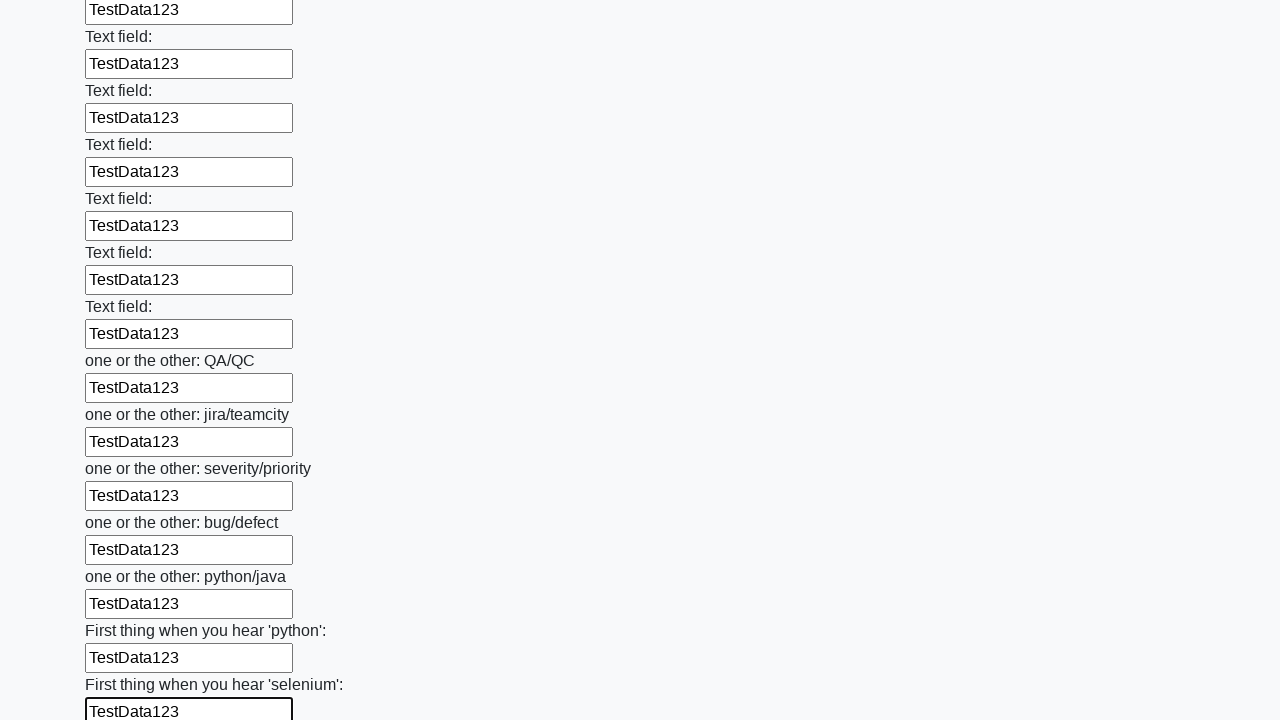

Filled text input field 95 of 100 with 'TestData123' on [type="text"] >> nth=94
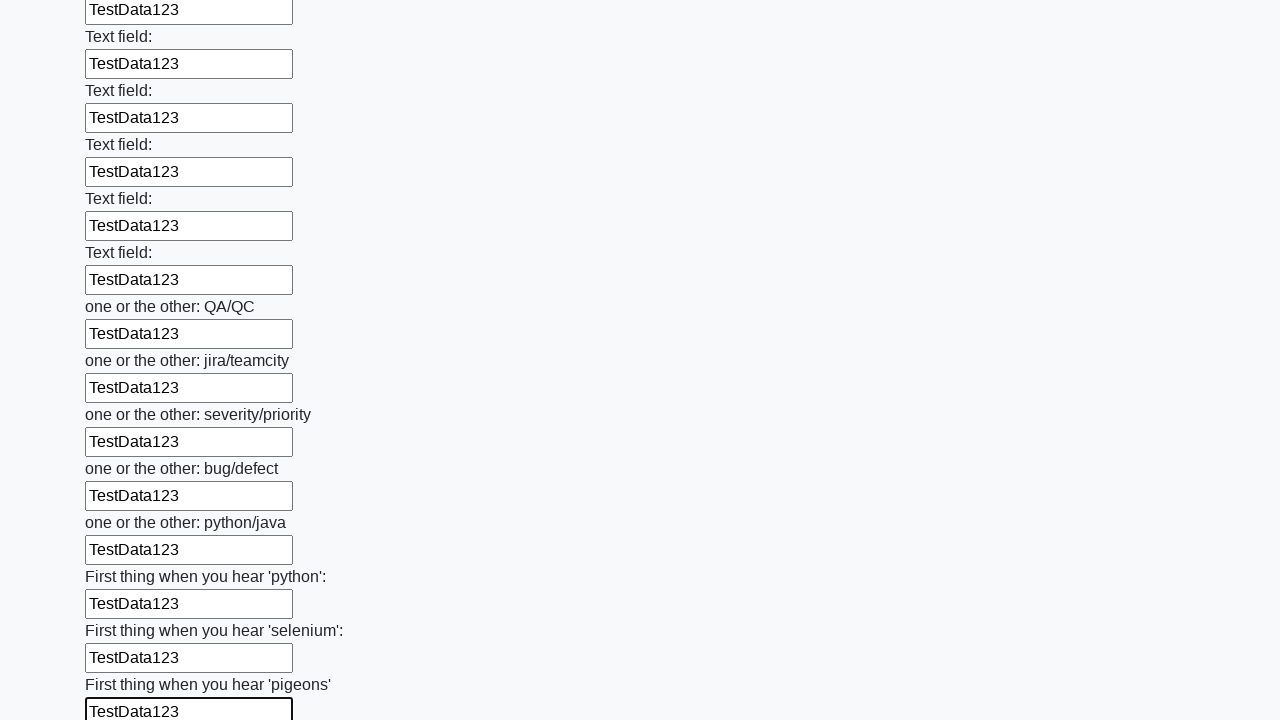

Filled text input field 96 of 100 with 'TestData123' on [type="text"] >> nth=95
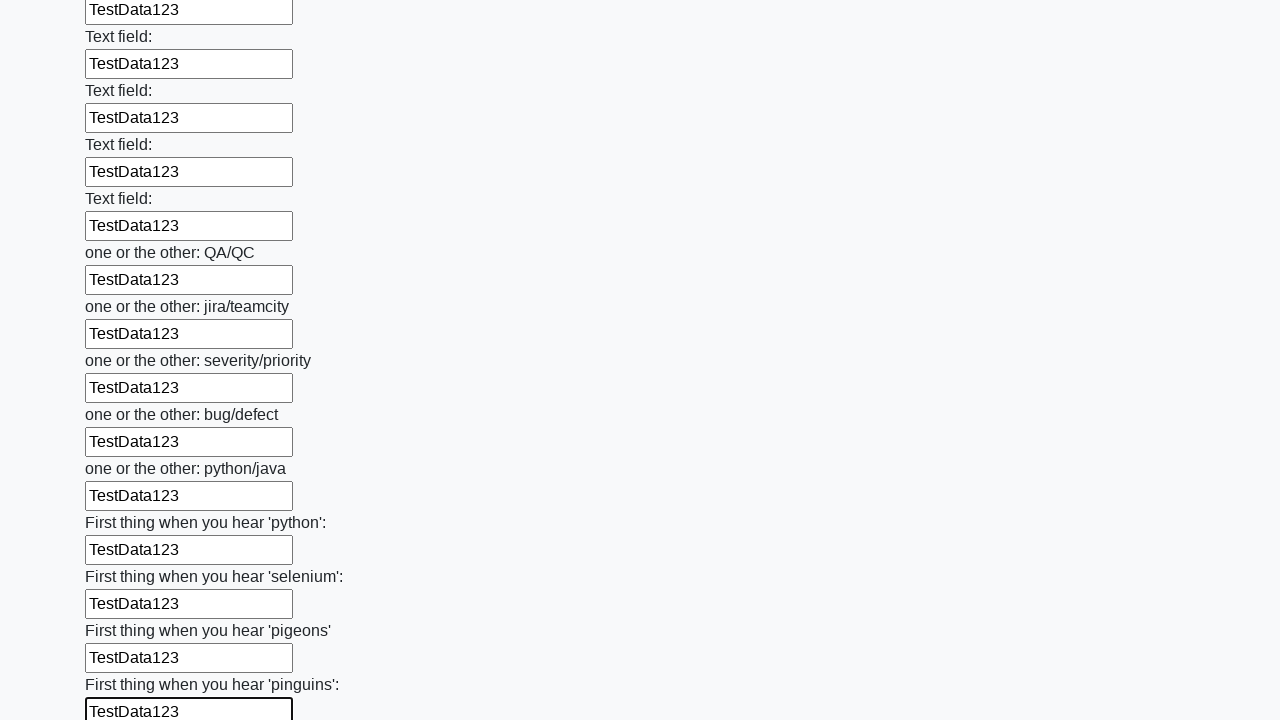

Filled text input field 97 of 100 with 'TestData123' on [type="text"] >> nth=96
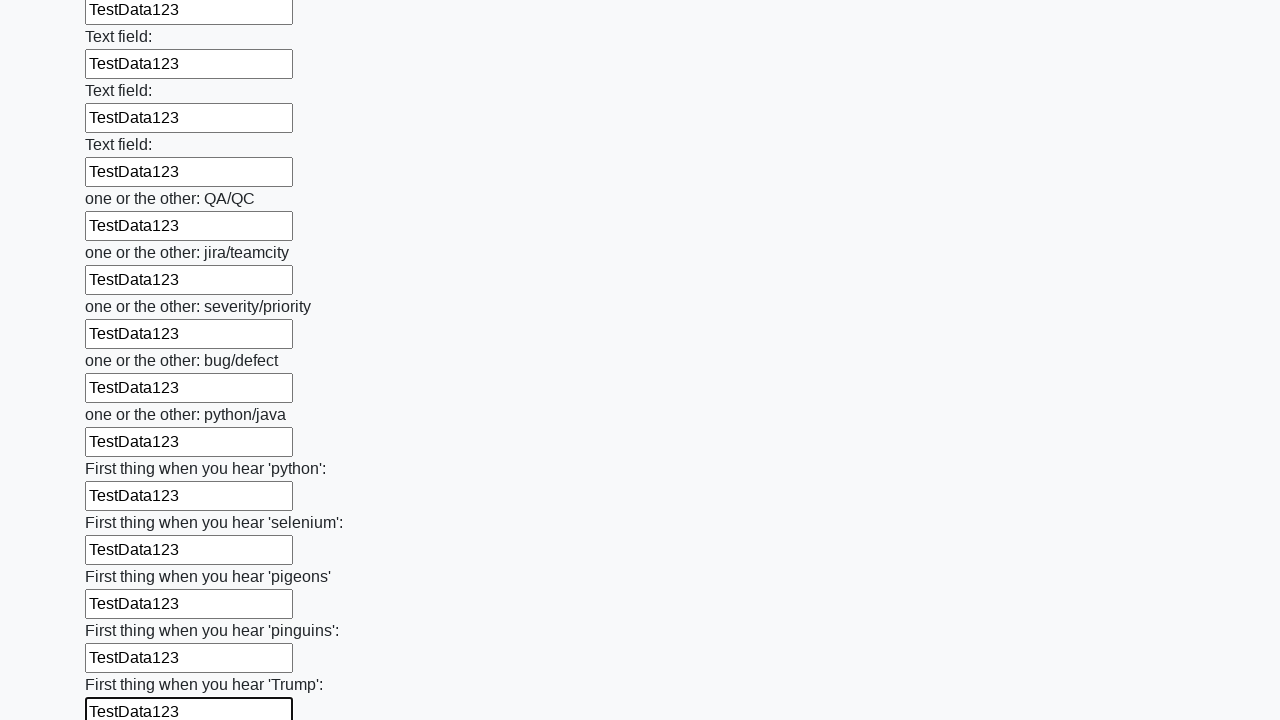

Filled text input field 98 of 100 with 'TestData123' on [type="text"] >> nth=97
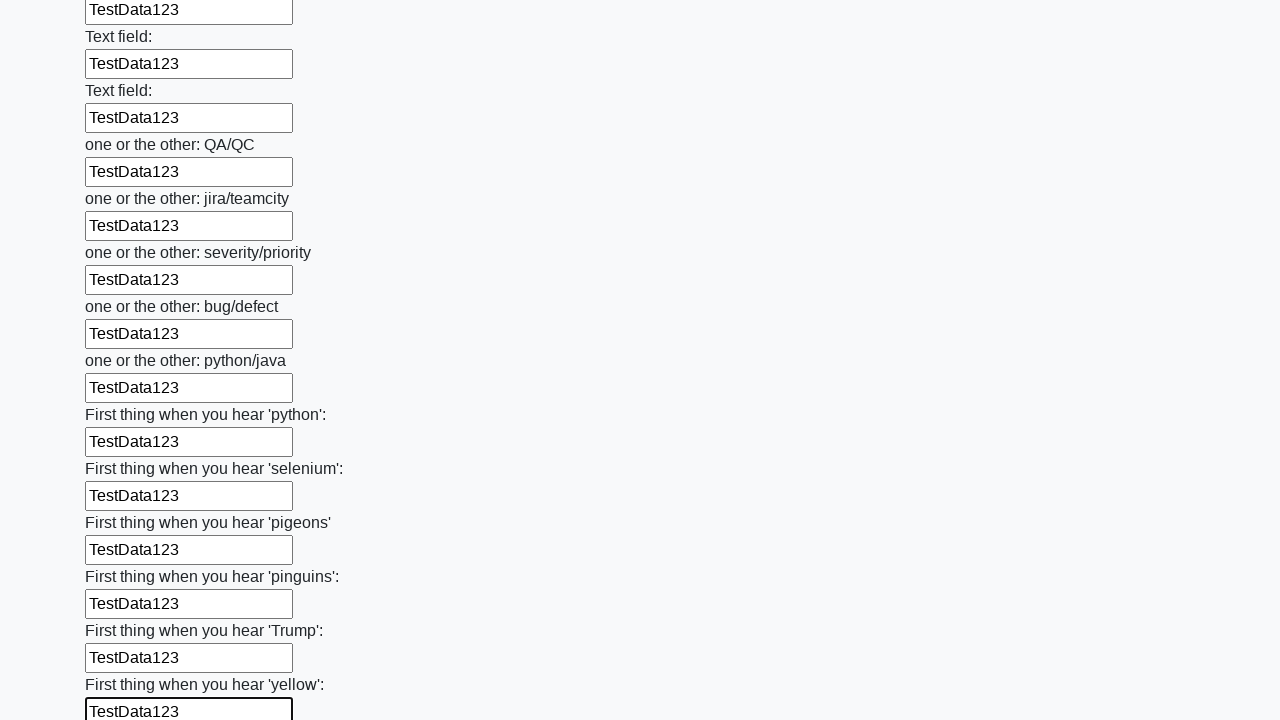

Filled text input field 99 of 100 with 'TestData123' on [type="text"] >> nth=98
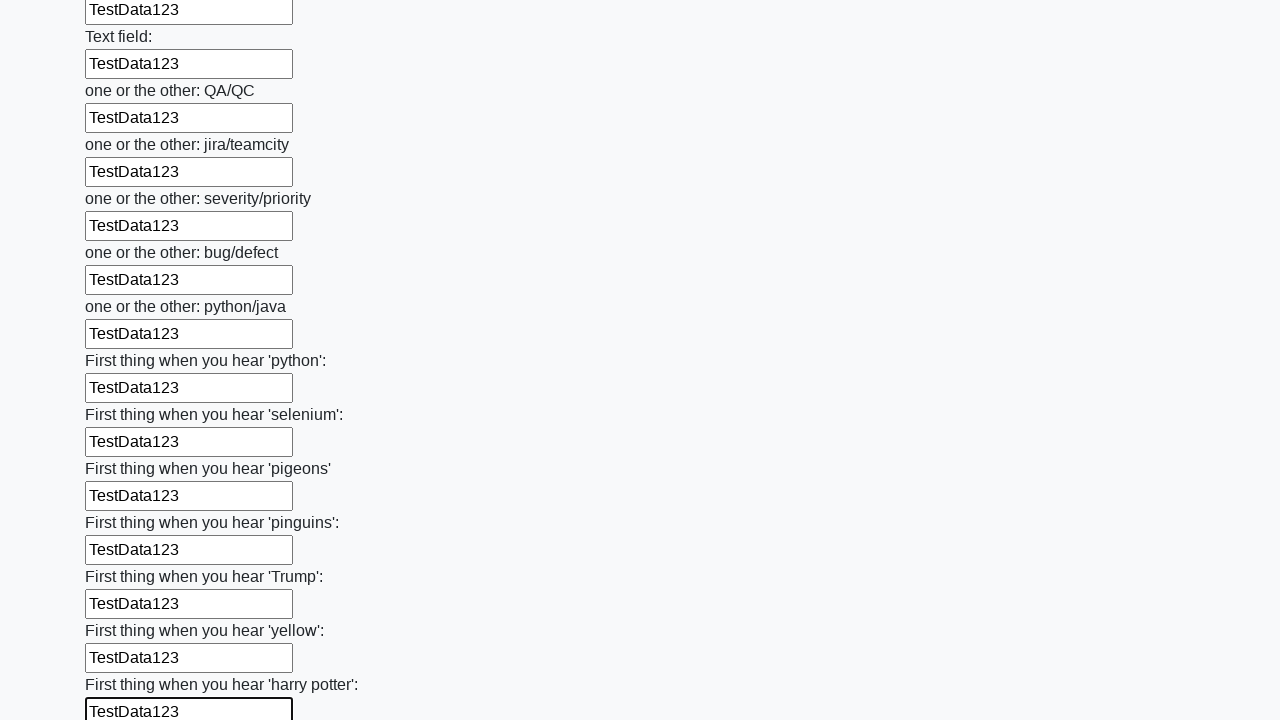

Filled text input field 100 of 100 with 'TestData123' on [type="text"] >> nth=99
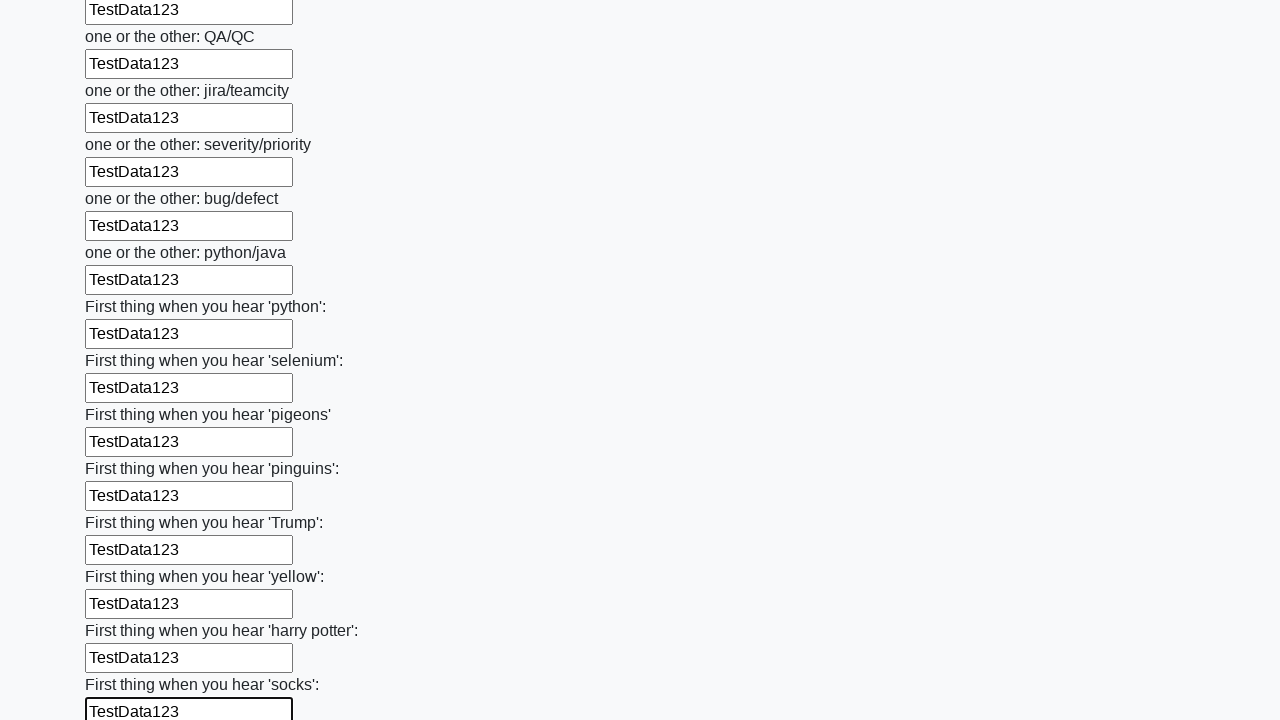

Clicked the submit button to submit the form at (123, 611) on button.btn
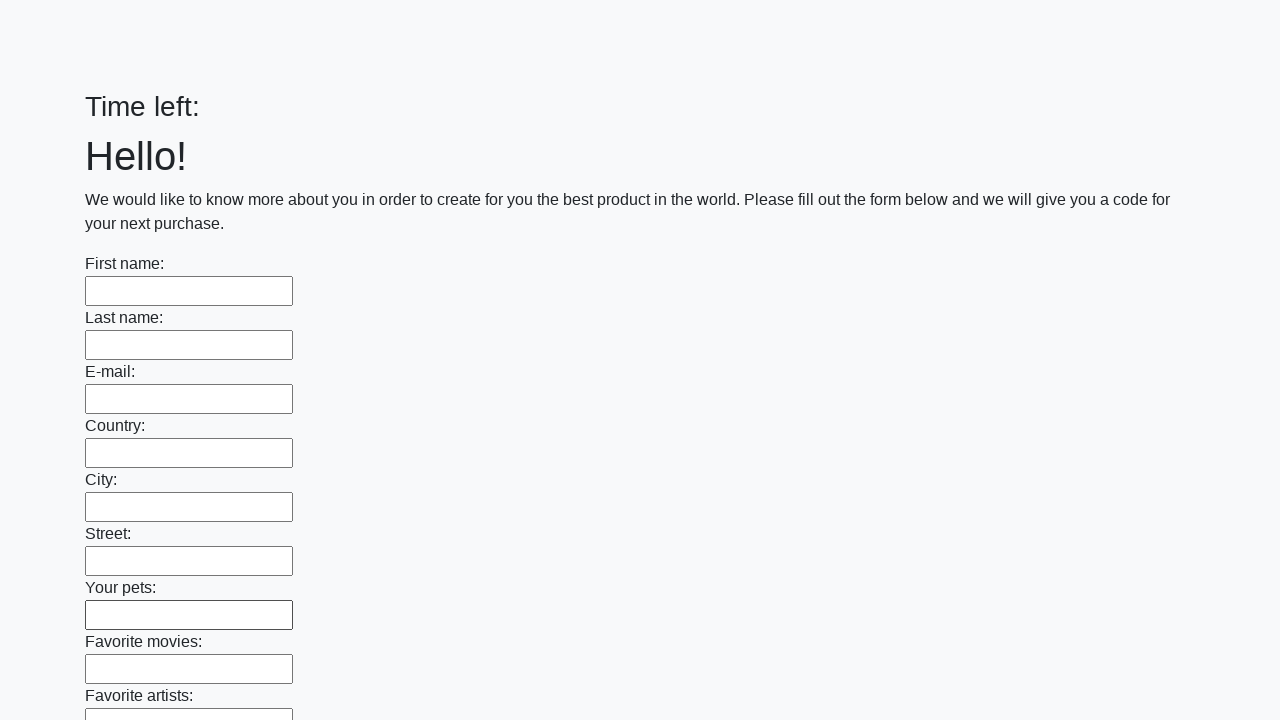

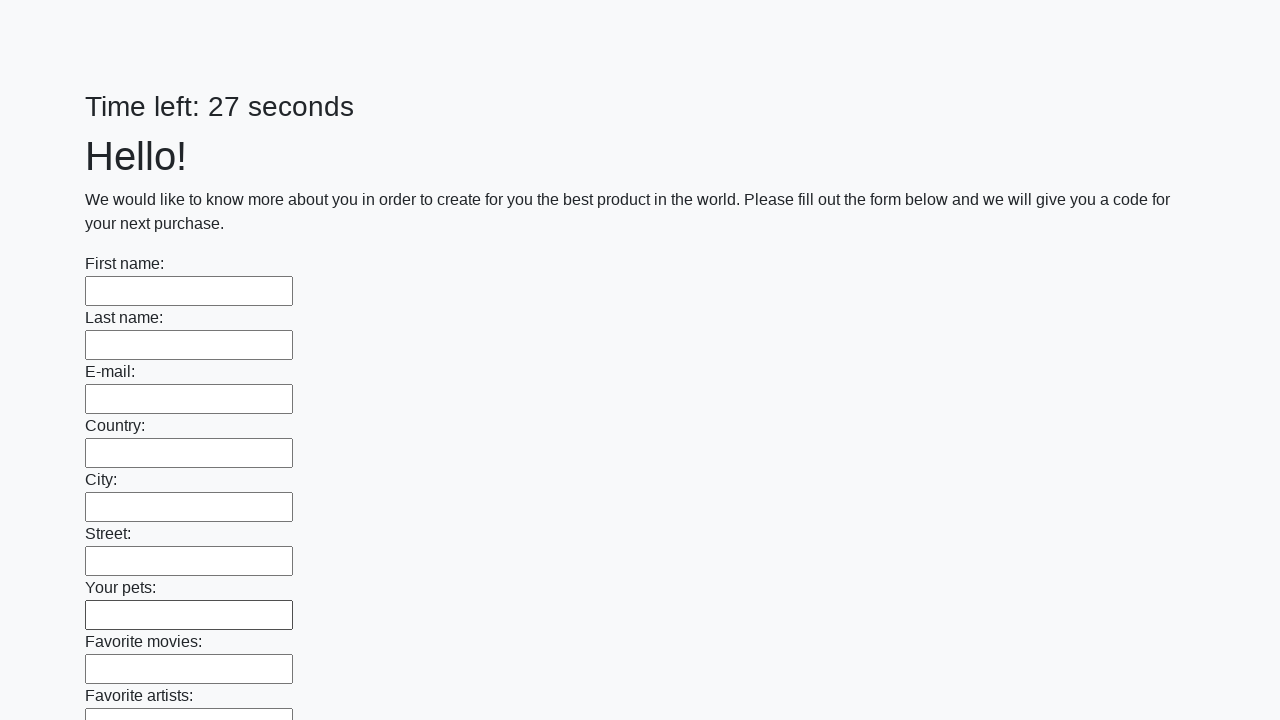